Tests password brute force attempt by trying different words from the page text

Starting URL: https://the-internet.herokuapp.com

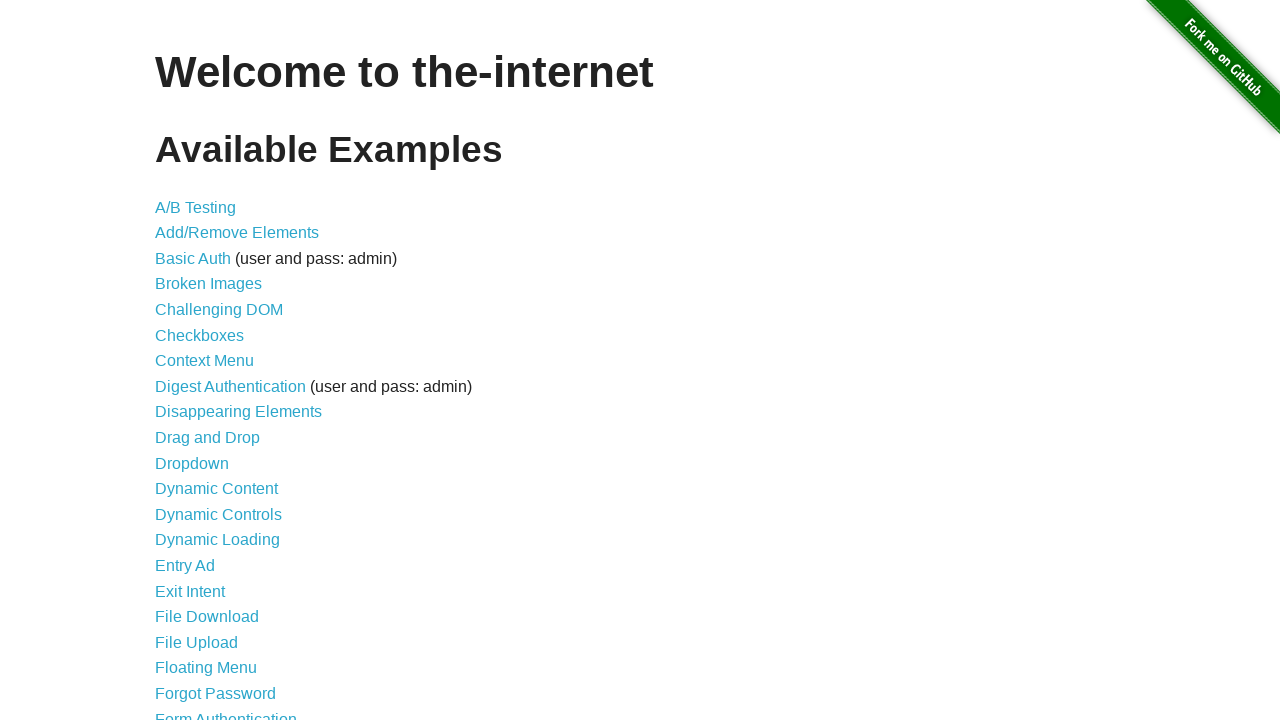

Clicked on Form Authentication link at (226, 712) on xpath=//a[normalize-space()='Form Authentication']
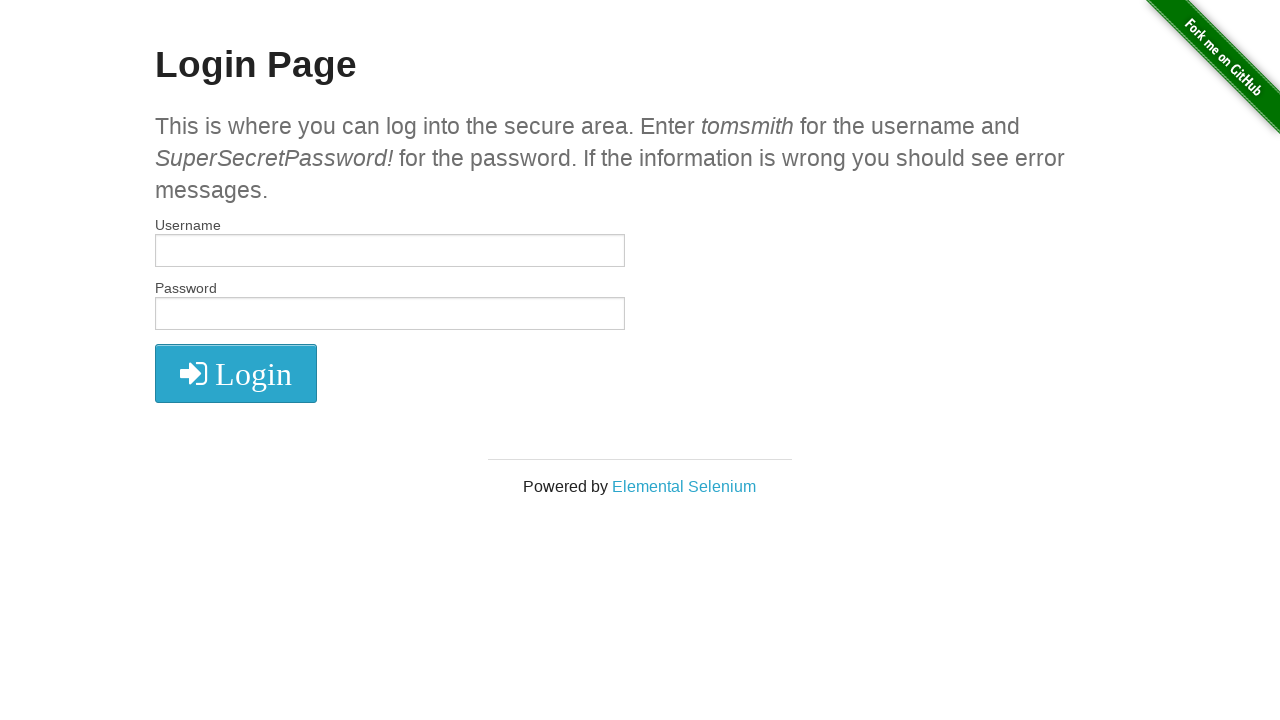

Retrieved h4 subheader text content
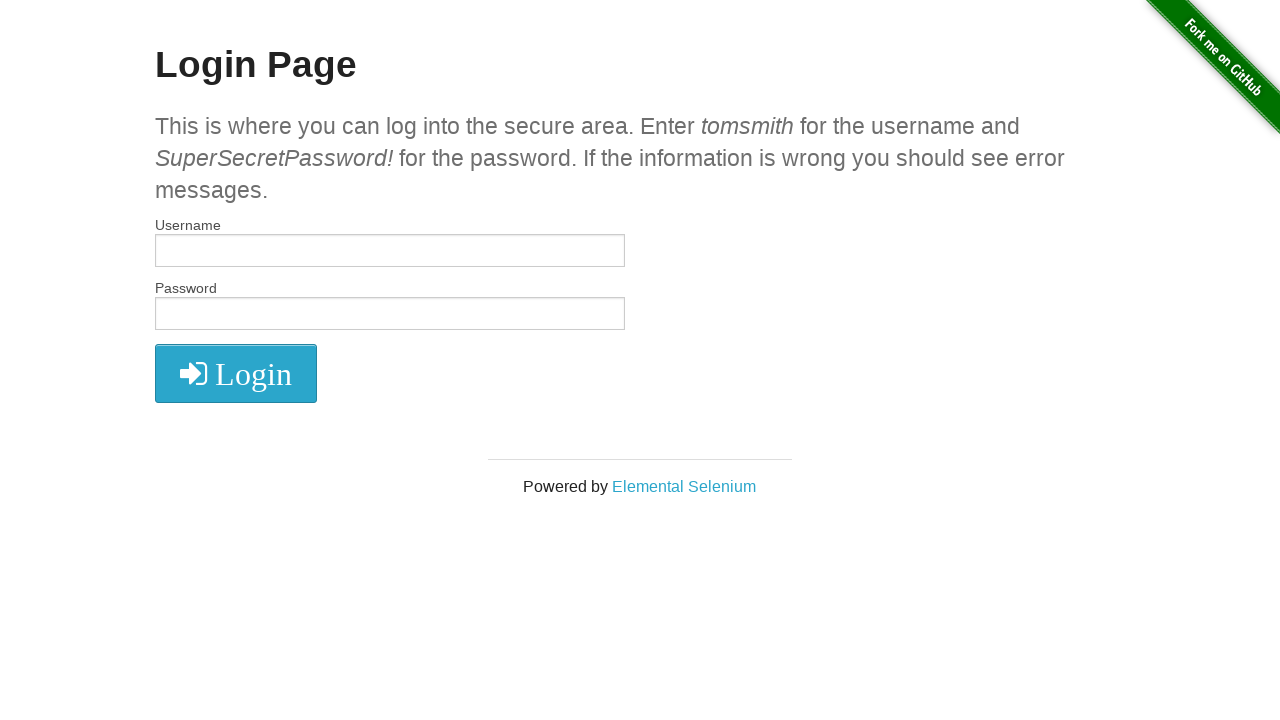

Split text into 30 words for password attempts
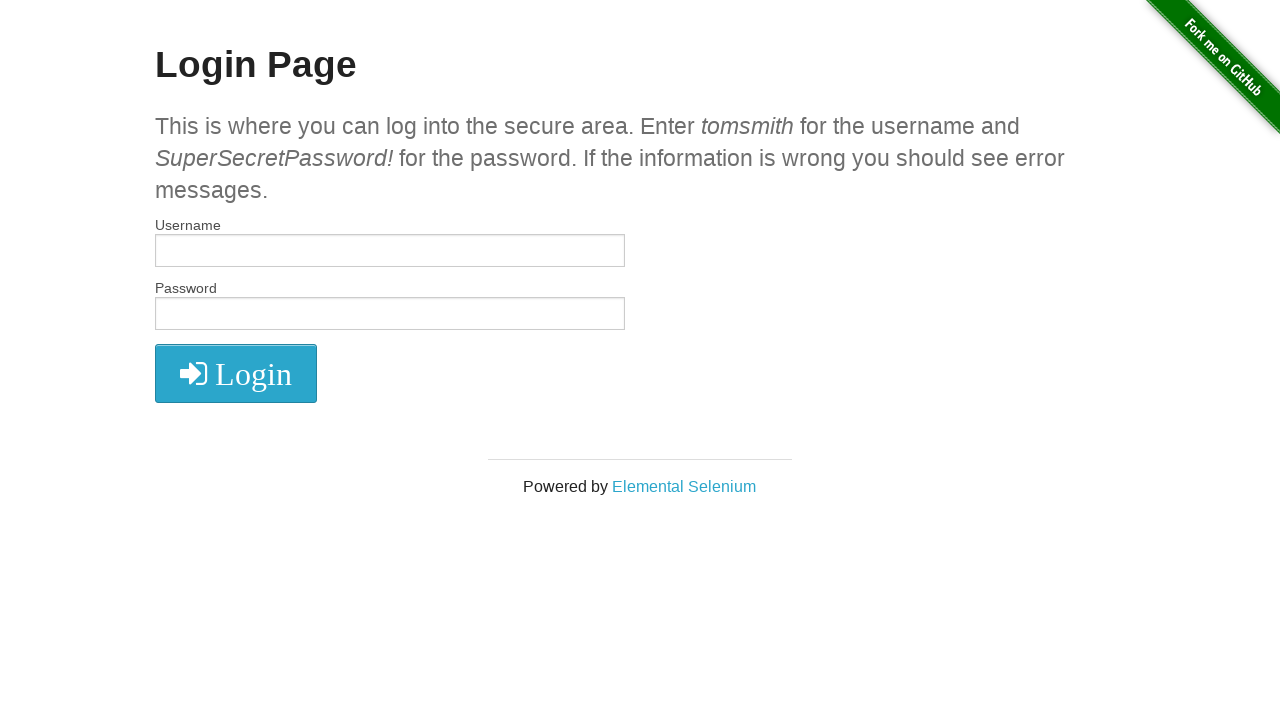

Reloaded page for password attempt 1
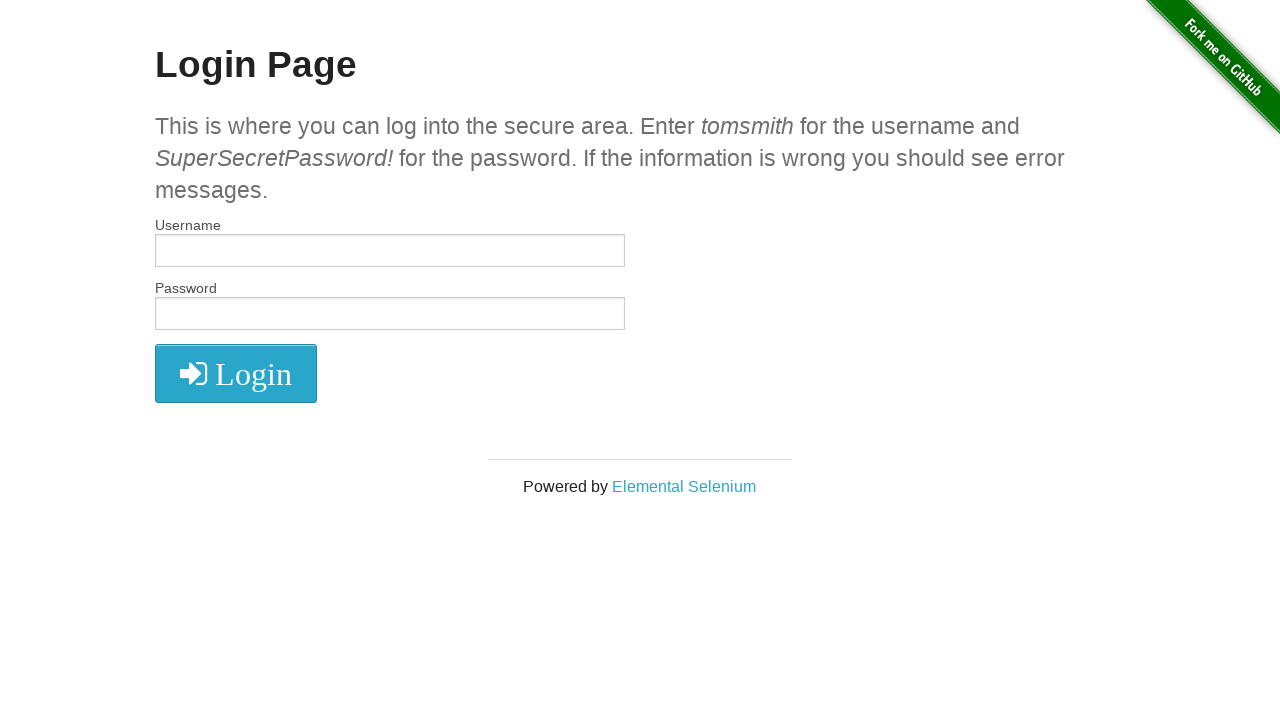

Waited for page load to complete
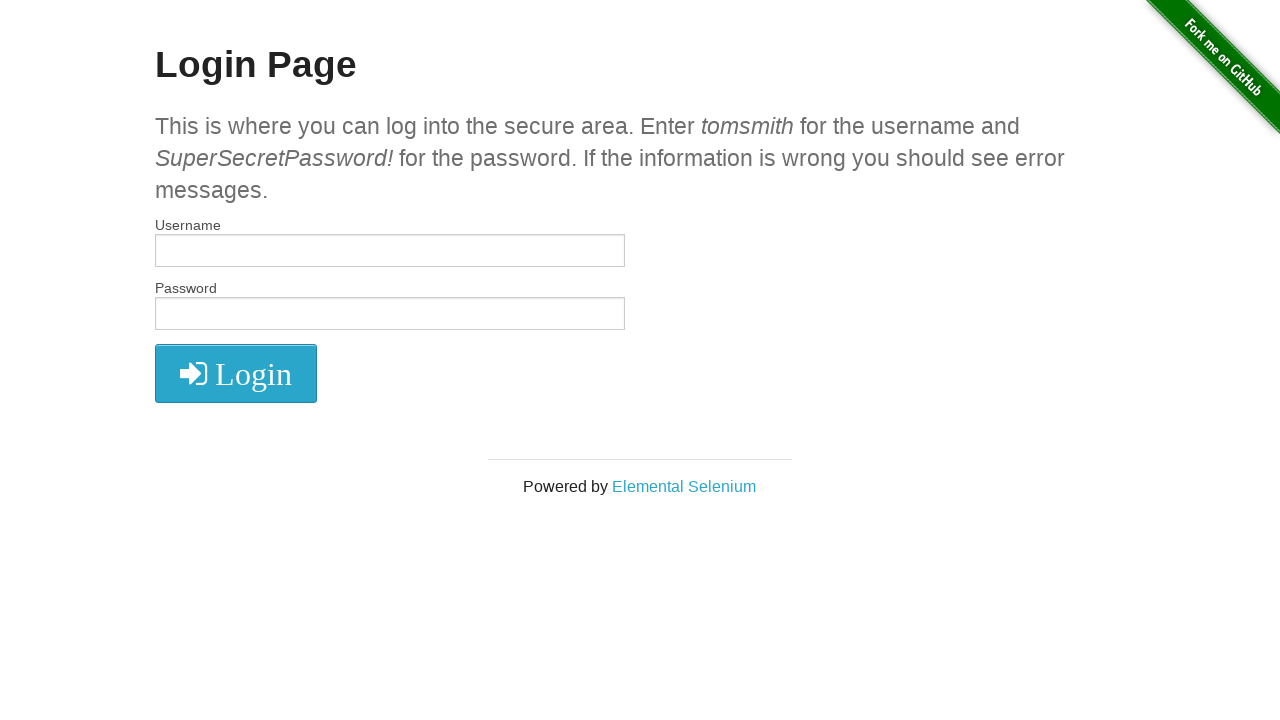

Filled username field with 'tomsmith' on #username
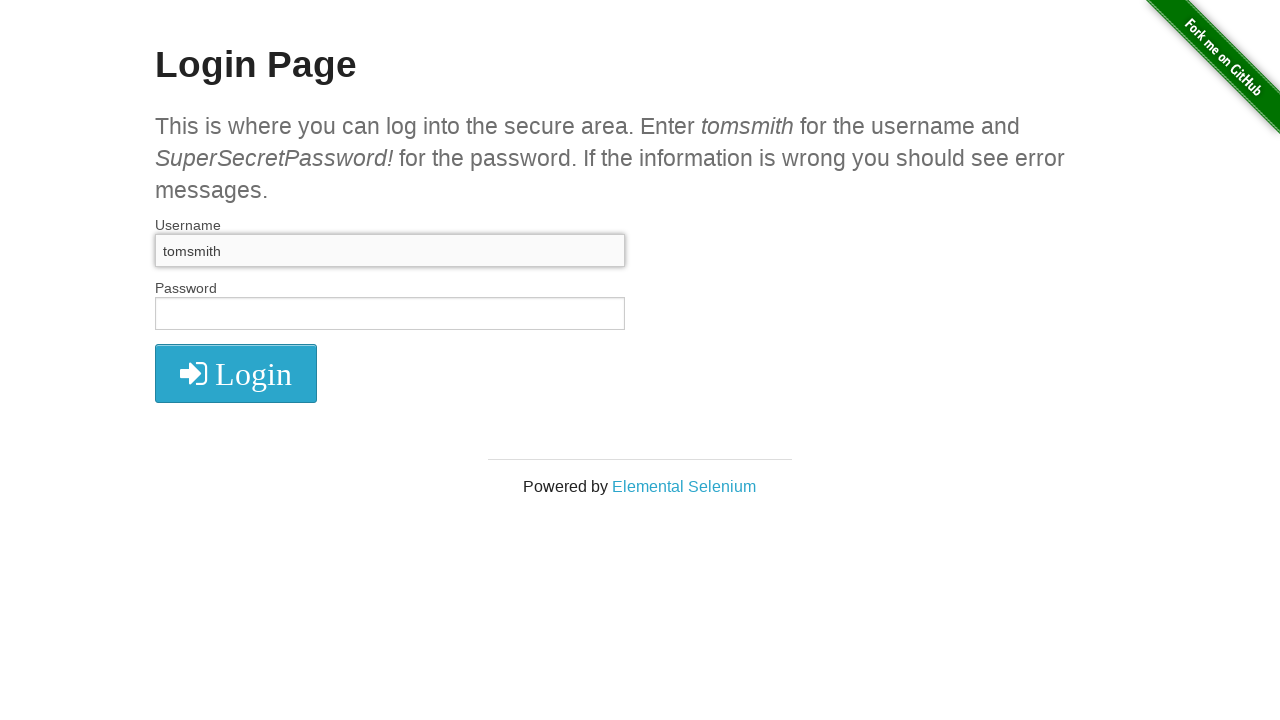

Filled password field with attempt 'This' on #password
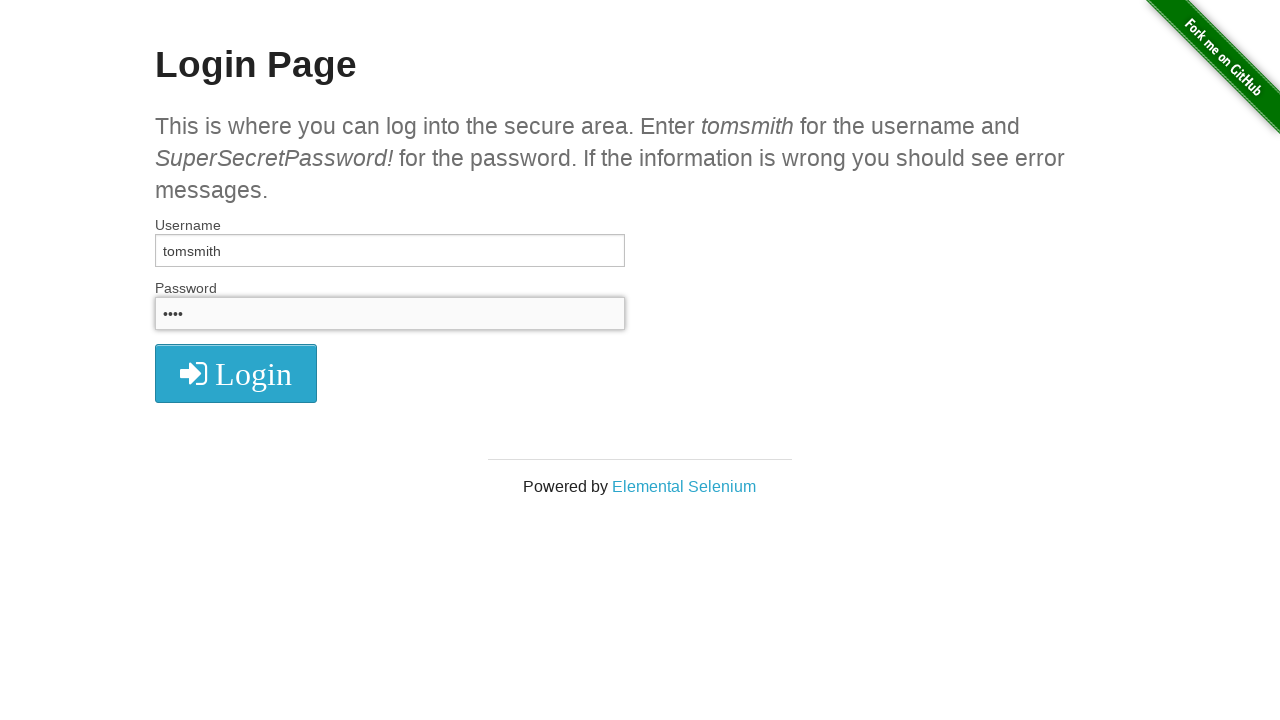

Clicked login submit button at (236, 373) on xpath=//button[@type='submit']
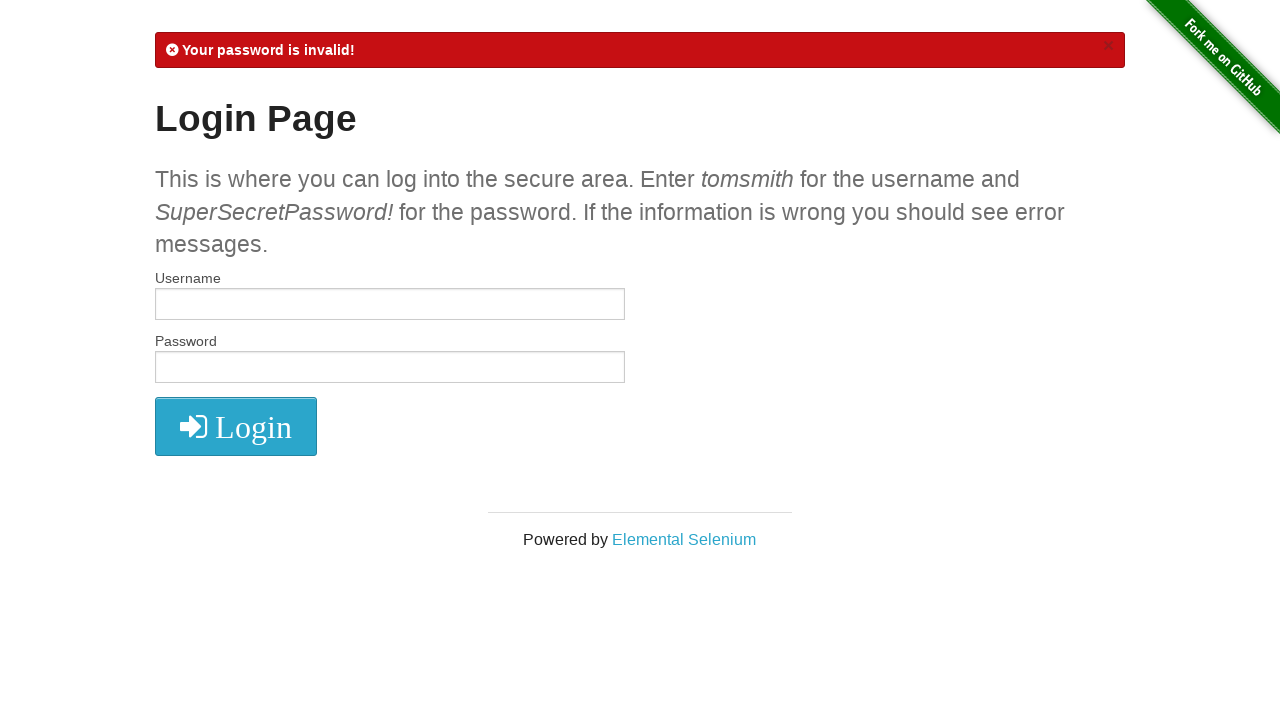

Reloaded page for password attempt 2
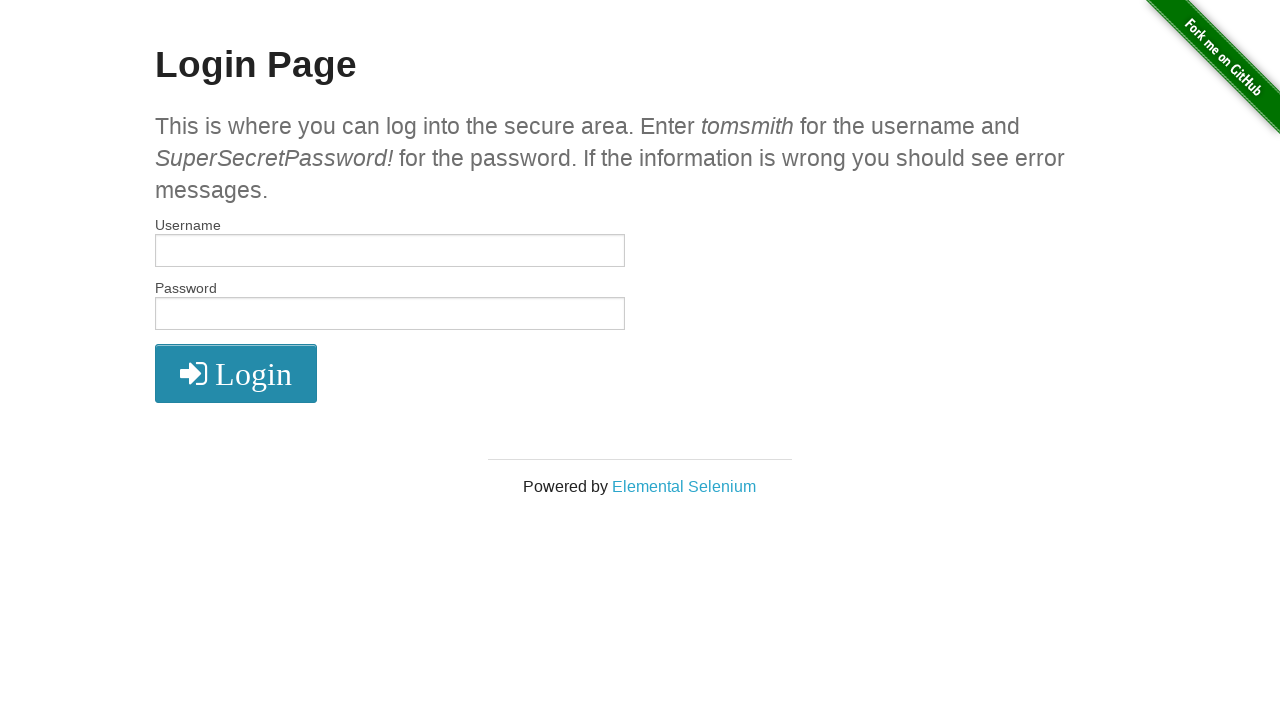

Waited for page load to complete
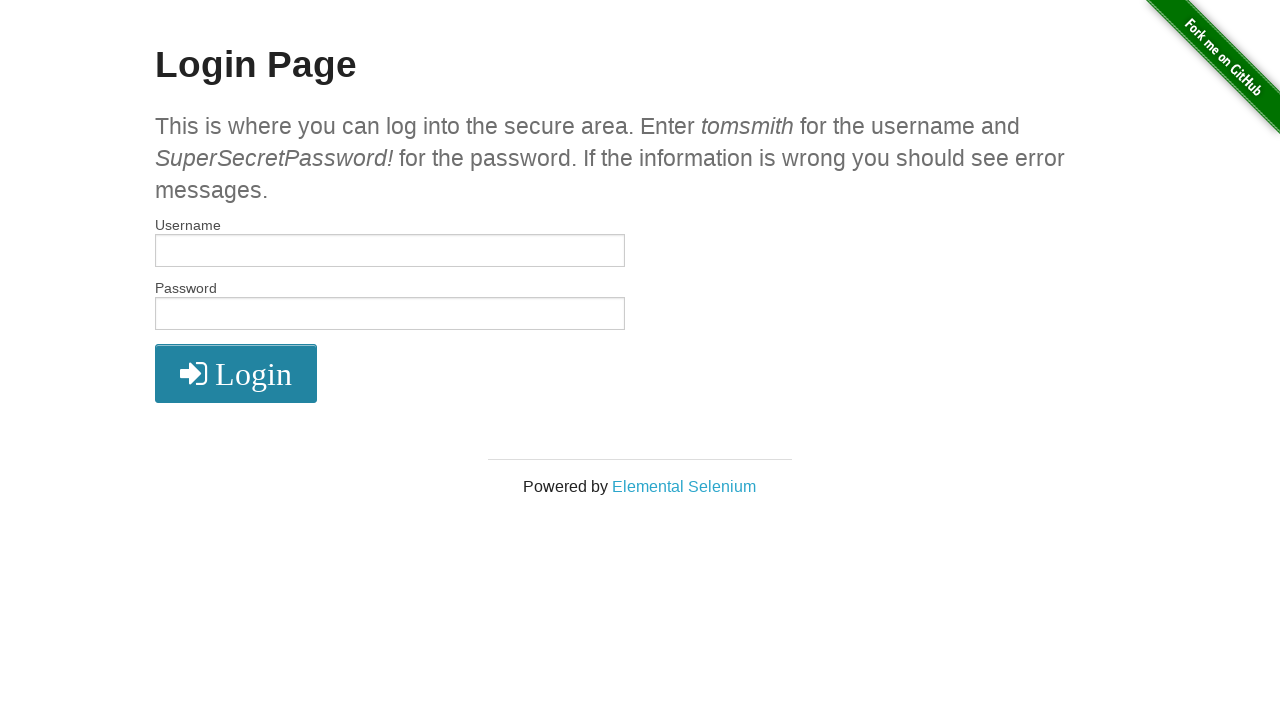

Filled username field with 'tomsmith' on #username
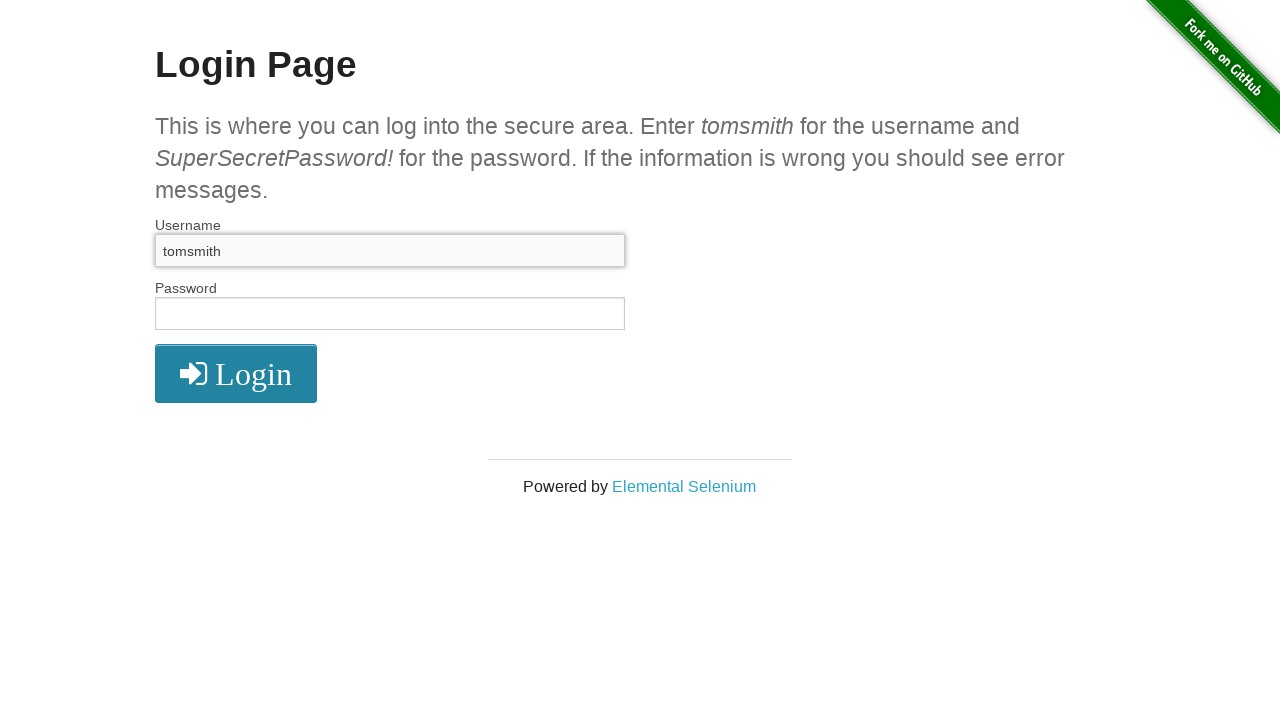

Filled password field with attempt 'is' on #password
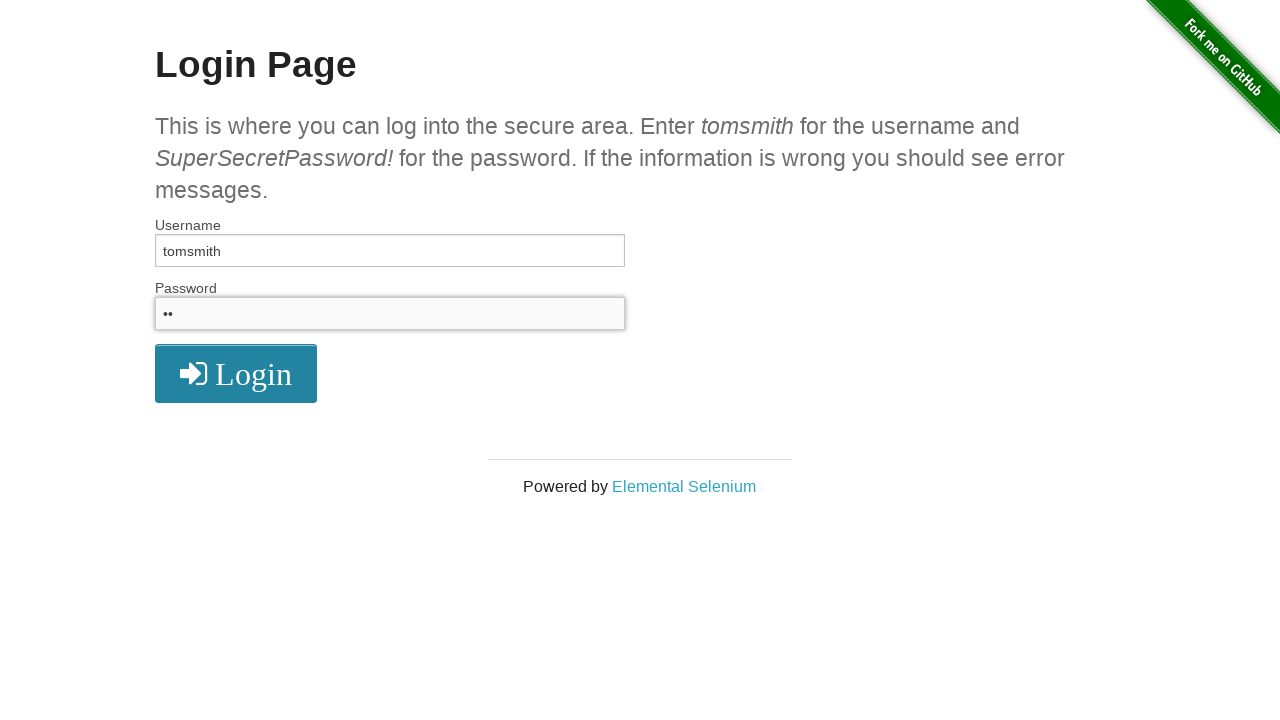

Clicked login submit button at (236, 373) on xpath=//button[@type='submit']
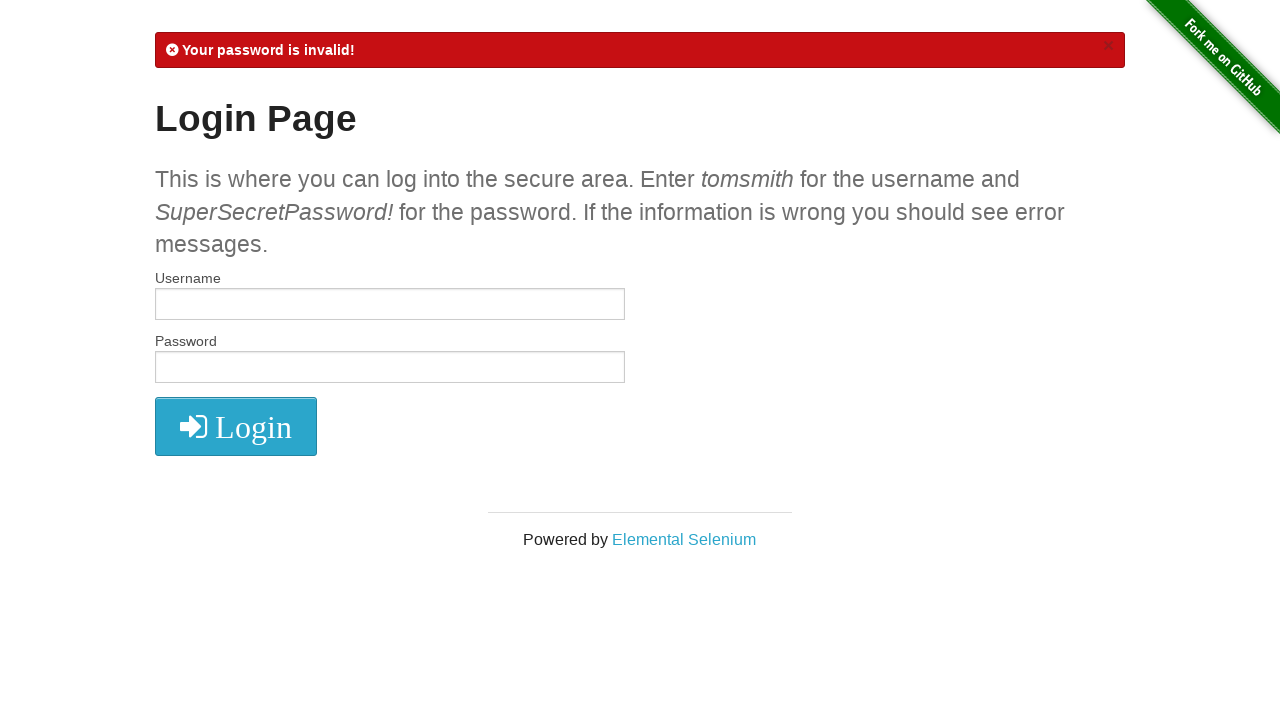

Reloaded page for password attempt 3
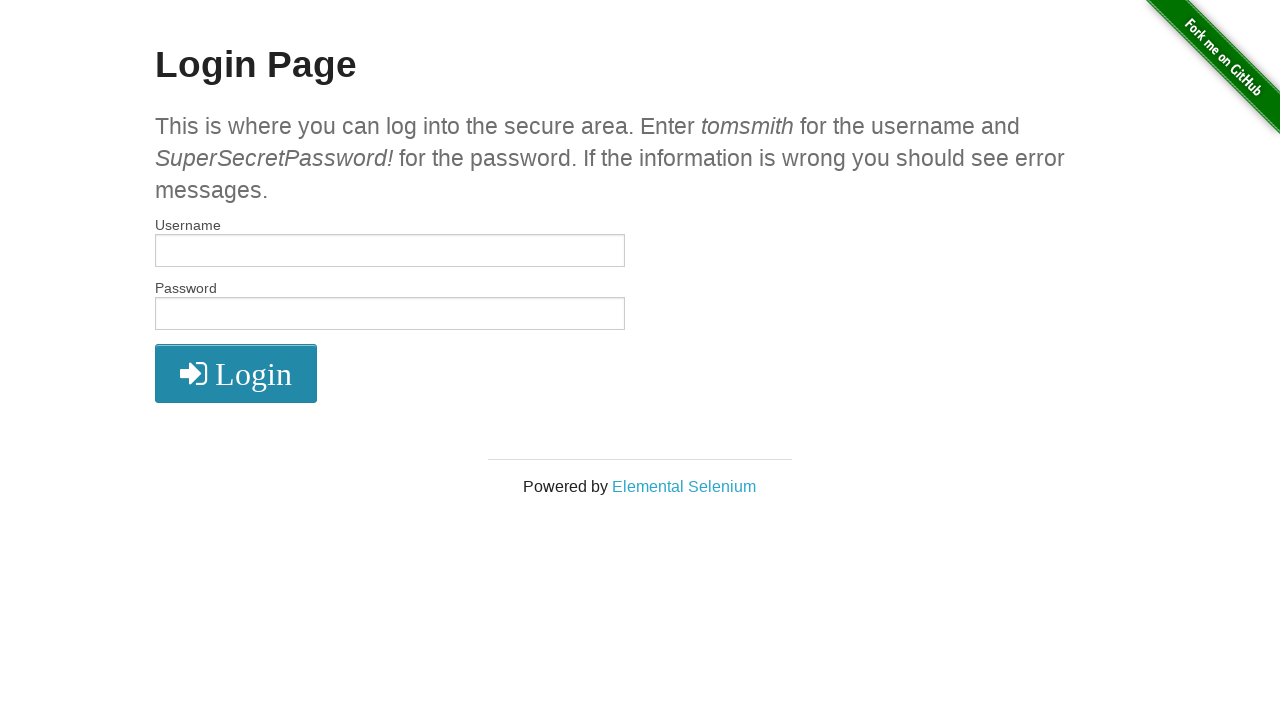

Waited for page load to complete
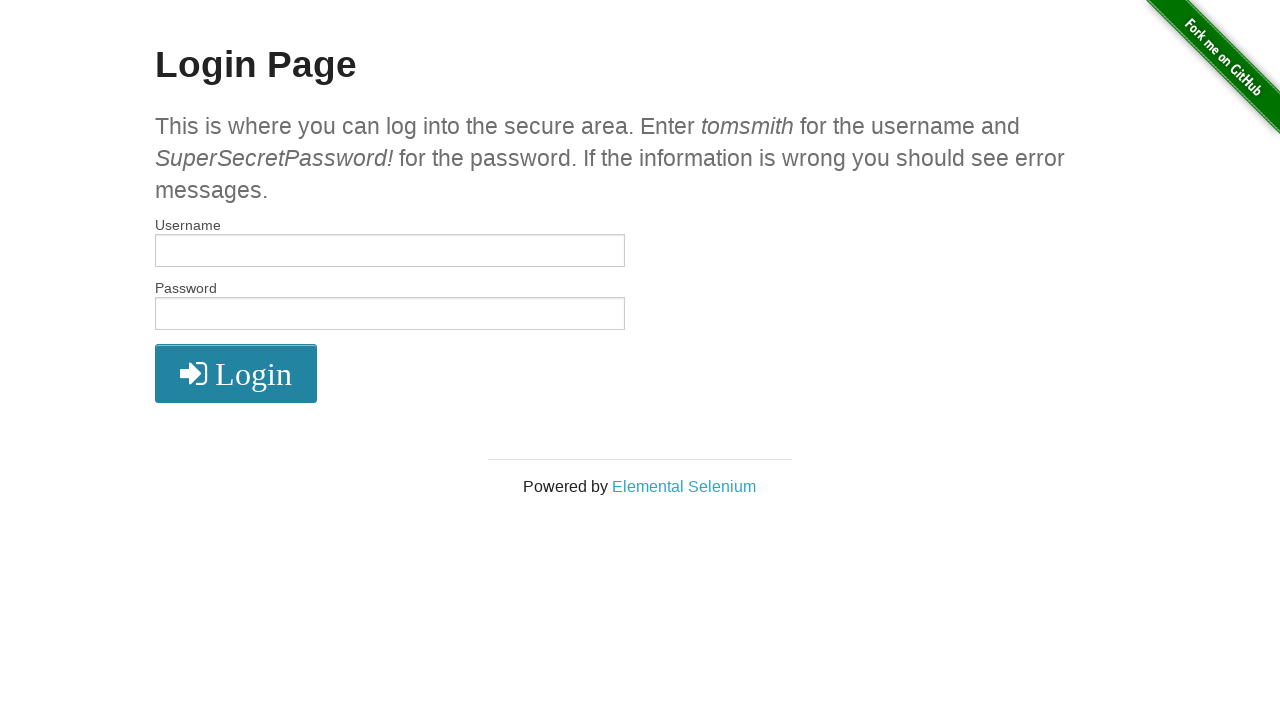

Filled username field with 'tomsmith' on #username
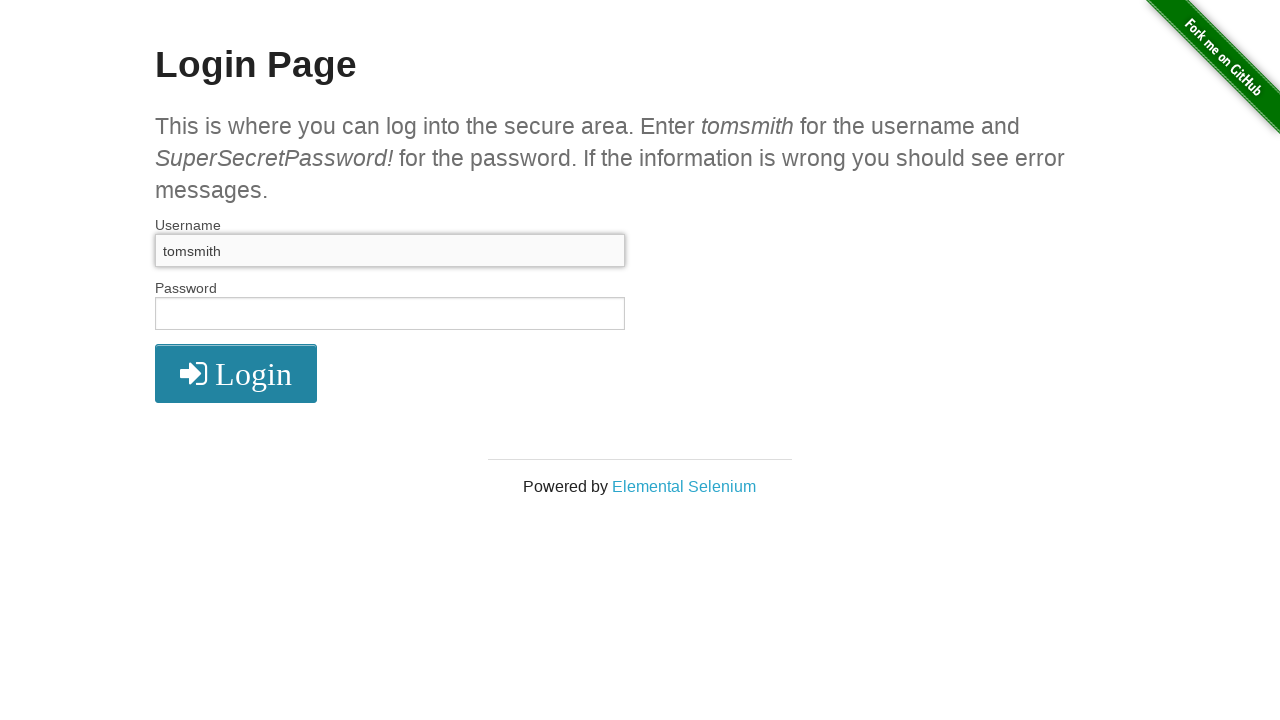

Filled password field with attempt 'where' on #password
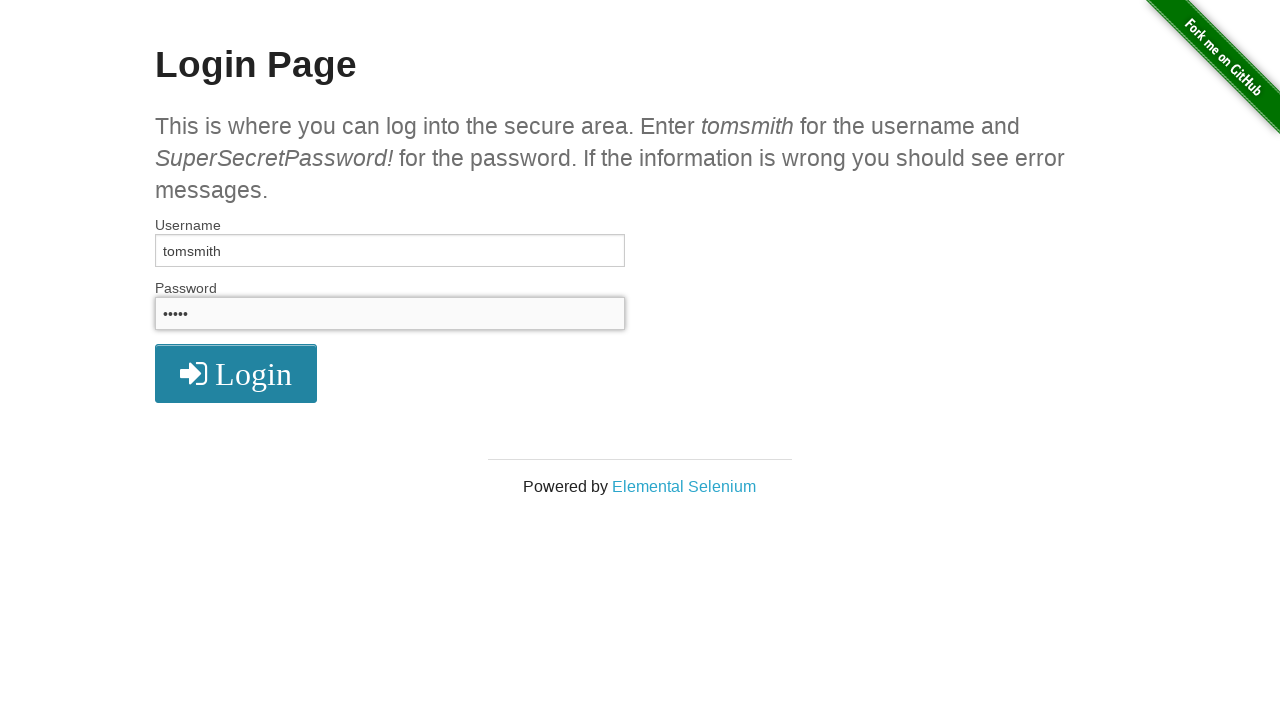

Clicked login submit button at (236, 373) on xpath=//button[@type='submit']
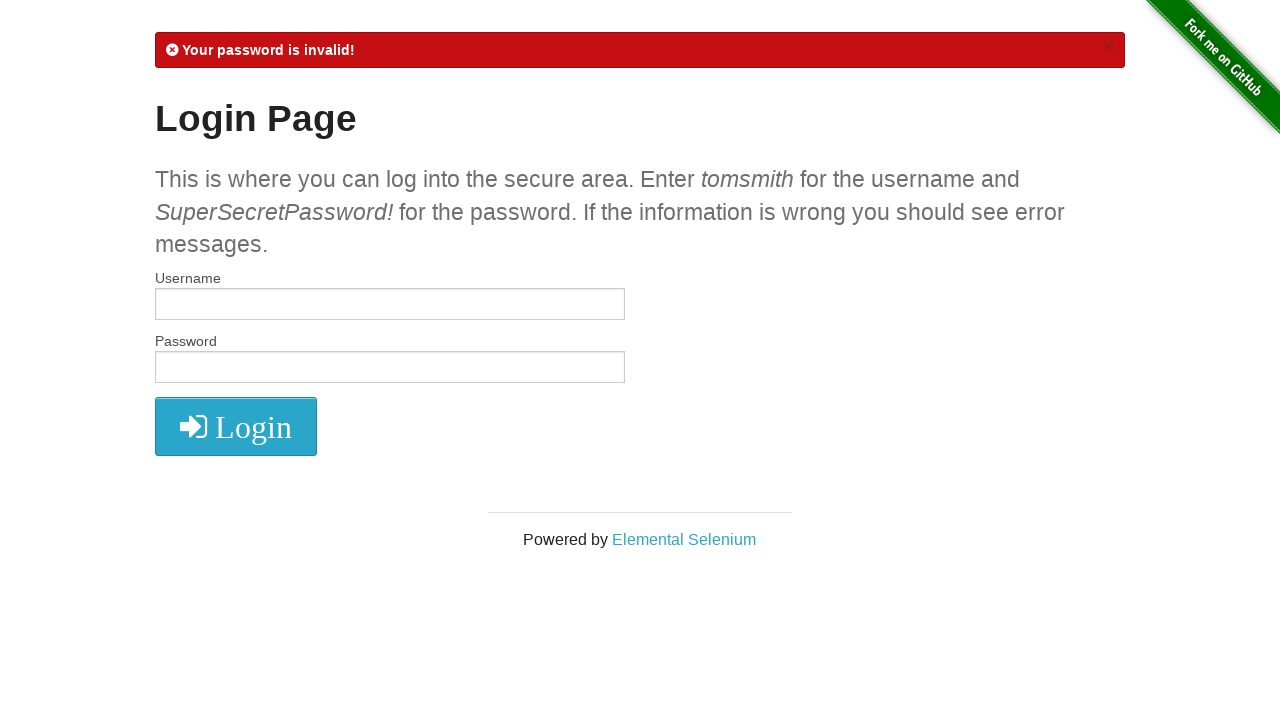

Reloaded page for password attempt 4
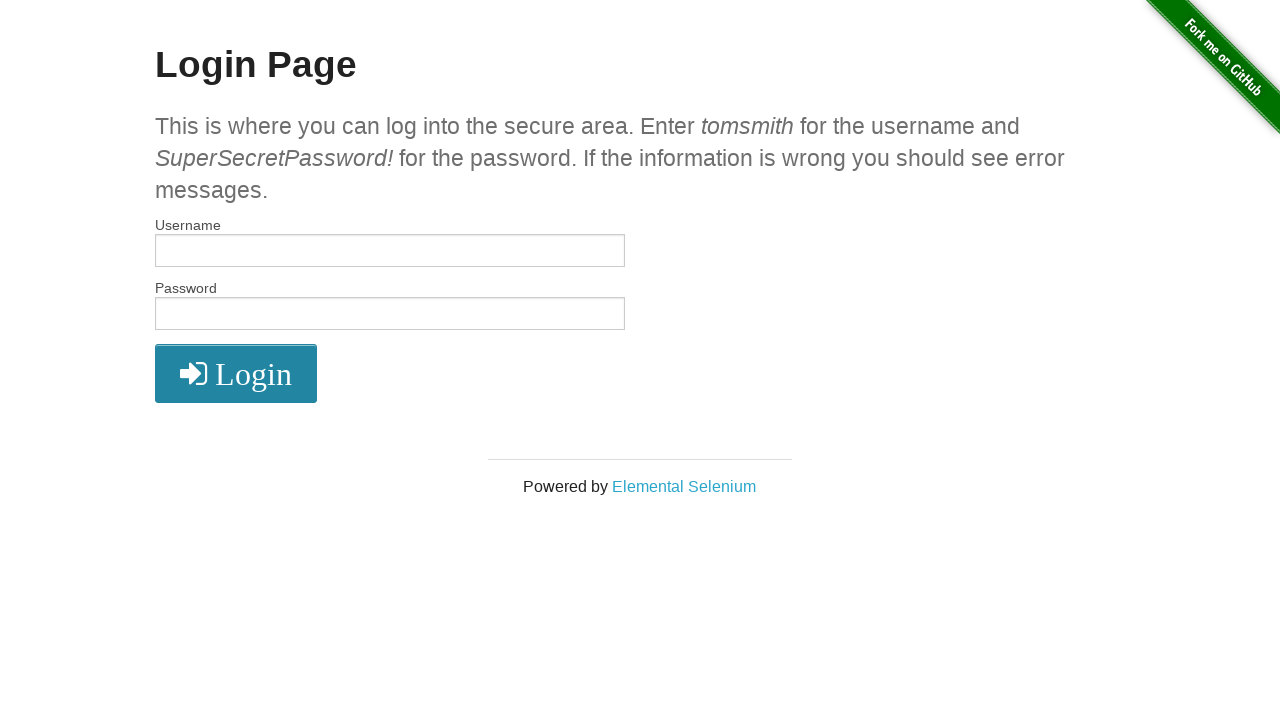

Waited for page load to complete
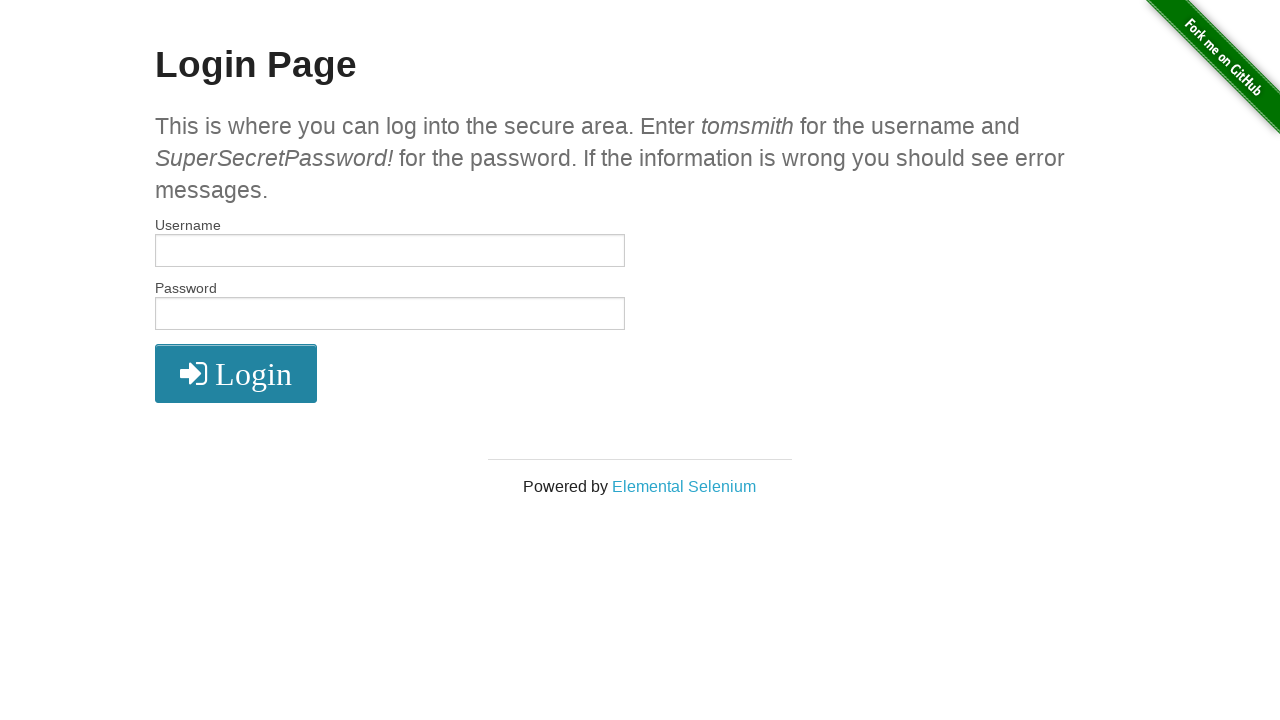

Filled username field with 'tomsmith' on #username
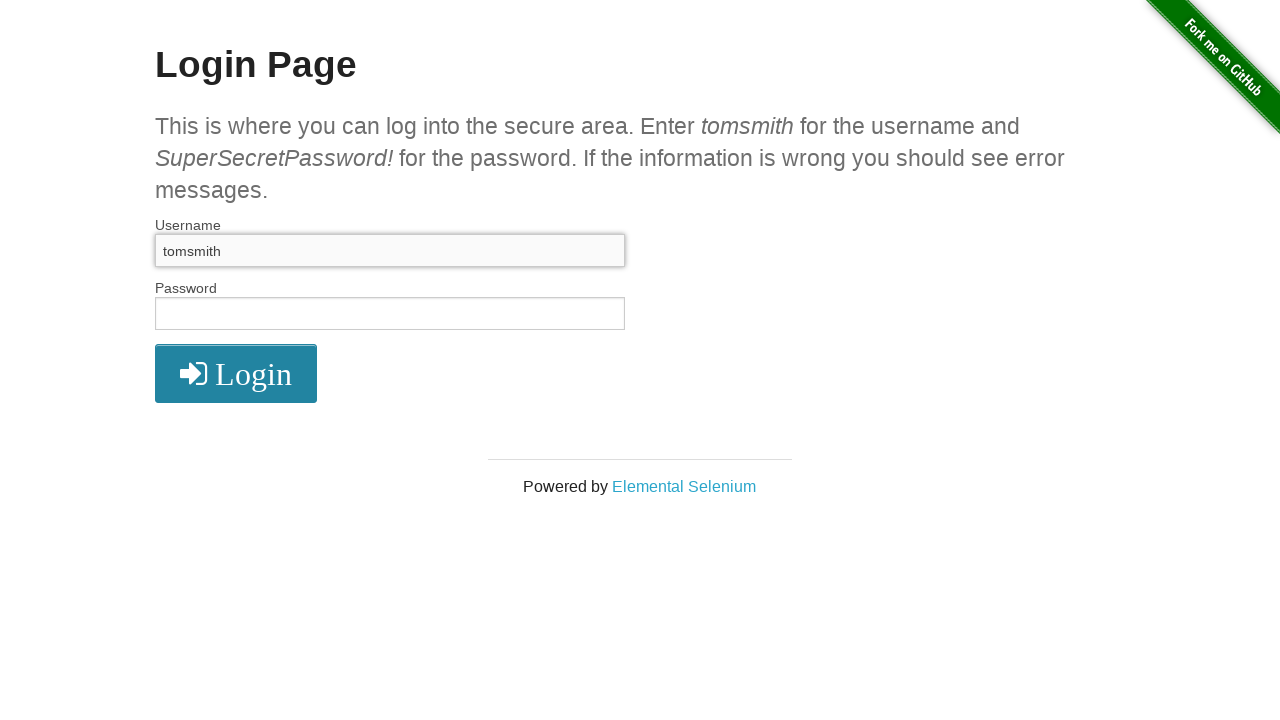

Filled password field with attempt 'you' on #password
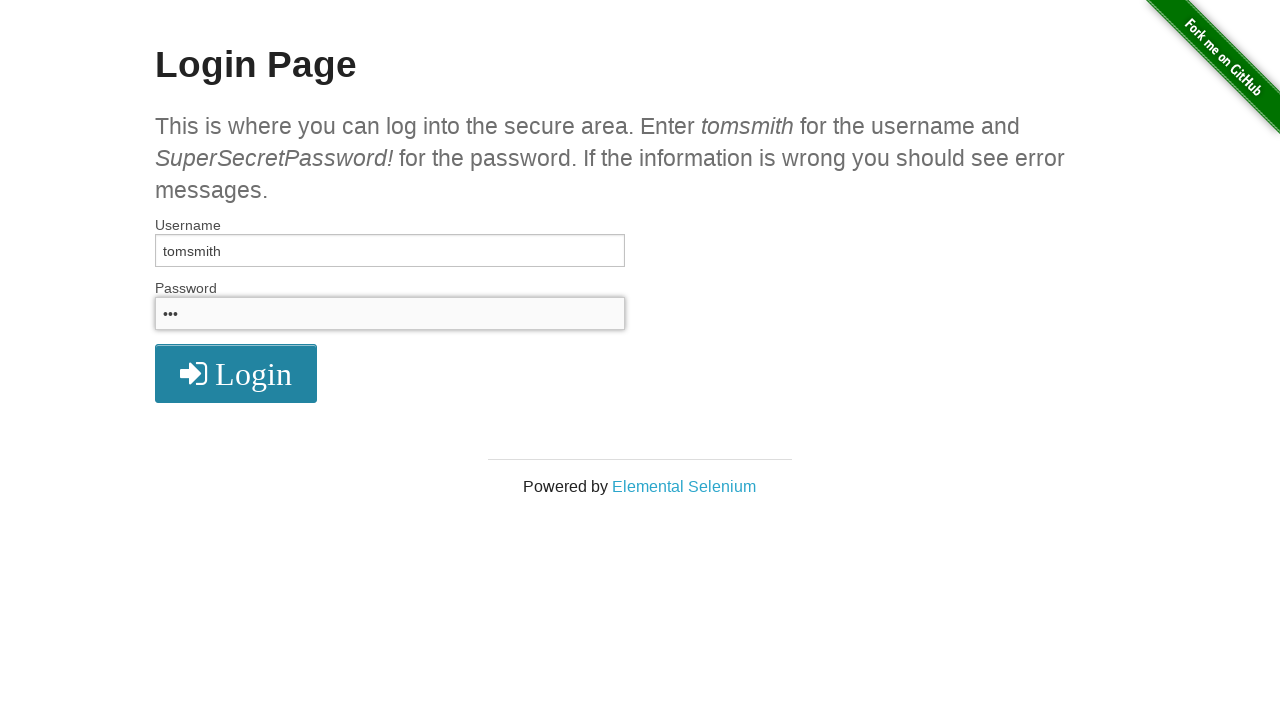

Clicked login submit button at (236, 373) on xpath=//button[@type='submit']
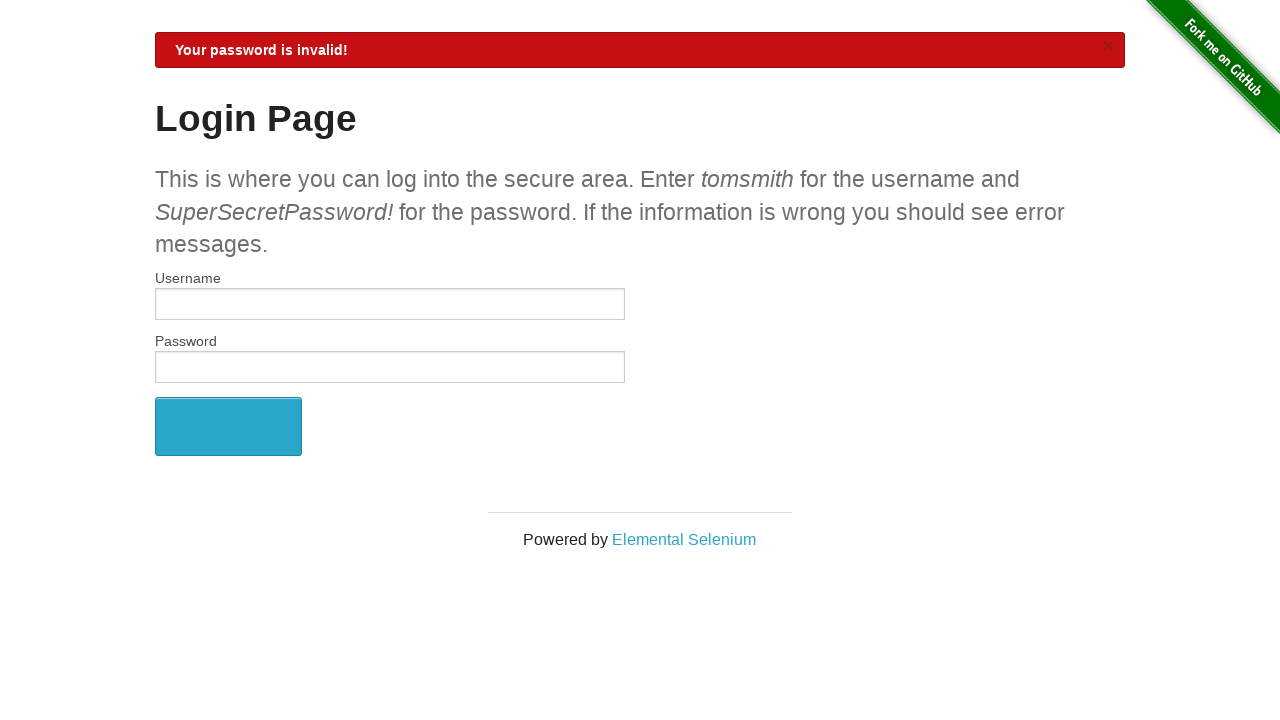

Reloaded page for password attempt 5
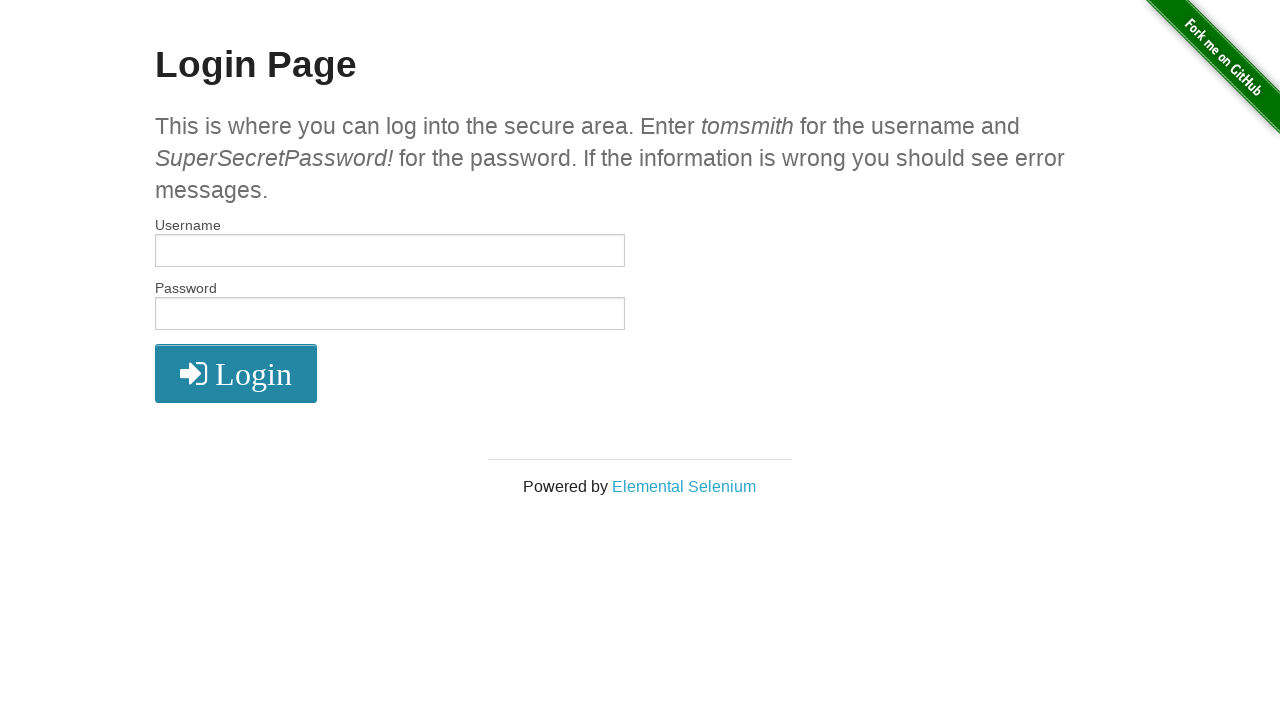

Waited for page load to complete
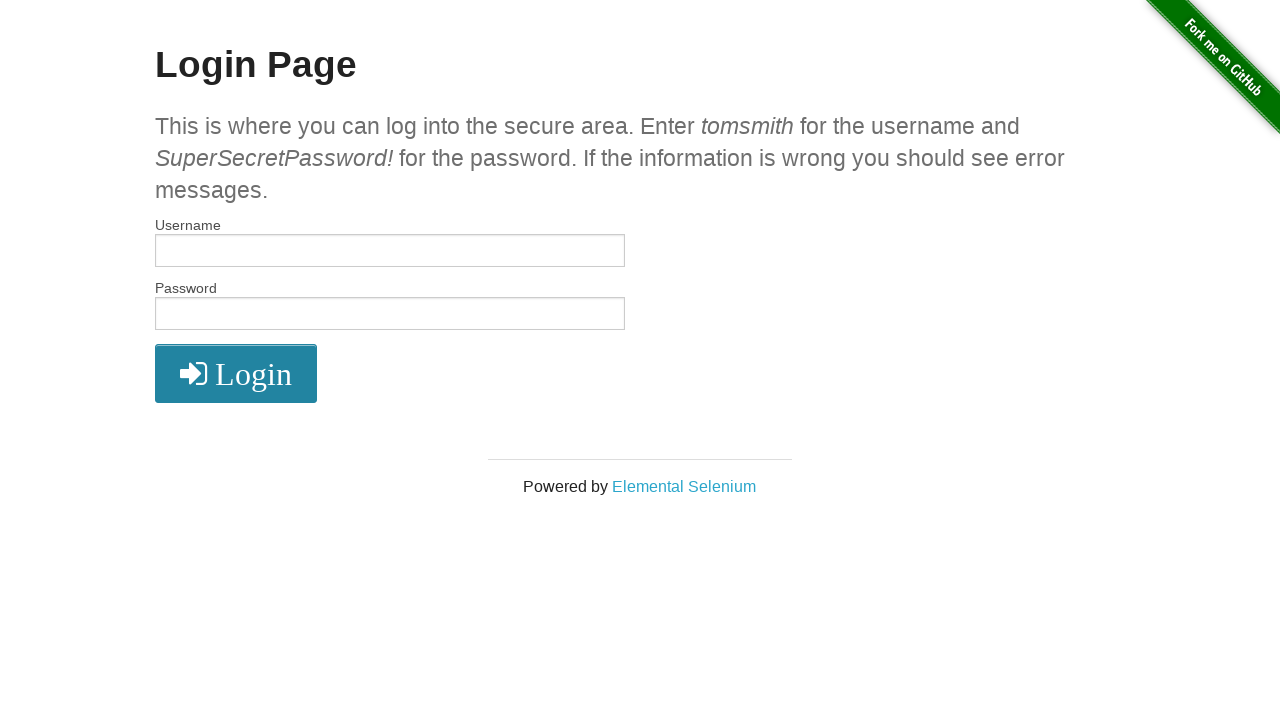

Filled username field with 'tomsmith' on #username
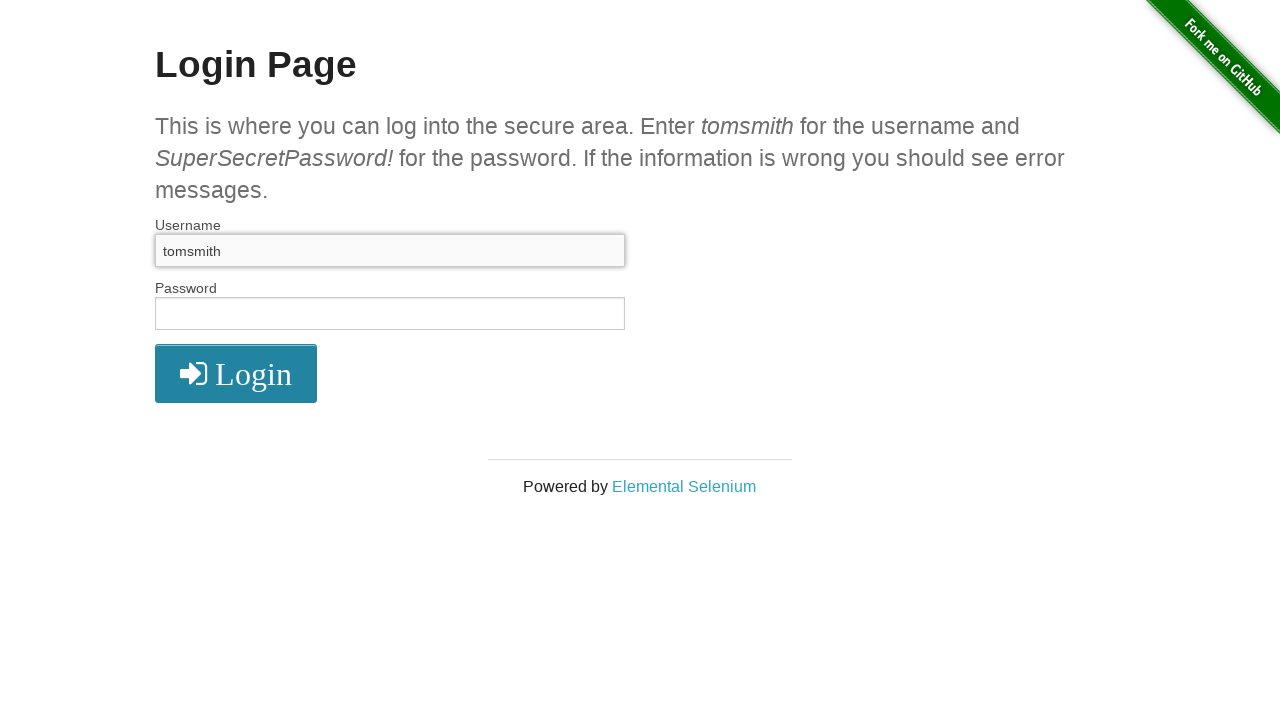

Filled password field with attempt 'can' on #password
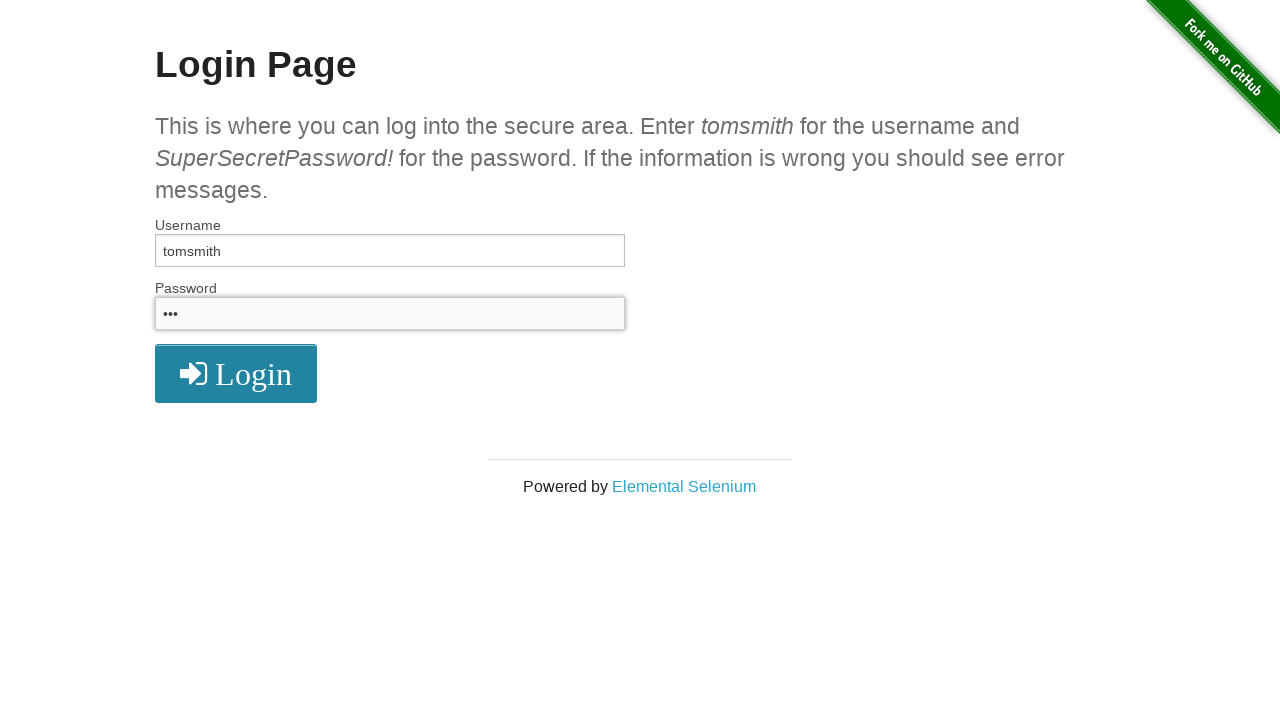

Clicked login submit button at (236, 373) on xpath=//button[@type='submit']
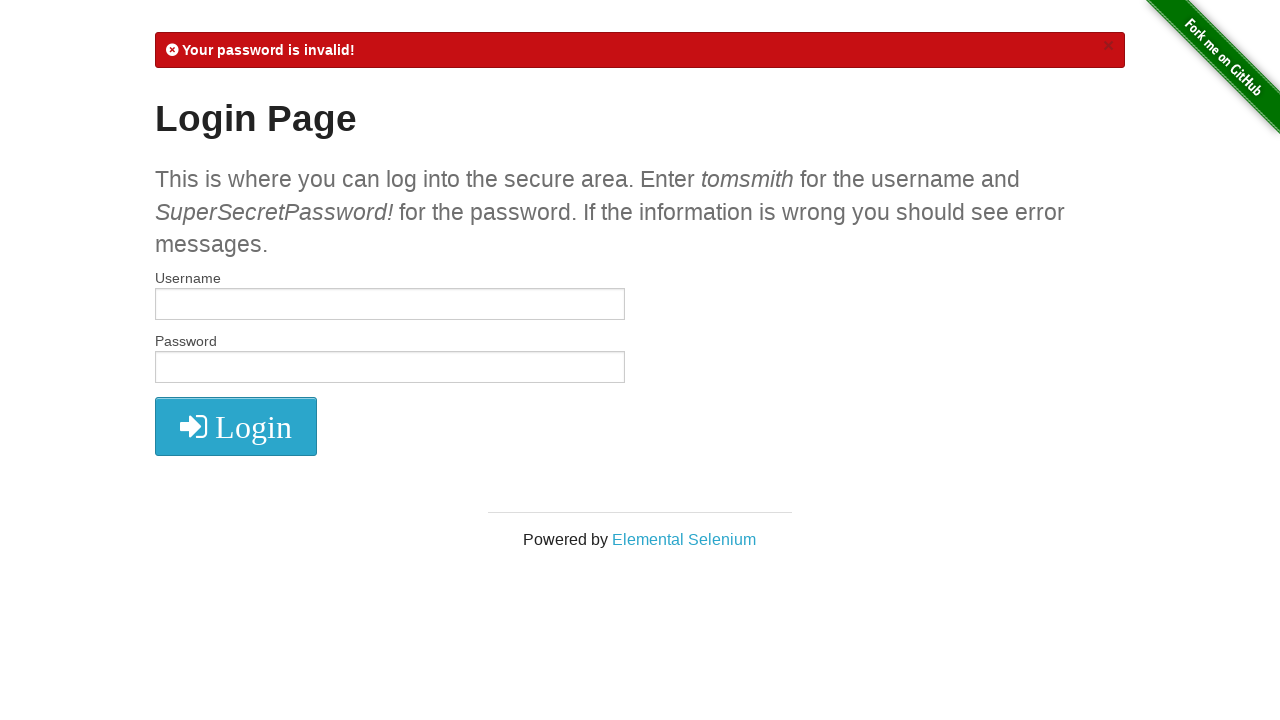

Reloaded page for password attempt 6
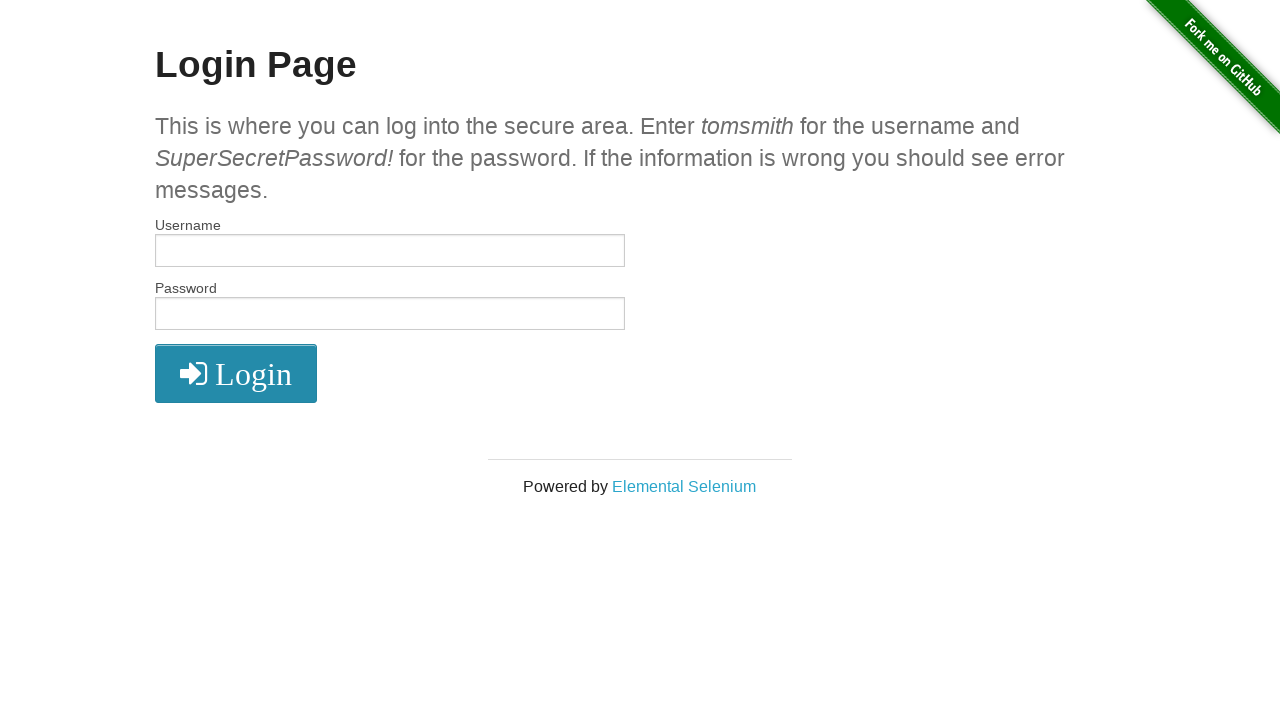

Waited for page load to complete
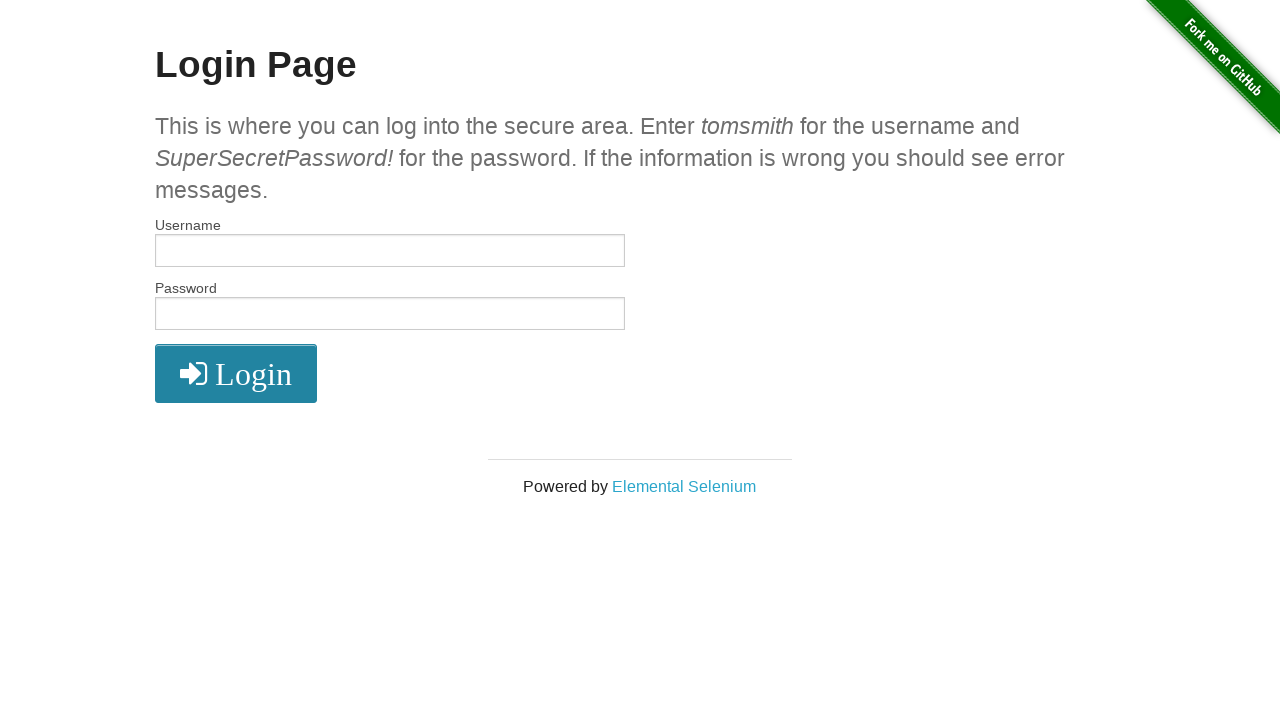

Filled username field with 'tomsmith' on #username
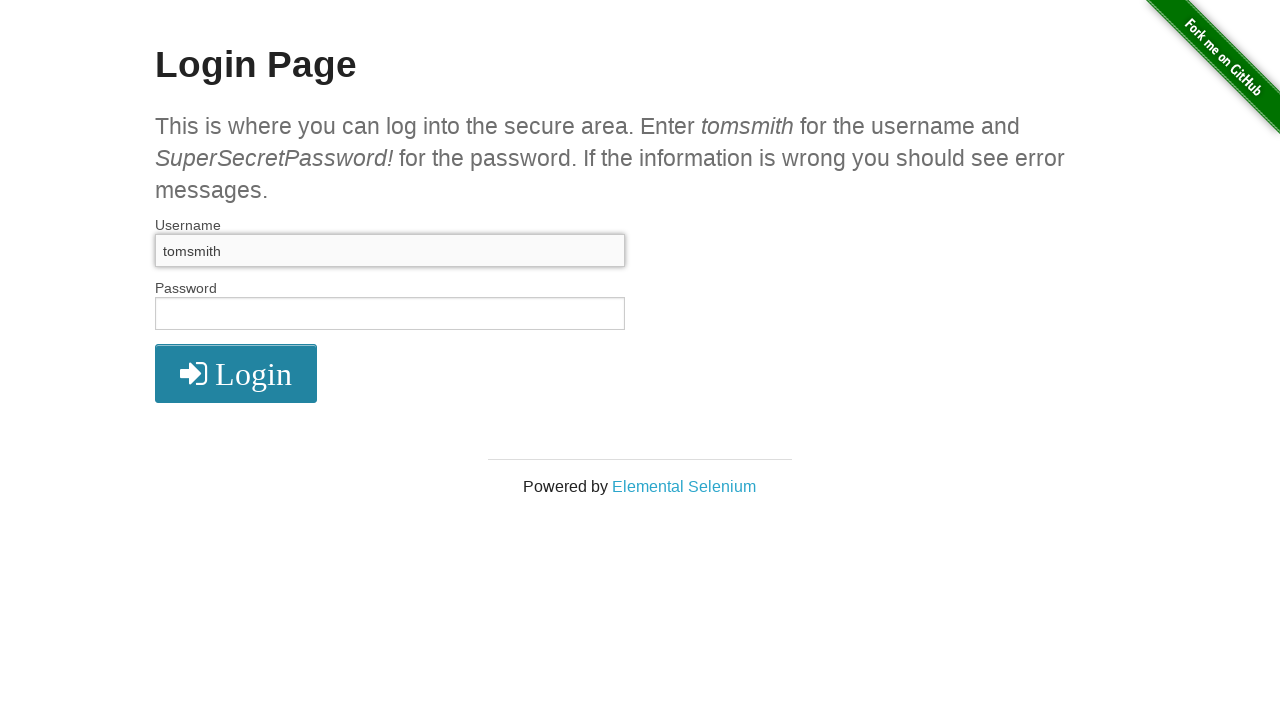

Filled password field with attempt 'log' on #password
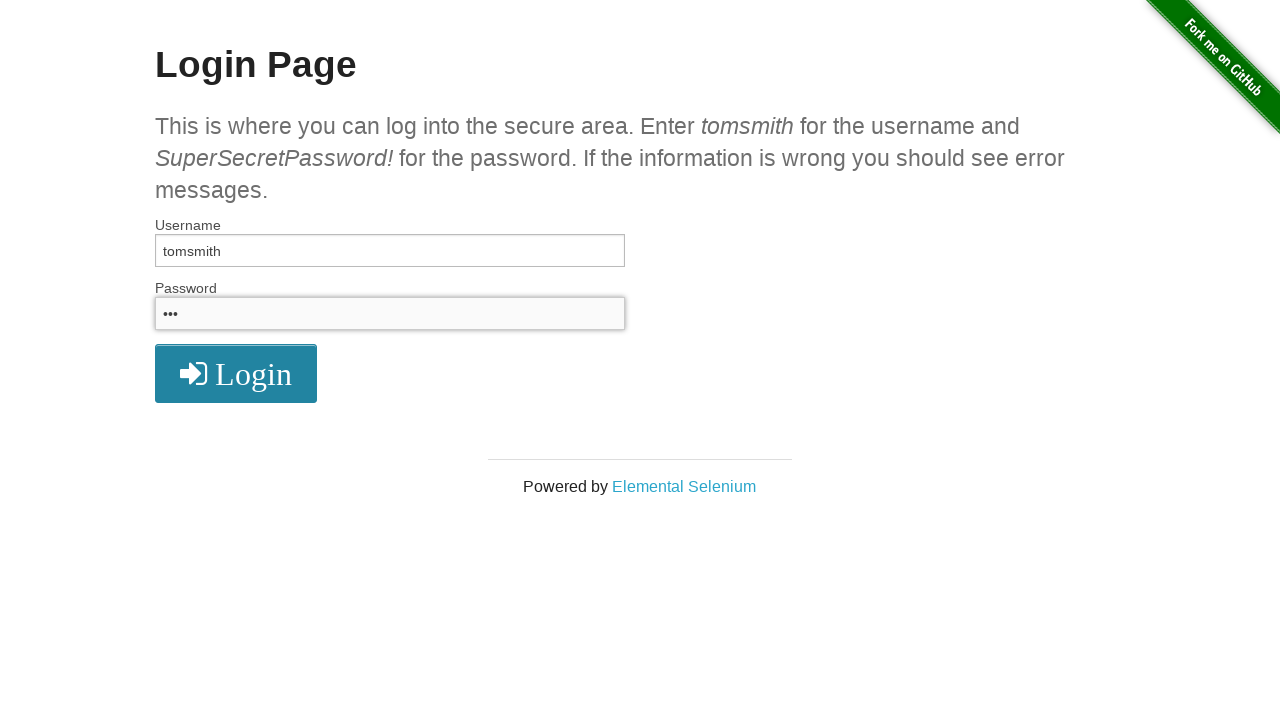

Clicked login submit button at (236, 373) on xpath=//button[@type='submit']
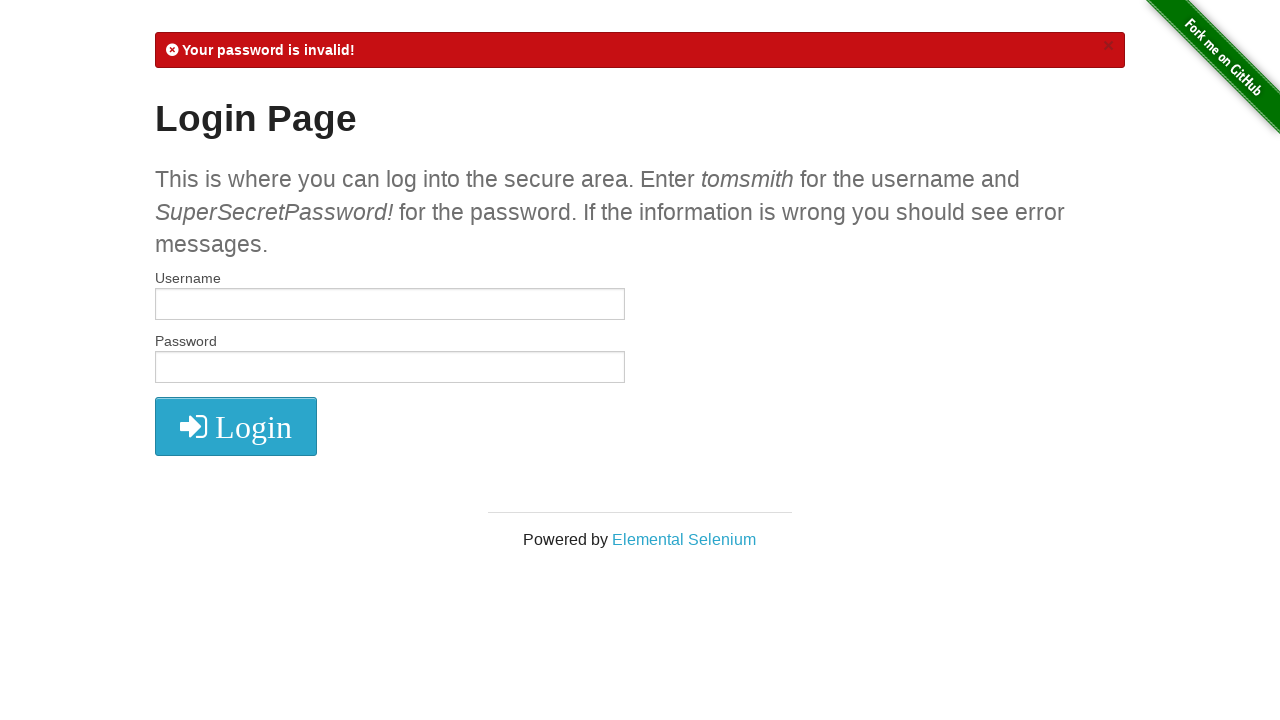

Reloaded page for password attempt 7
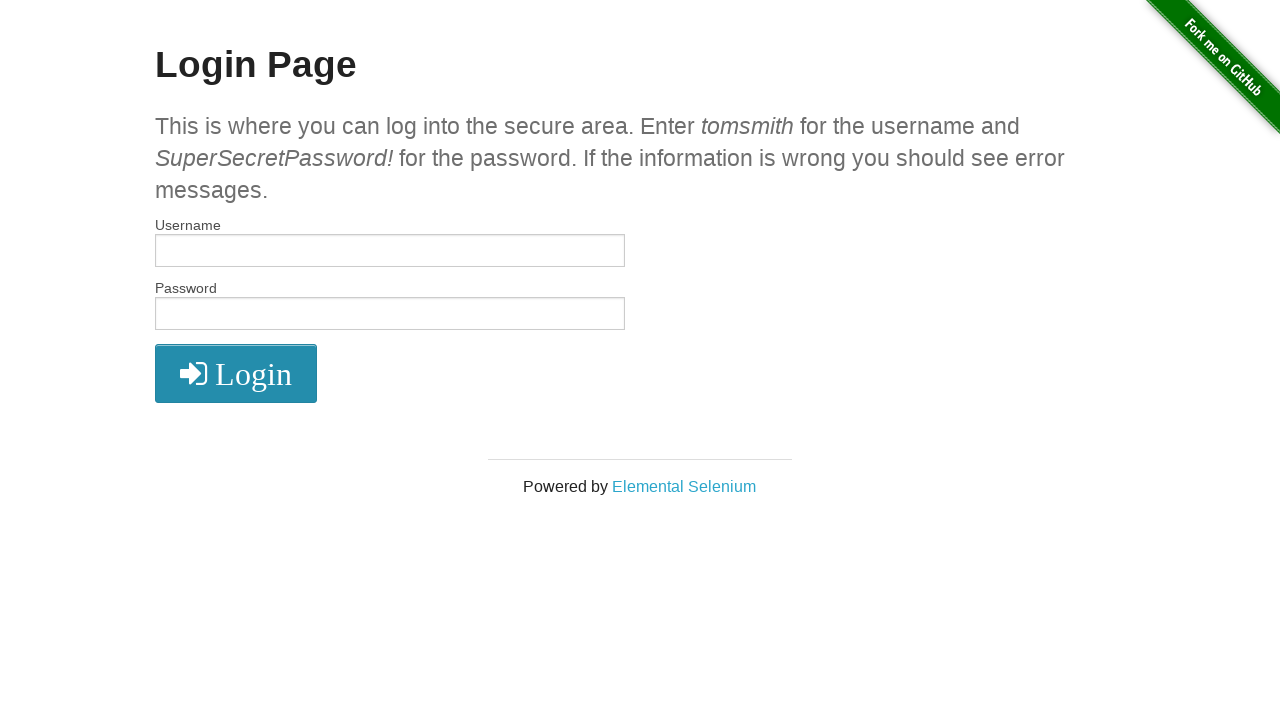

Waited for page load to complete
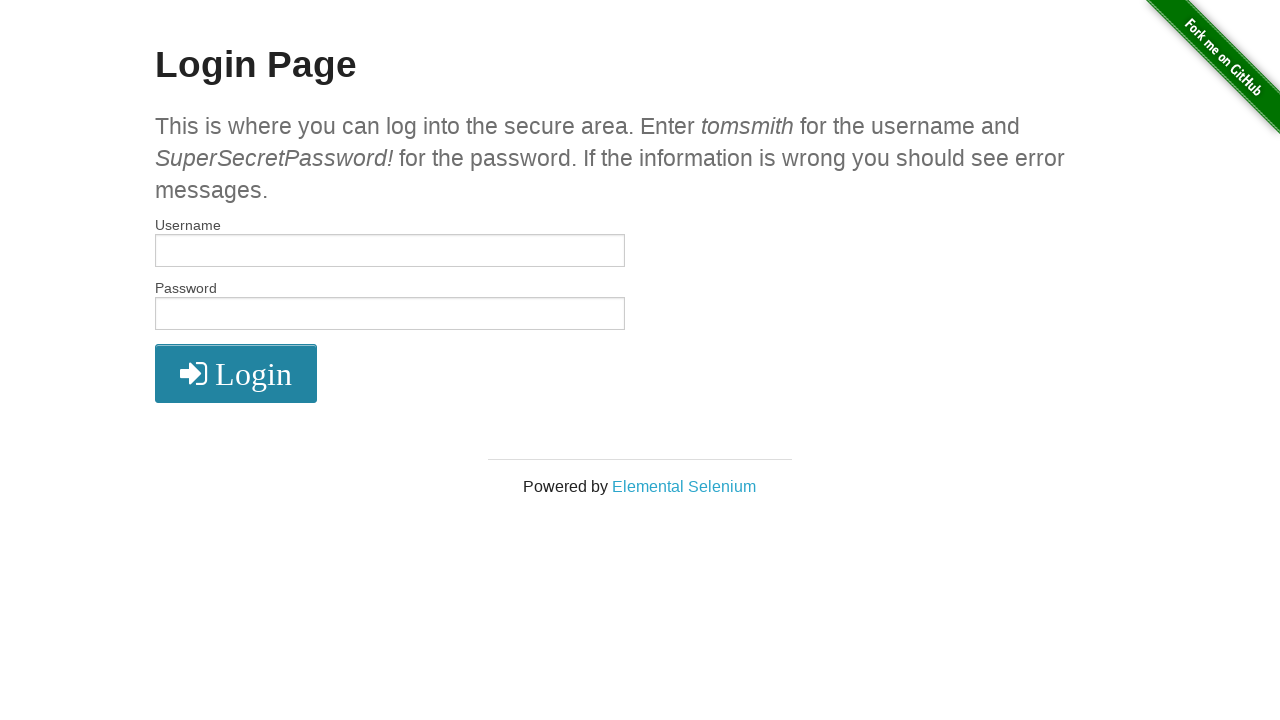

Filled username field with 'tomsmith' on #username
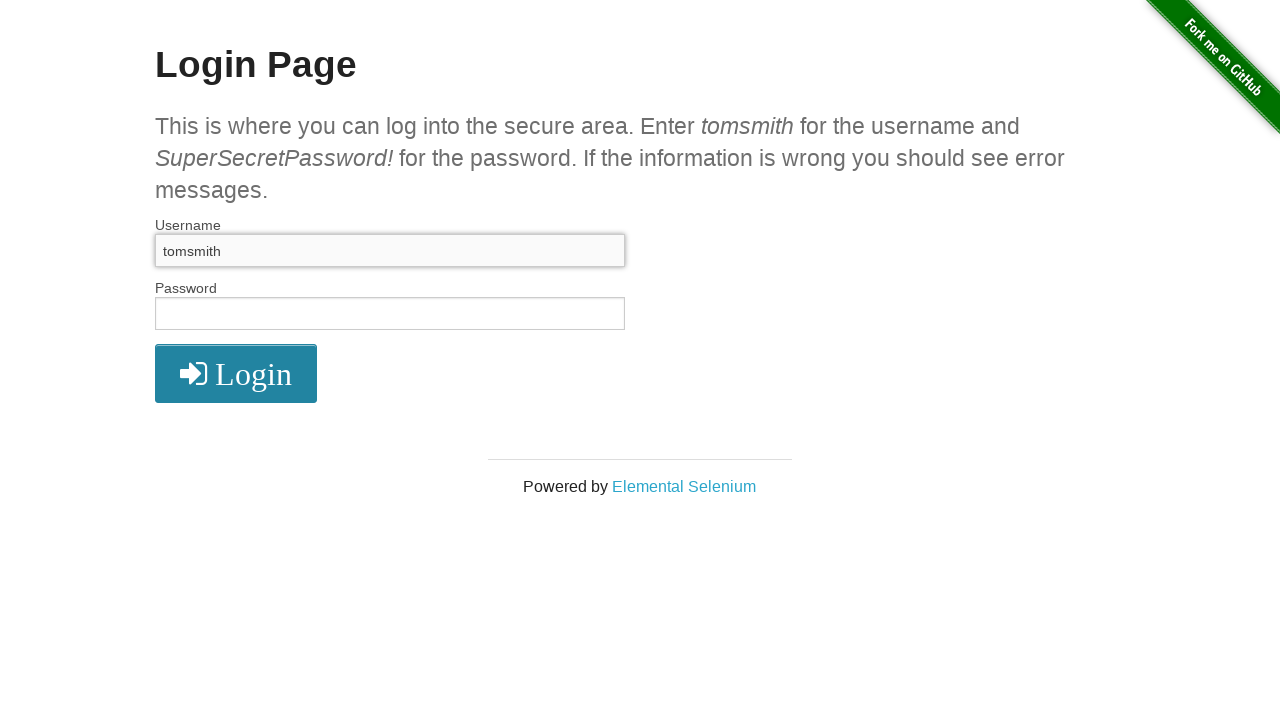

Filled password field with attempt 'into' on #password
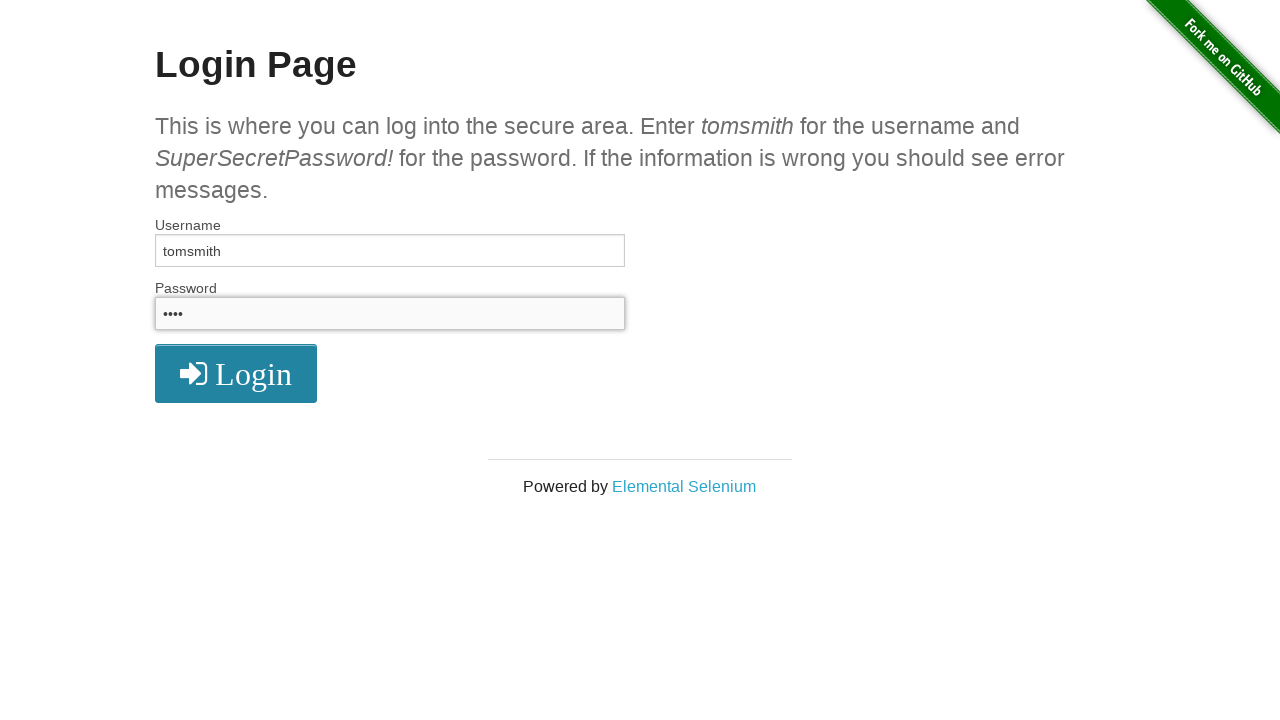

Clicked login submit button at (236, 373) on xpath=//button[@type='submit']
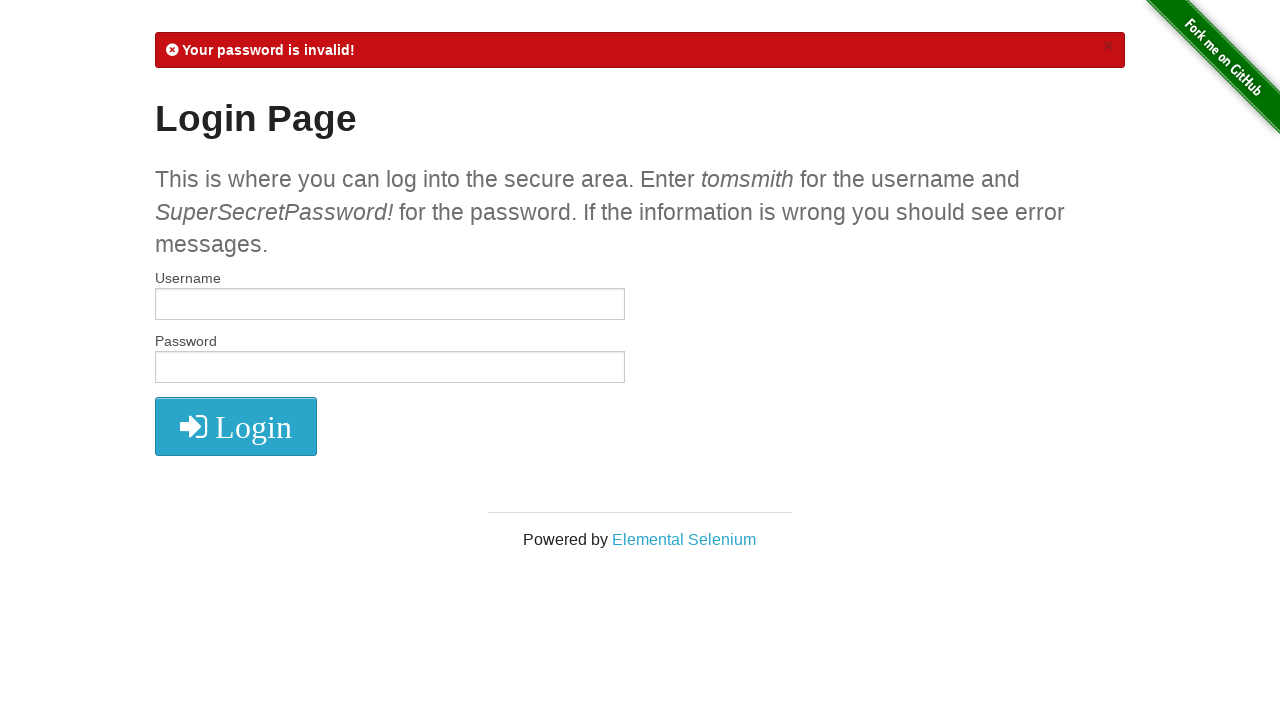

Reloaded page for password attempt 8
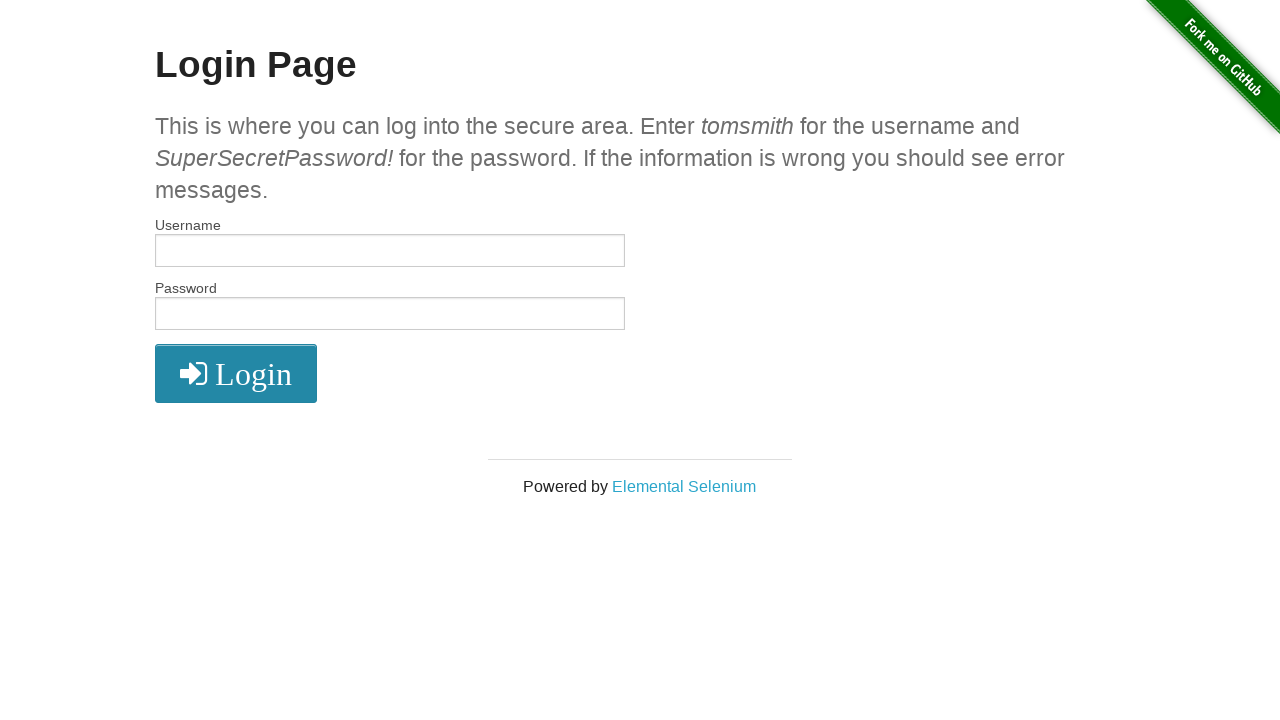

Waited for page load to complete
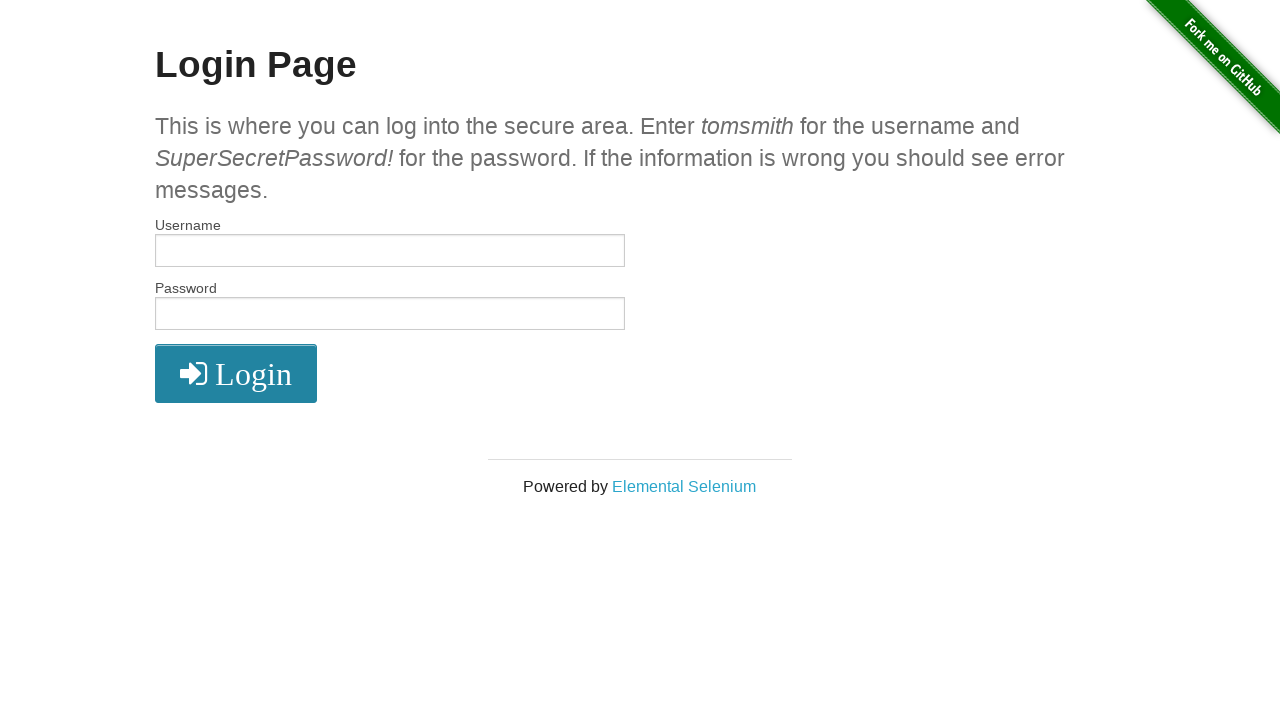

Filled username field with 'tomsmith' on #username
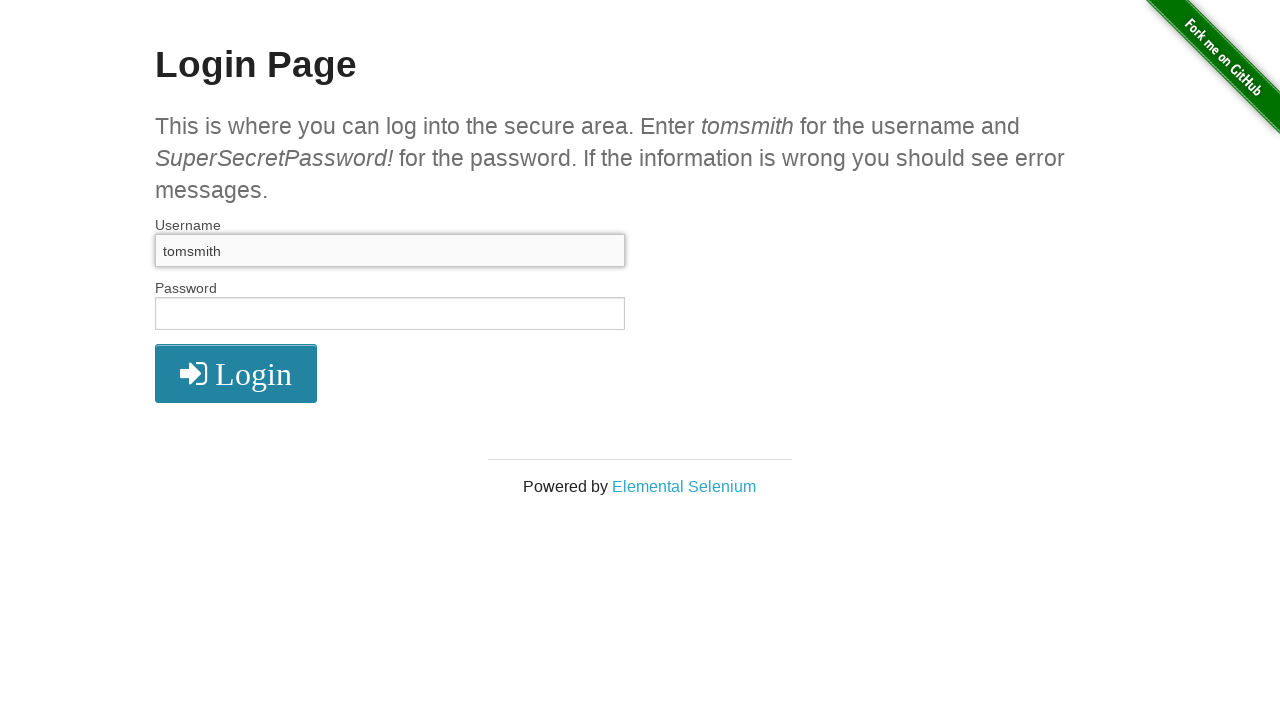

Filled password field with attempt 'the' on #password
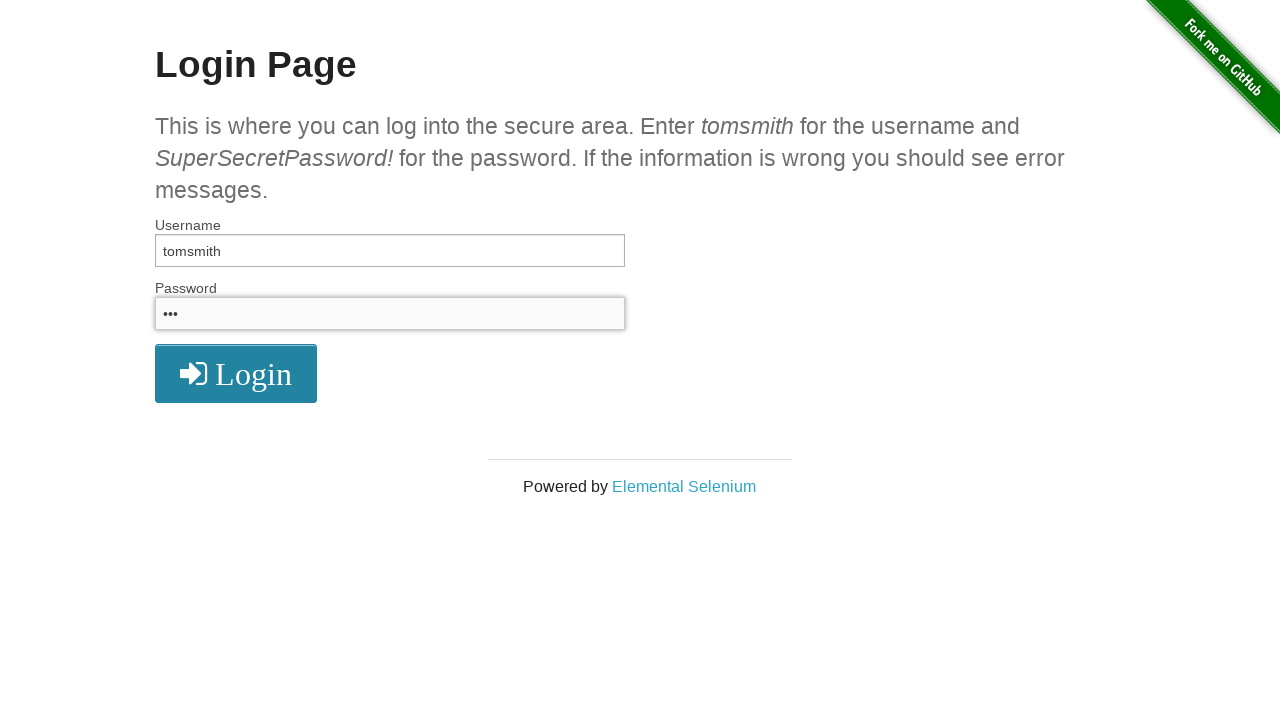

Clicked login submit button at (236, 373) on xpath=//button[@type='submit']
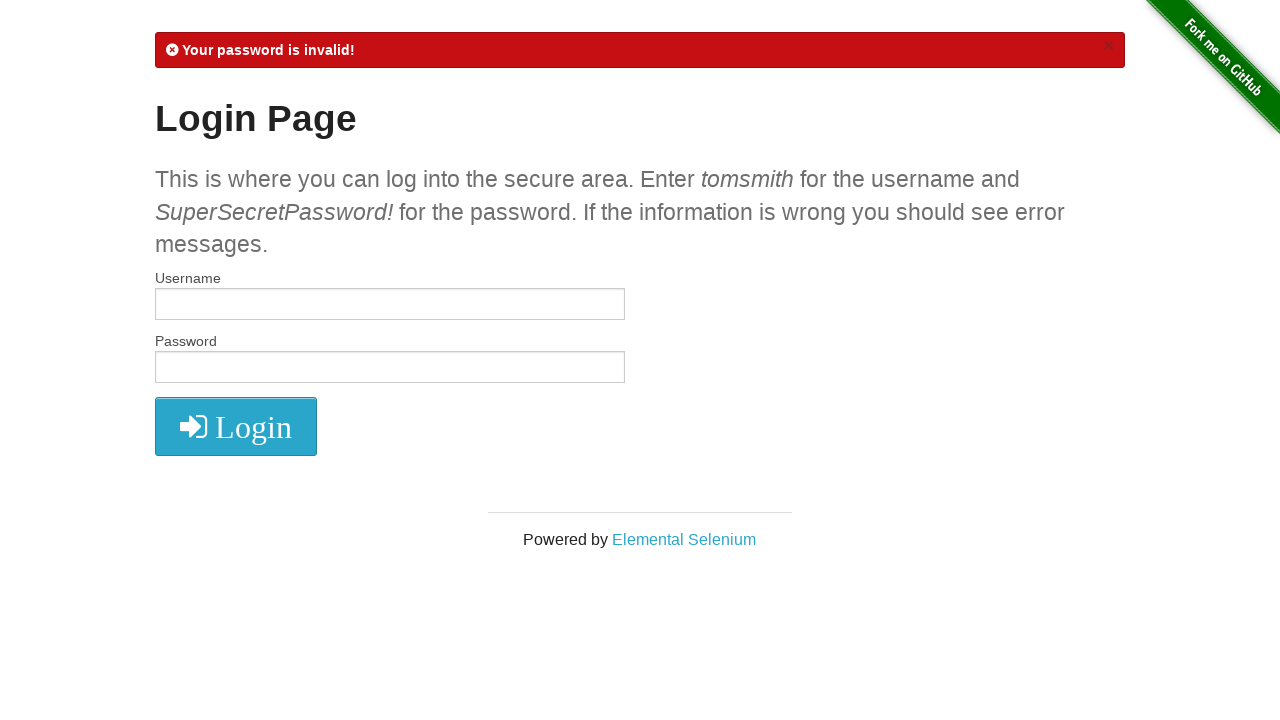

Reloaded page for password attempt 9
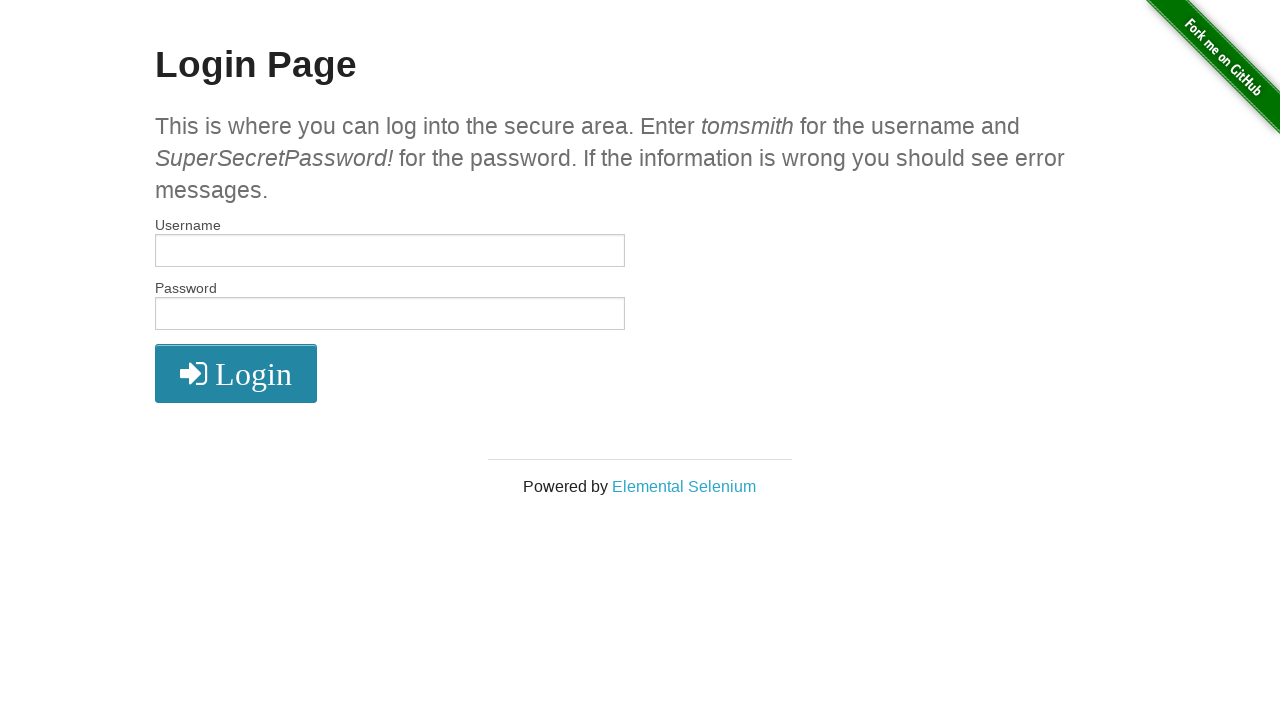

Waited for page load to complete
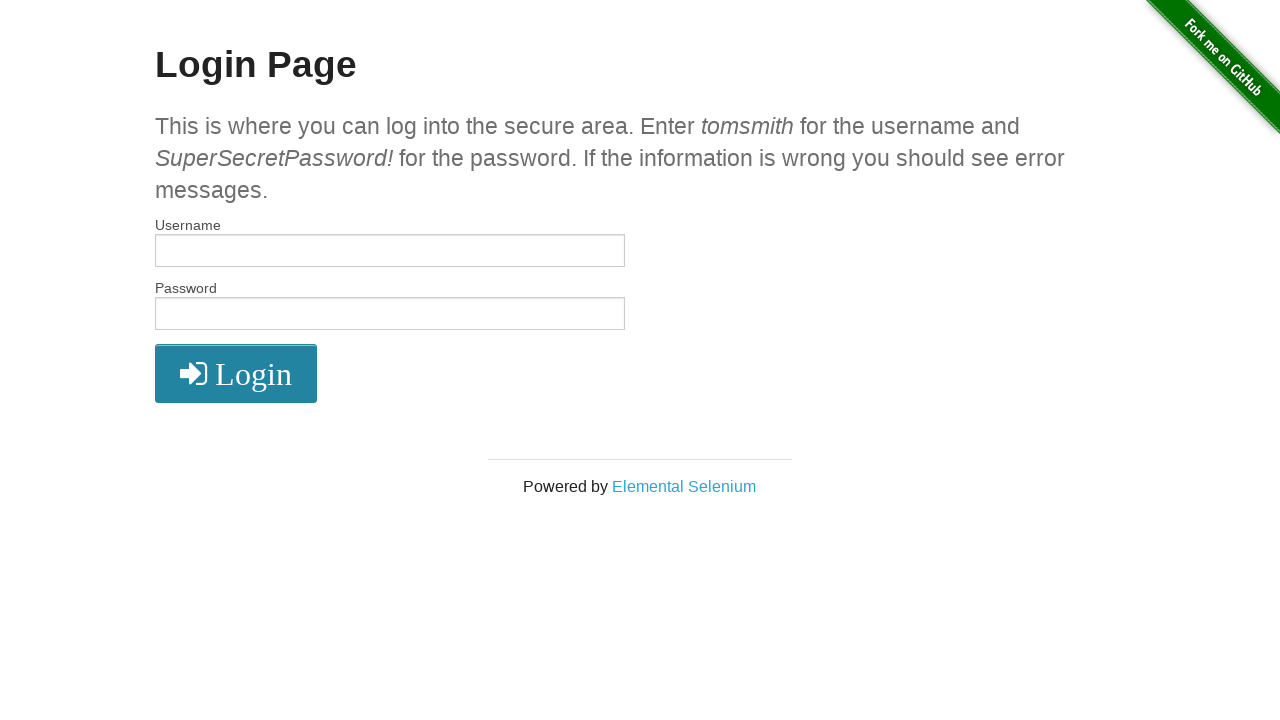

Filled username field with 'tomsmith' on #username
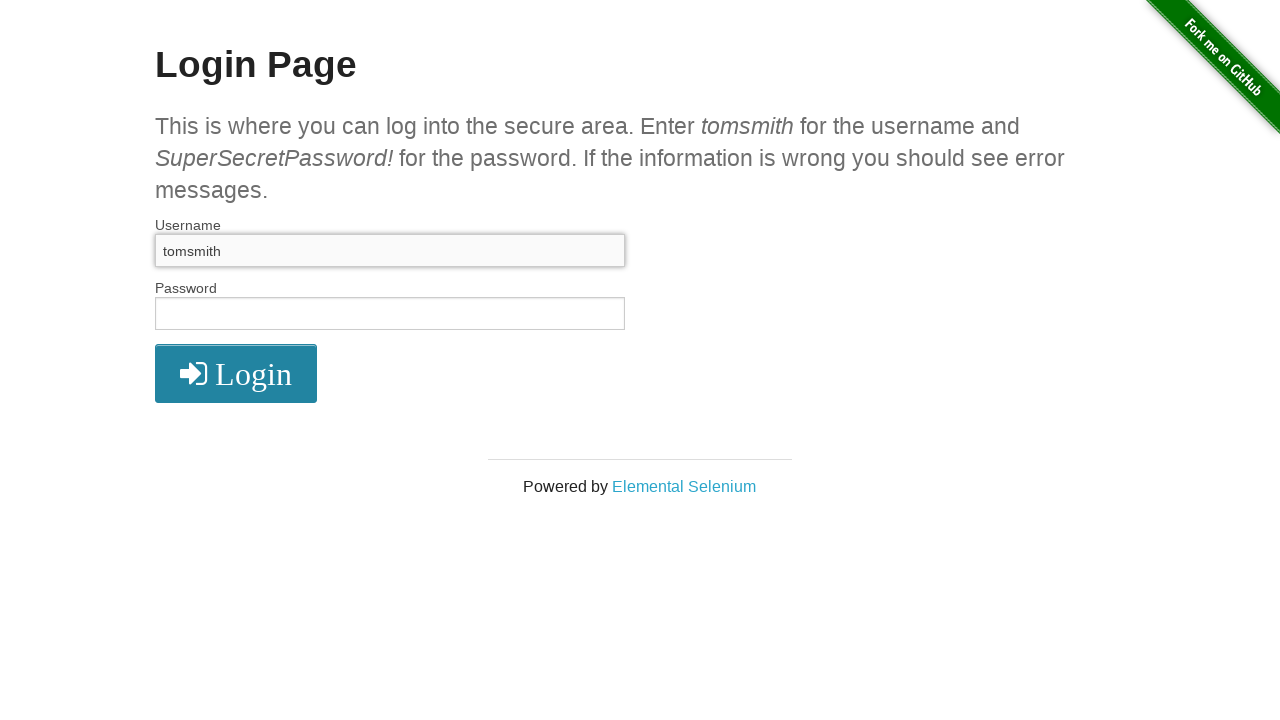

Filled password field with attempt 'secure' on #password
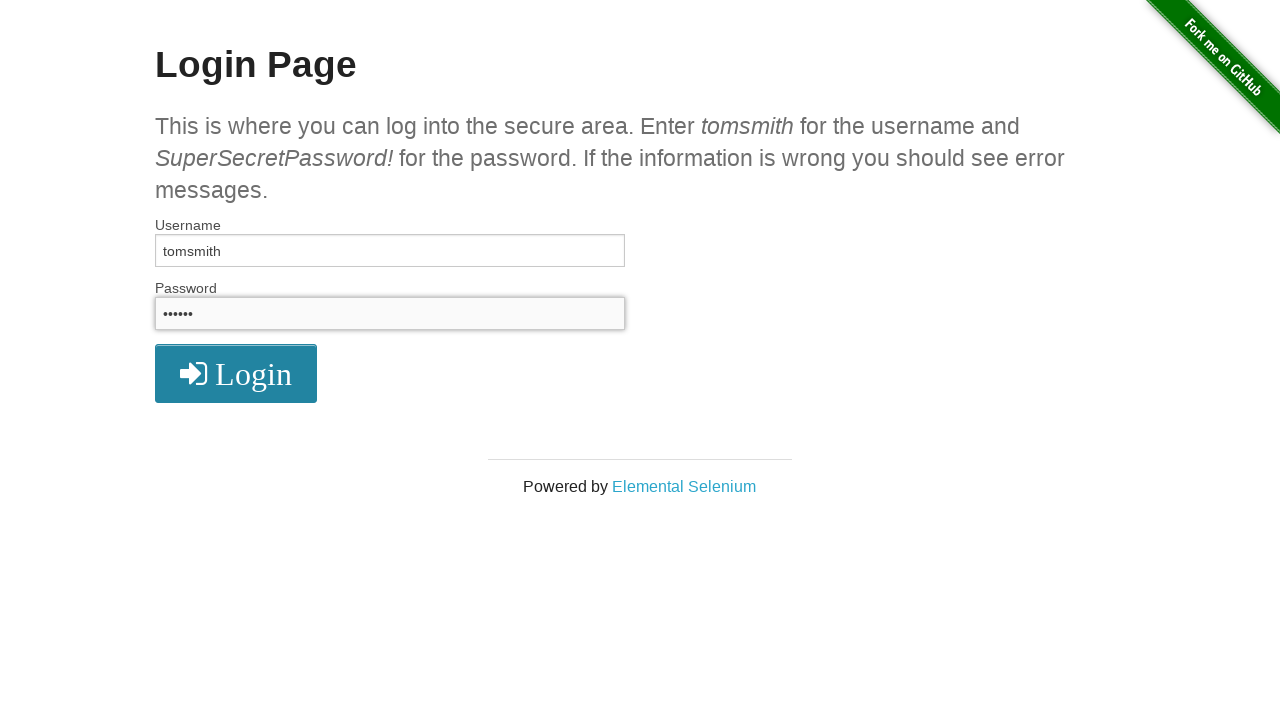

Clicked login submit button at (236, 373) on xpath=//button[@type='submit']
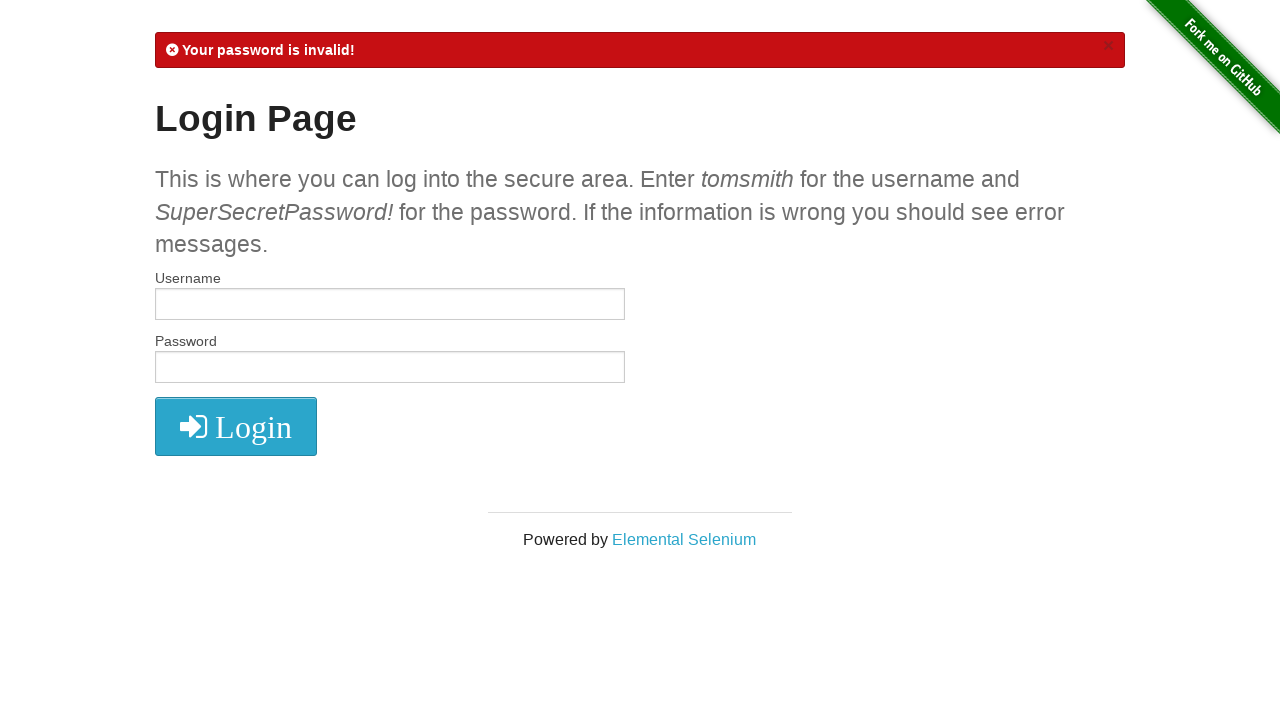

Reloaded page for password attempt 10
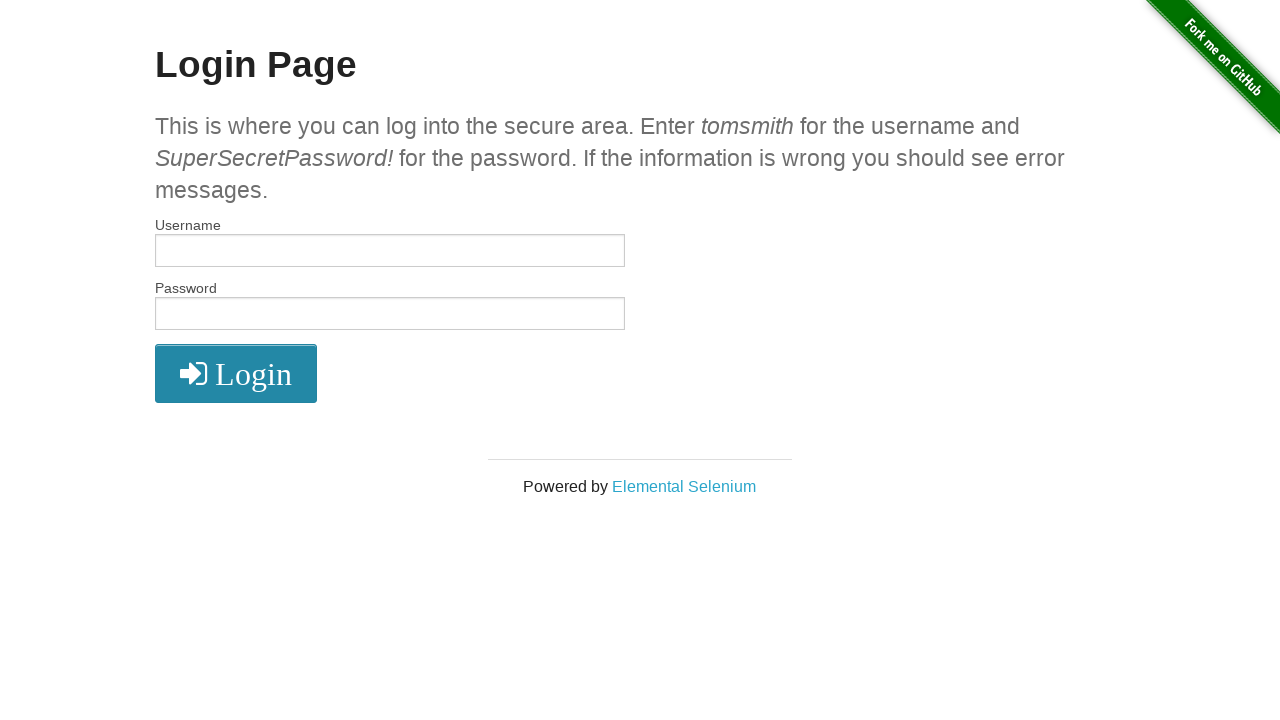

Waited for page load to complete
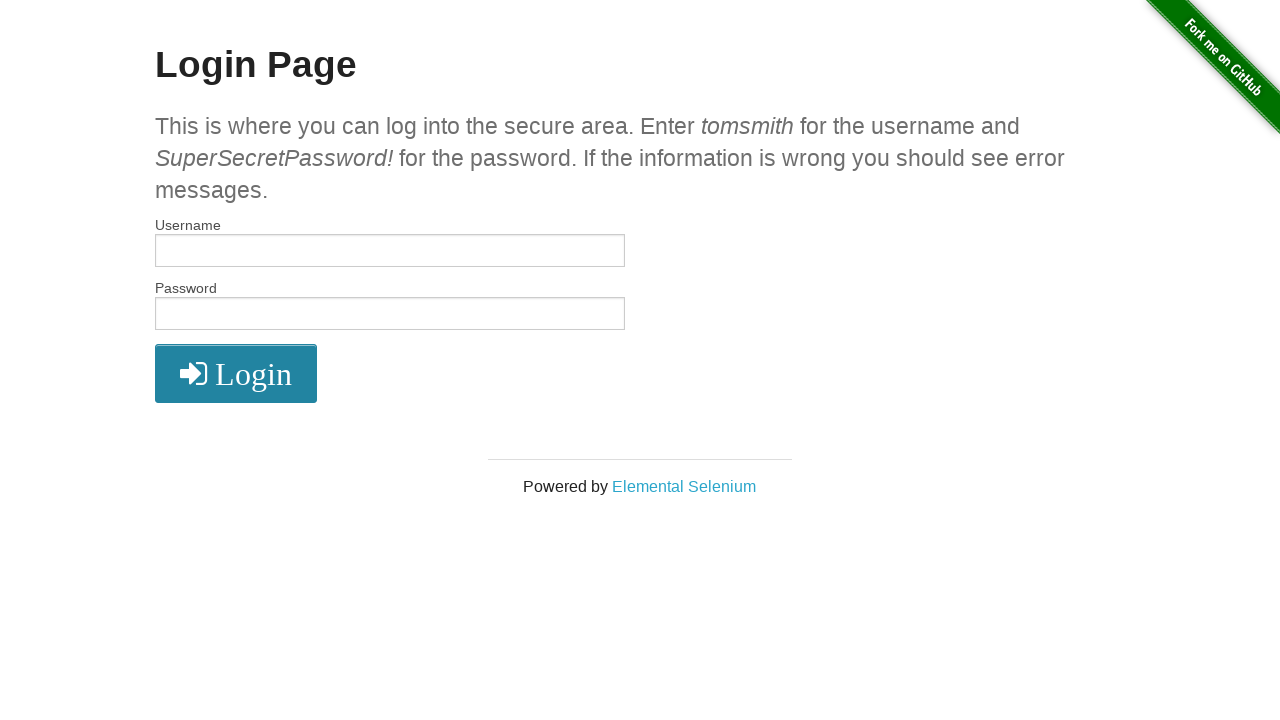

Filled username field with 'tomsmith' on #username
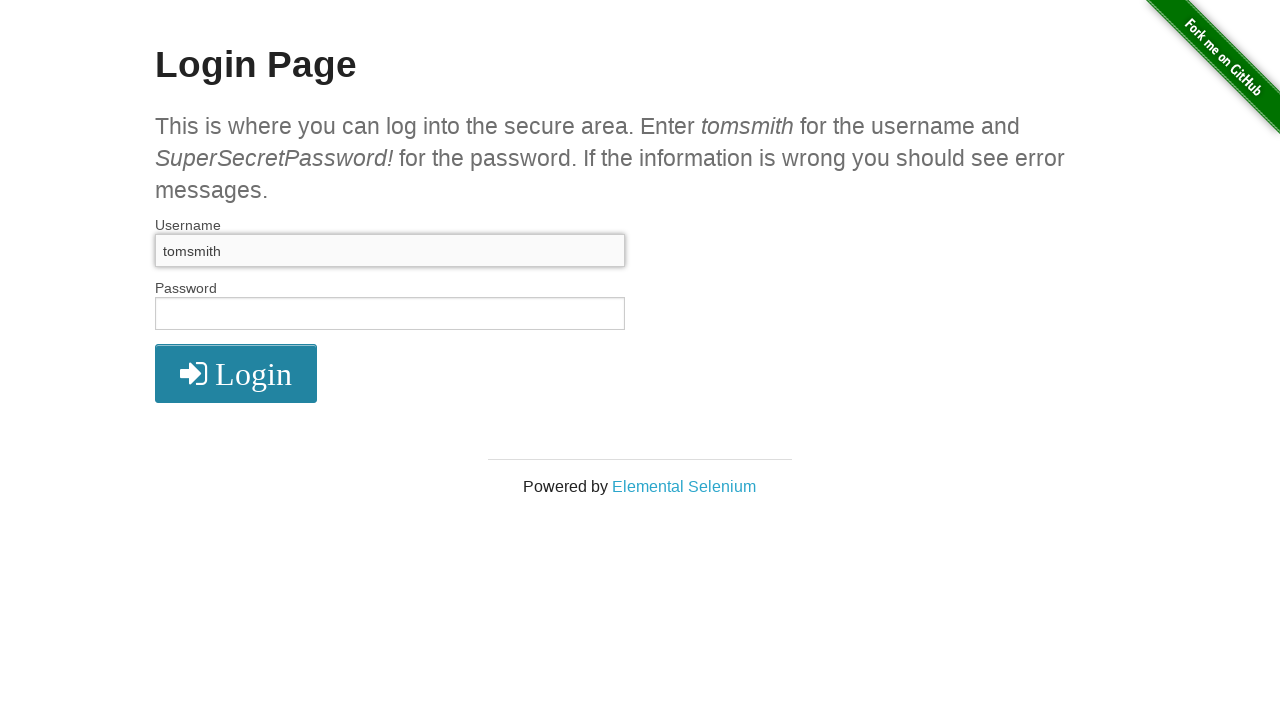

Filled password field with attempt 'area.' on #password
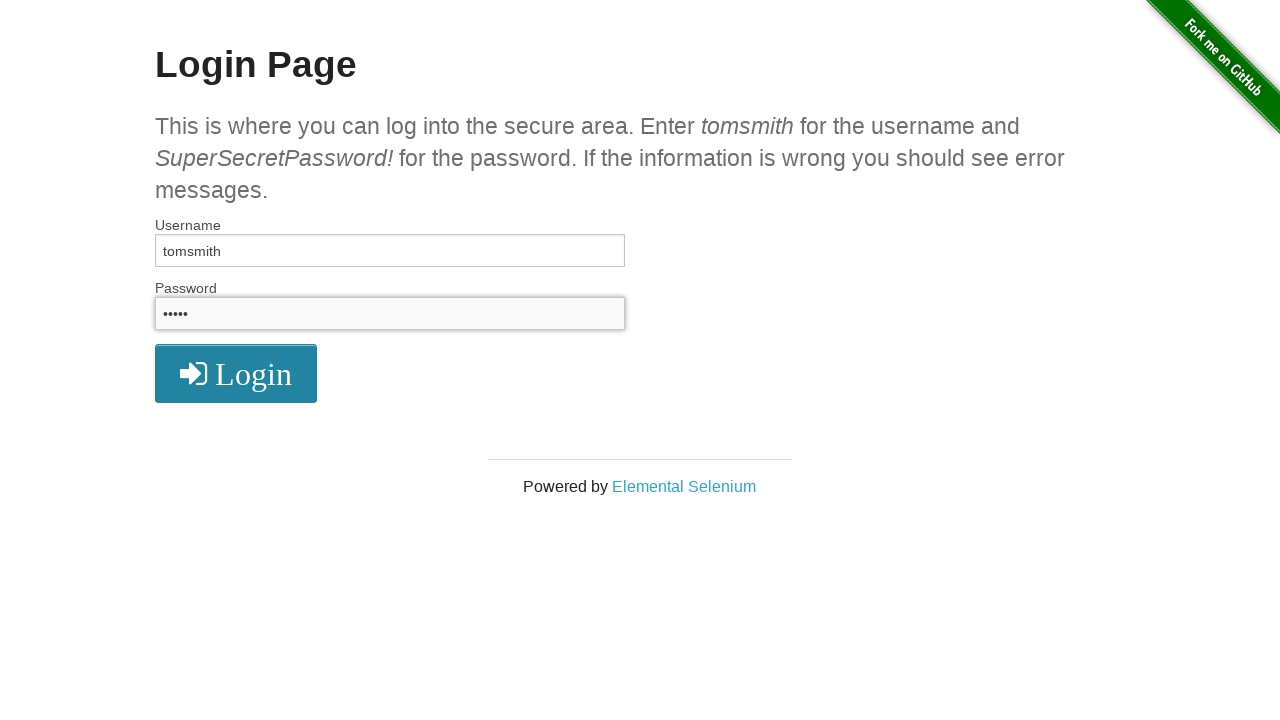

Clicked login submit button at (236, 373) on xpath=//button[@type='submit']
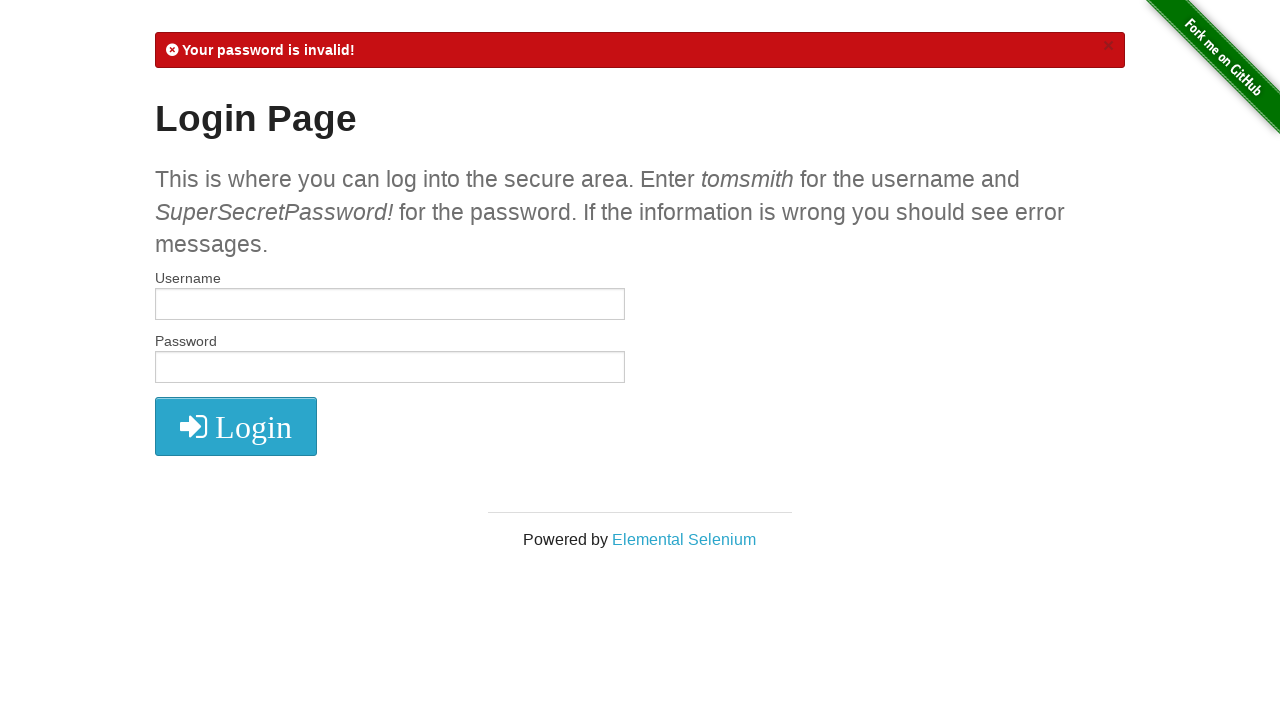

Reloaded page for password attempt 11
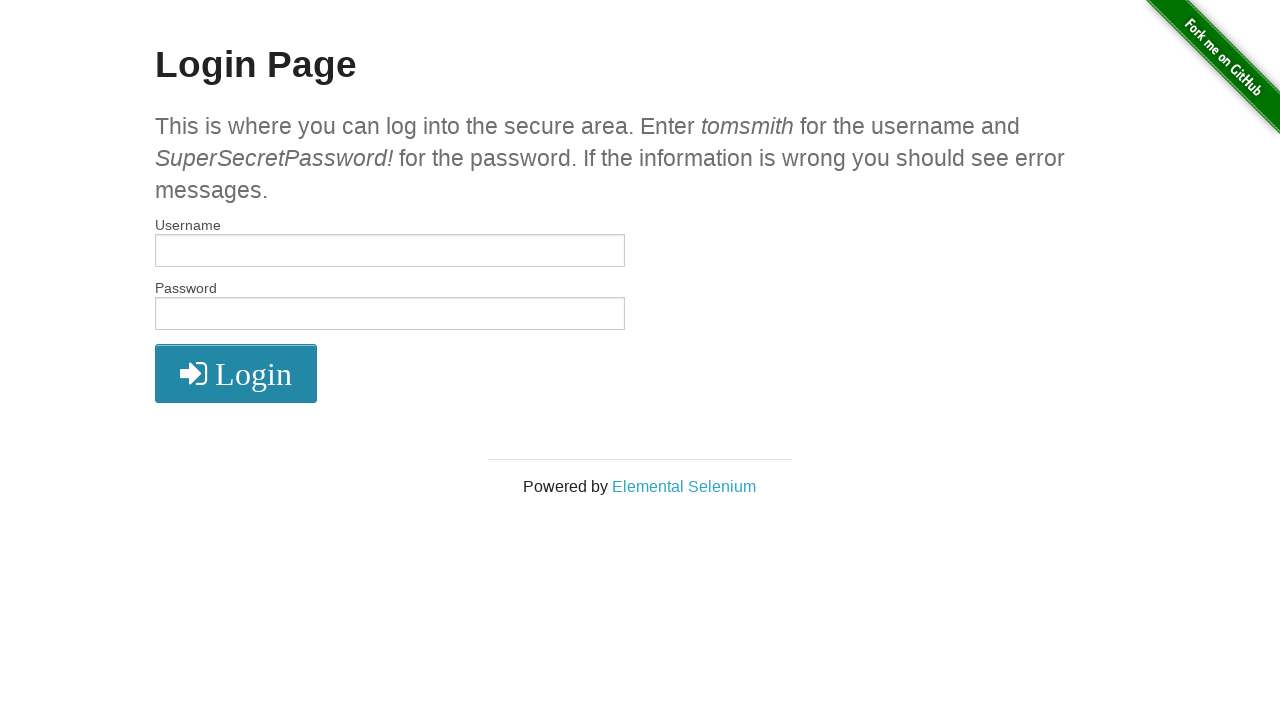

Waited for page load to complete
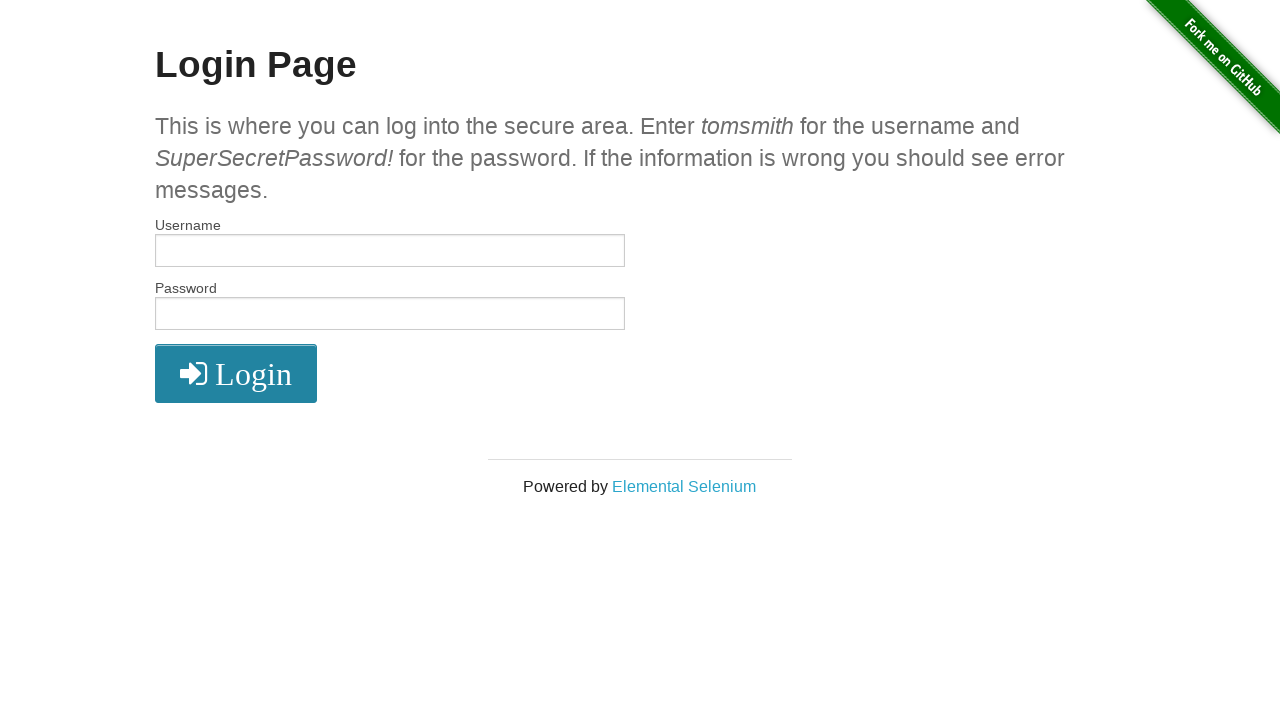

Filled username field with 'tomsmith' on #username
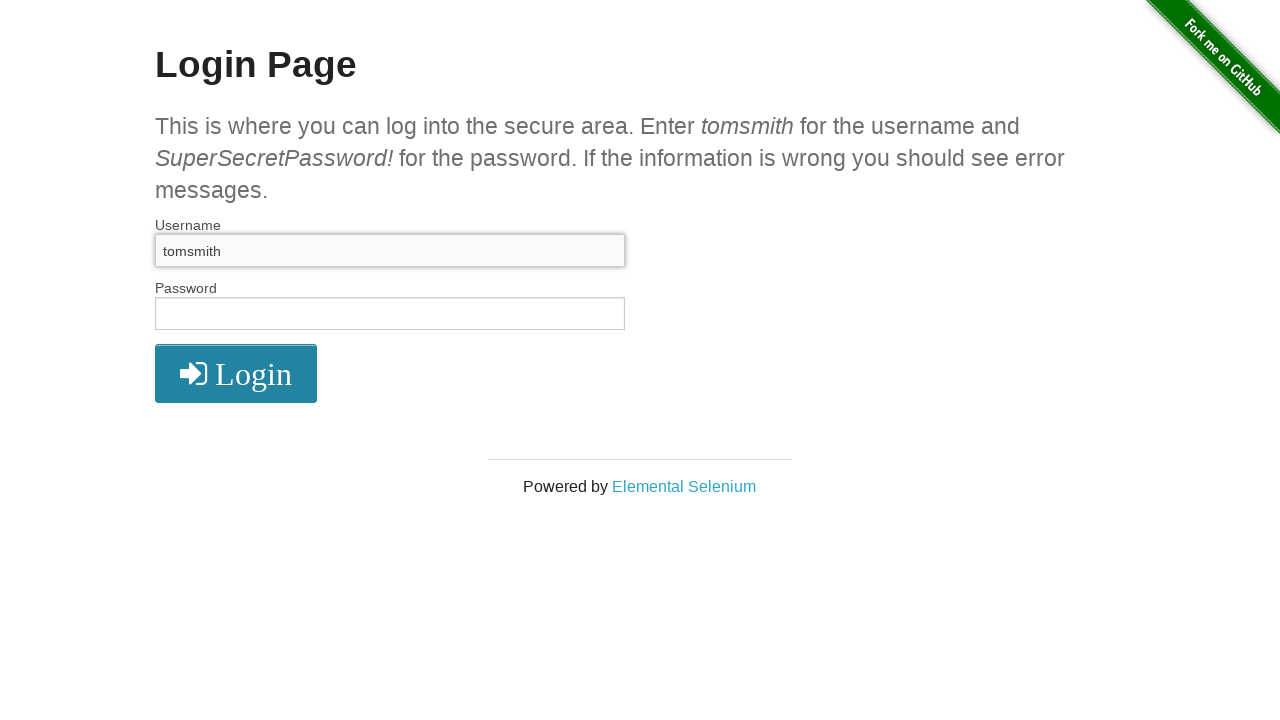

Filled password field with attempt 'Enter' on #password
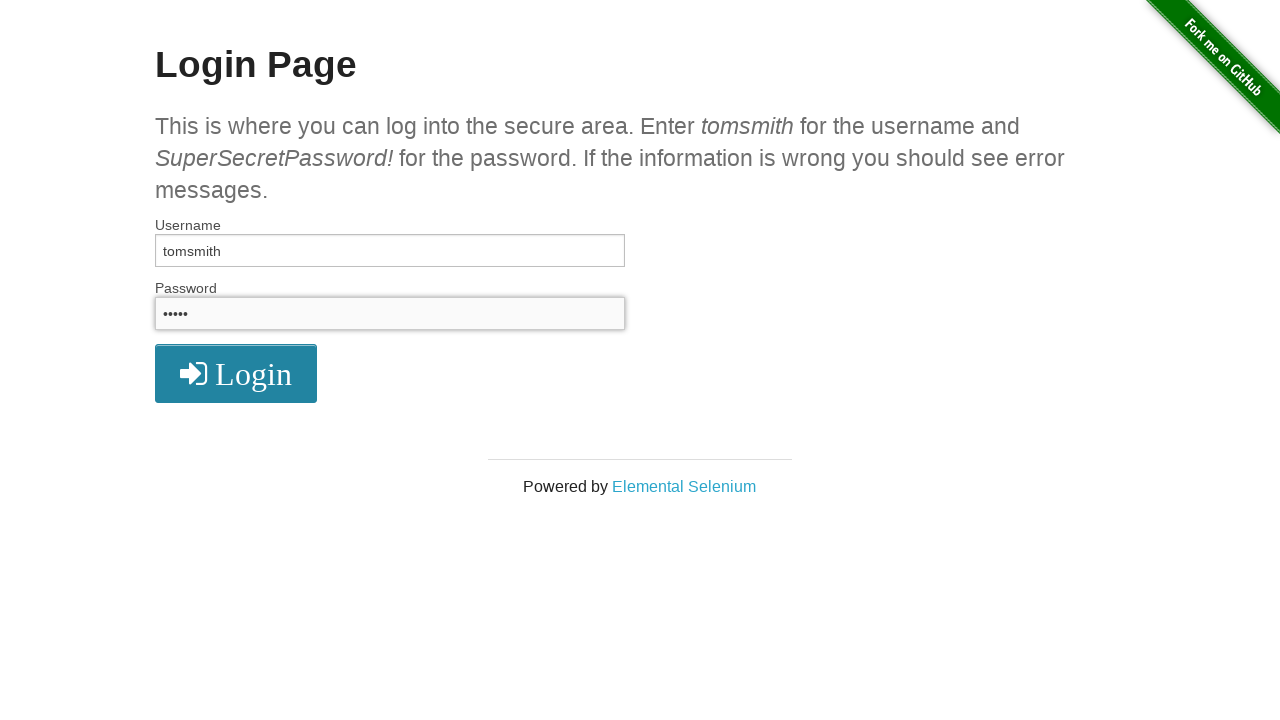

Clicked login submit button at (236, 373) on xpath=//button[@type='submit']
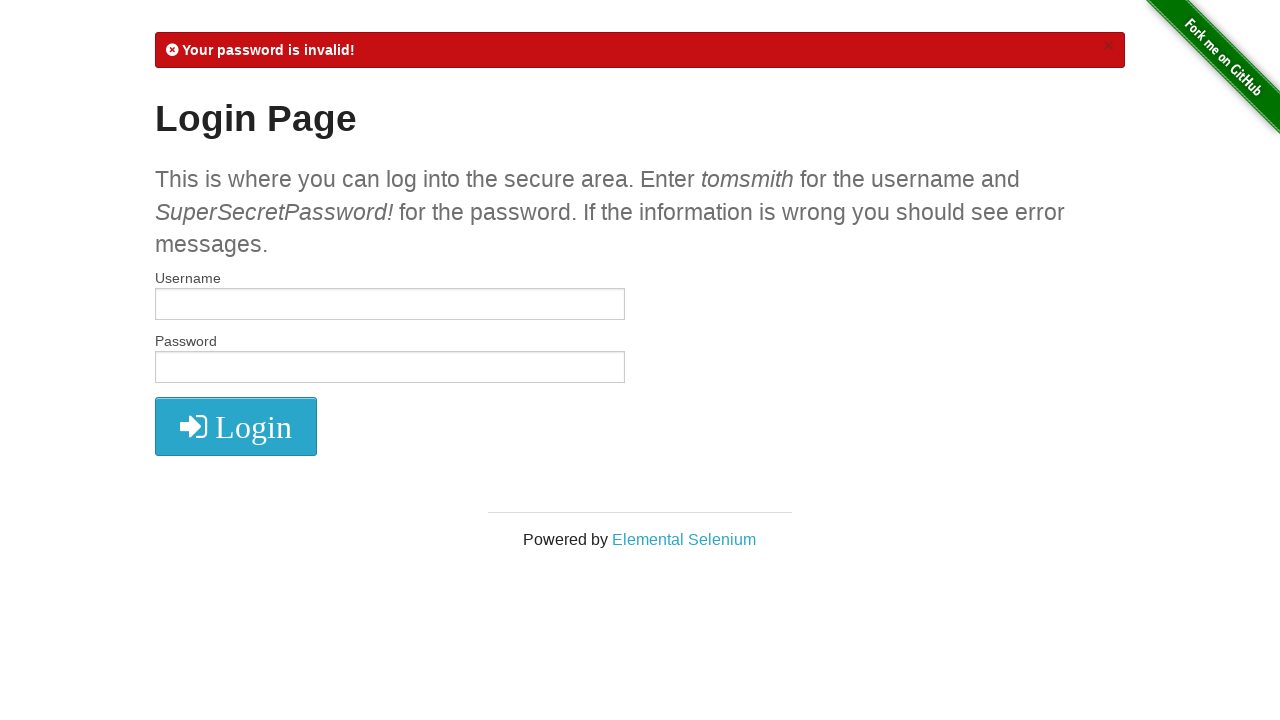

Reloaded page for password attempt 12
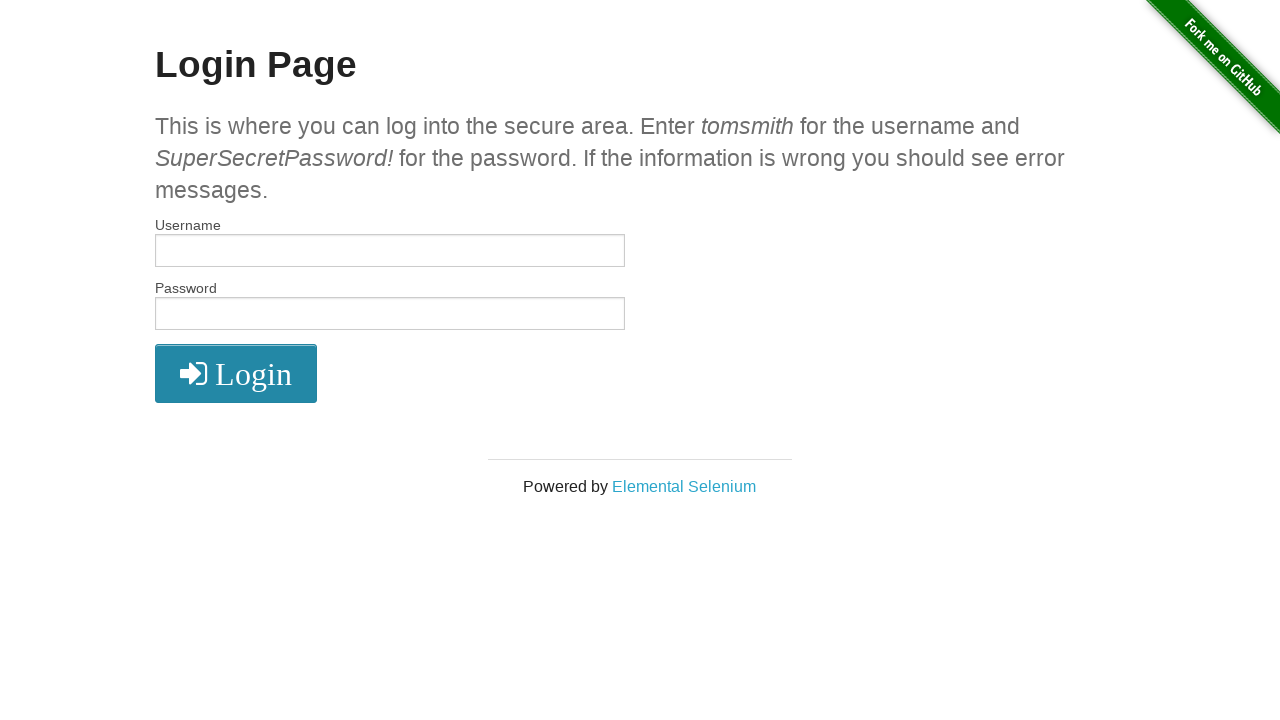

Waited for page load to complete
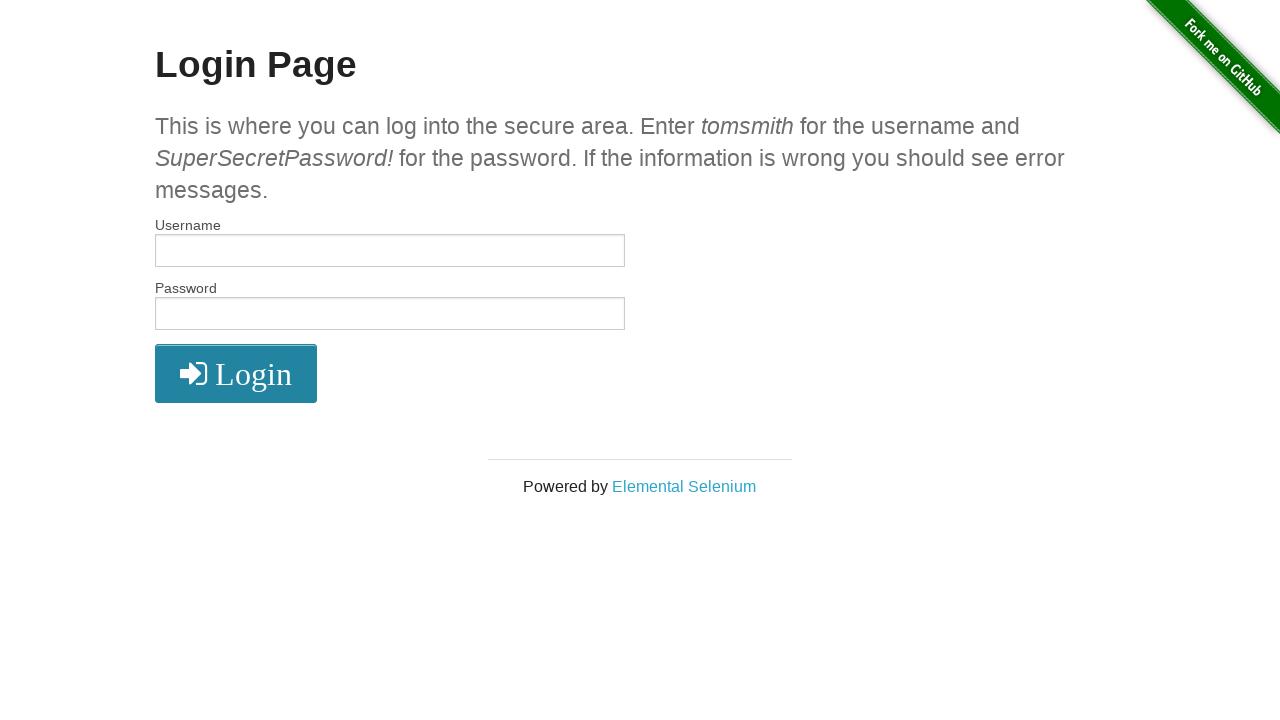

Filled username field with 'tomsmith' on #username
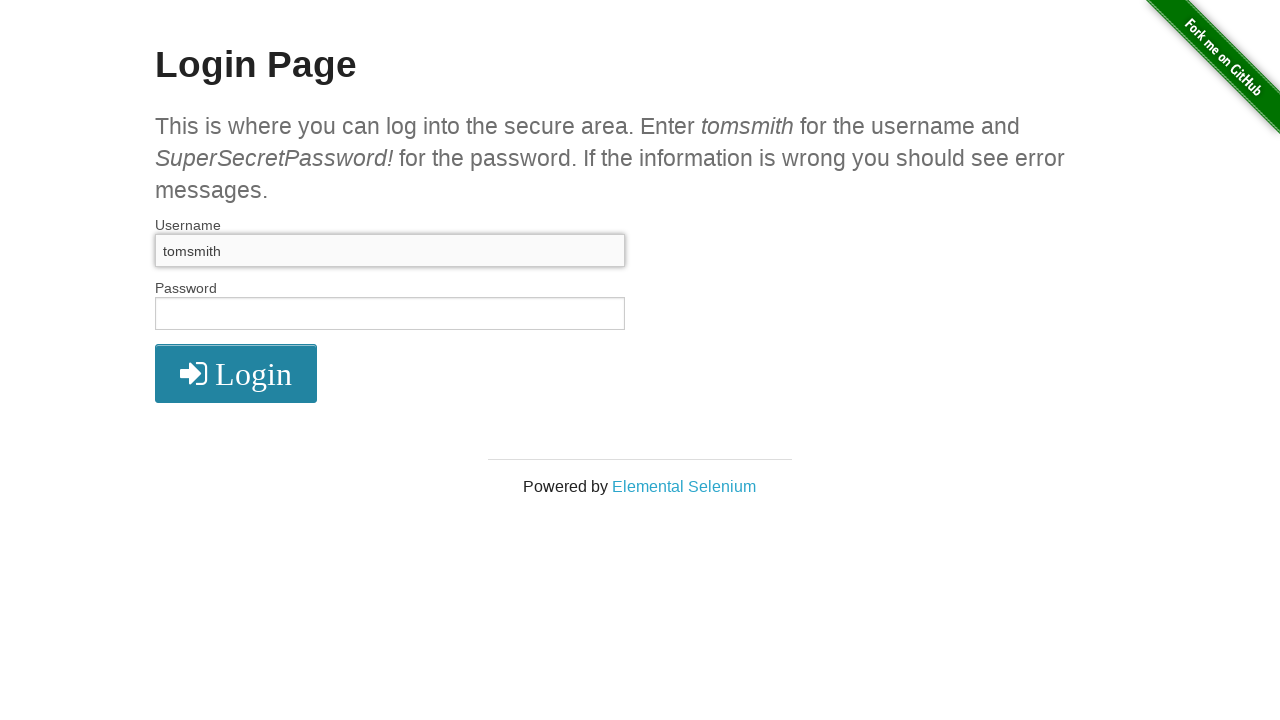

Filled password field with attempt 'tomsmith' on #password
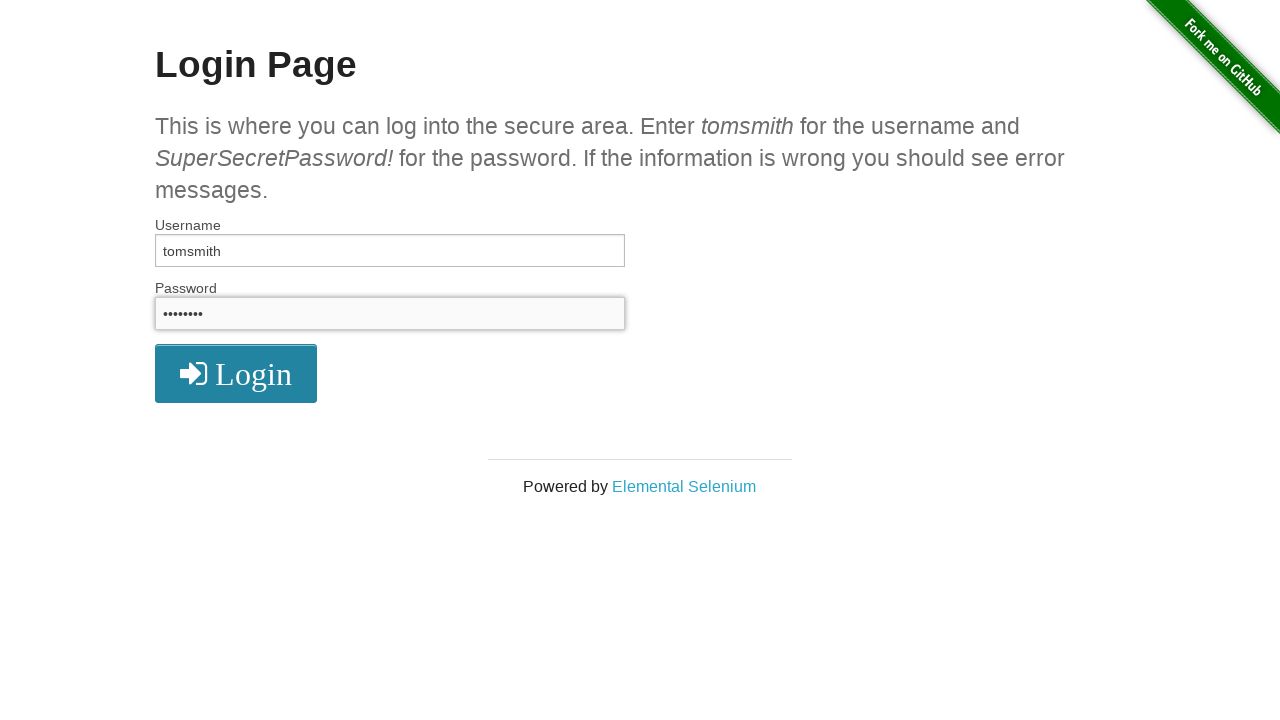

Clicked login submit button at (236, 373) on xpath=//button[@type='submit']
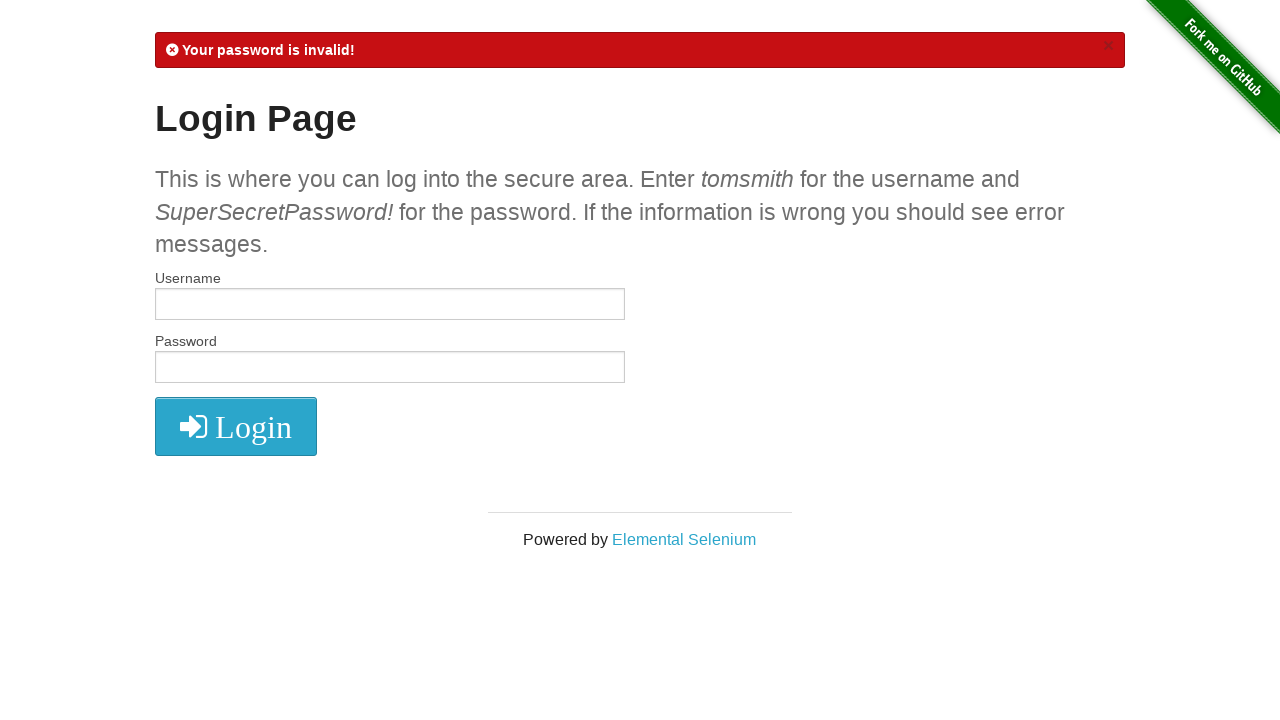

Reloaded page for password attempt 13
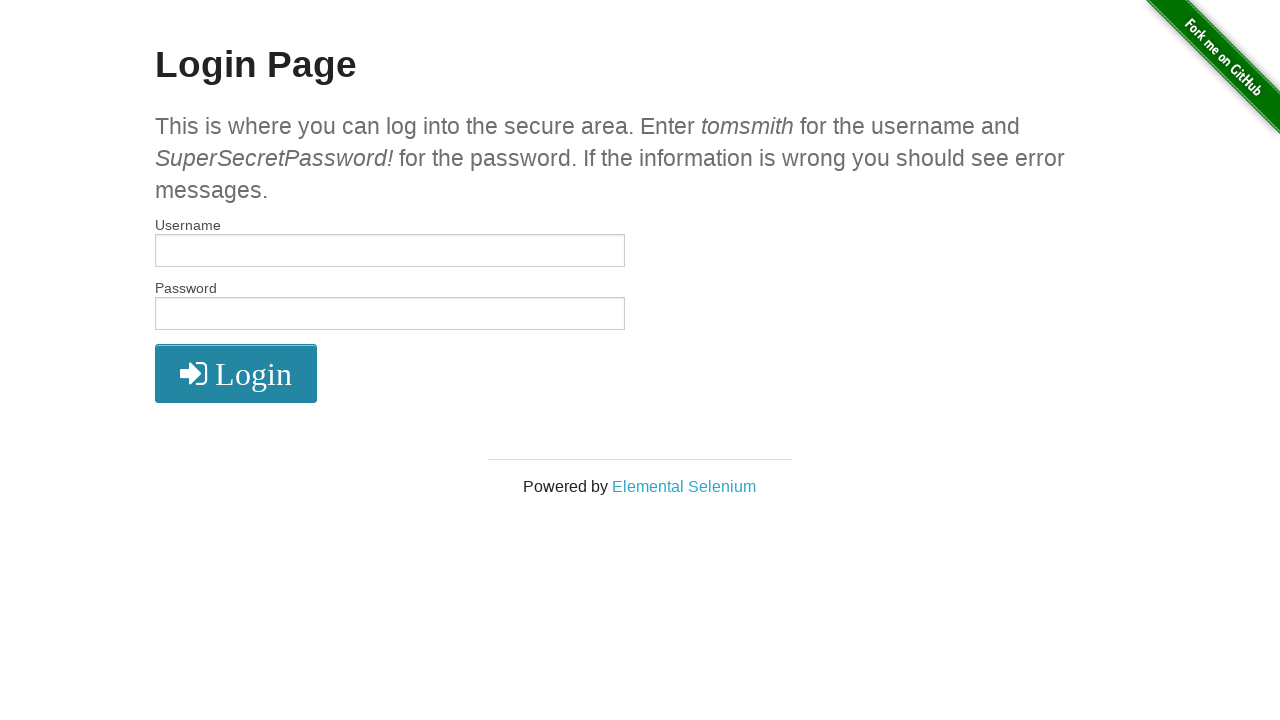

Waited for page load to complete
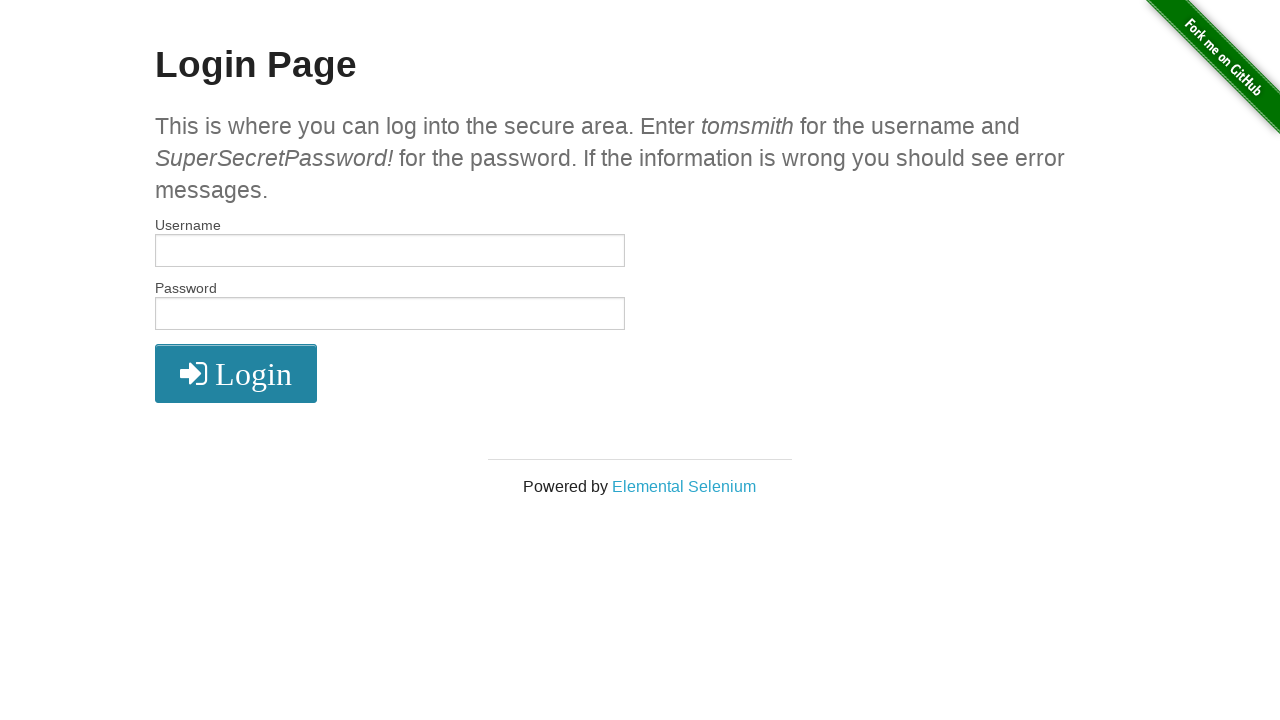

Filled username field with 'tomsmith' on #username
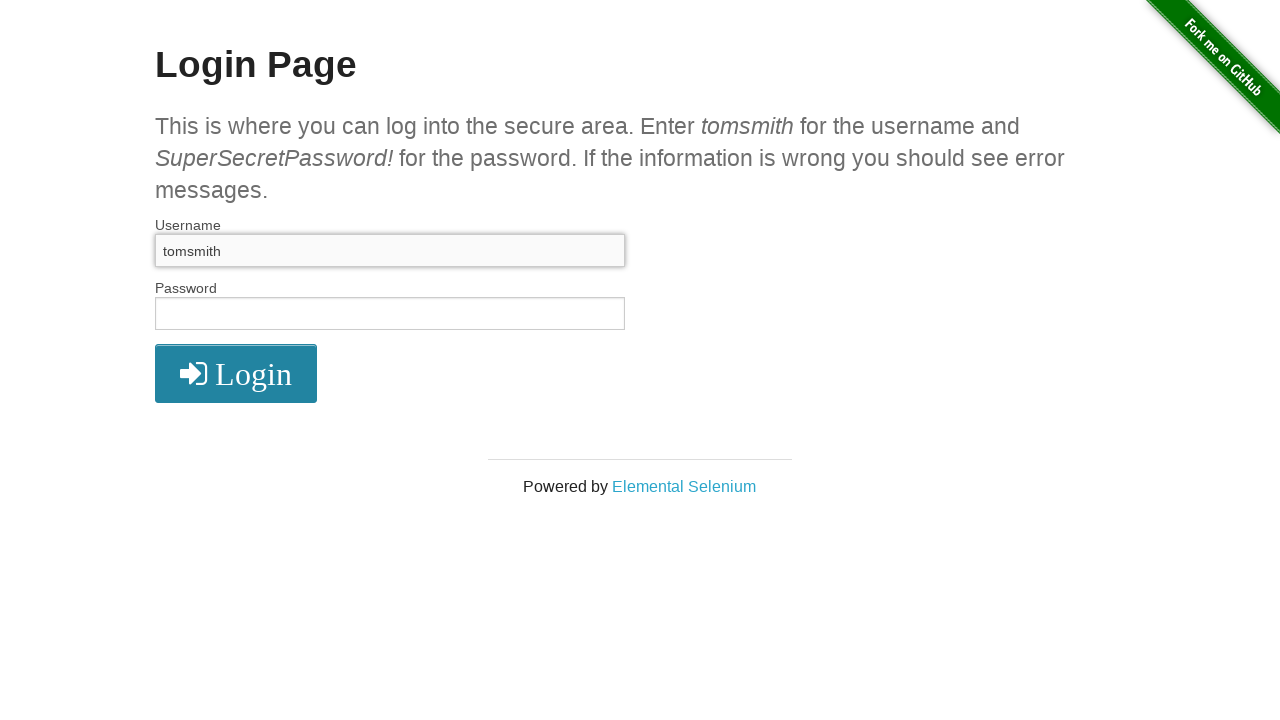

Filled password field with attempt 'for' on #password
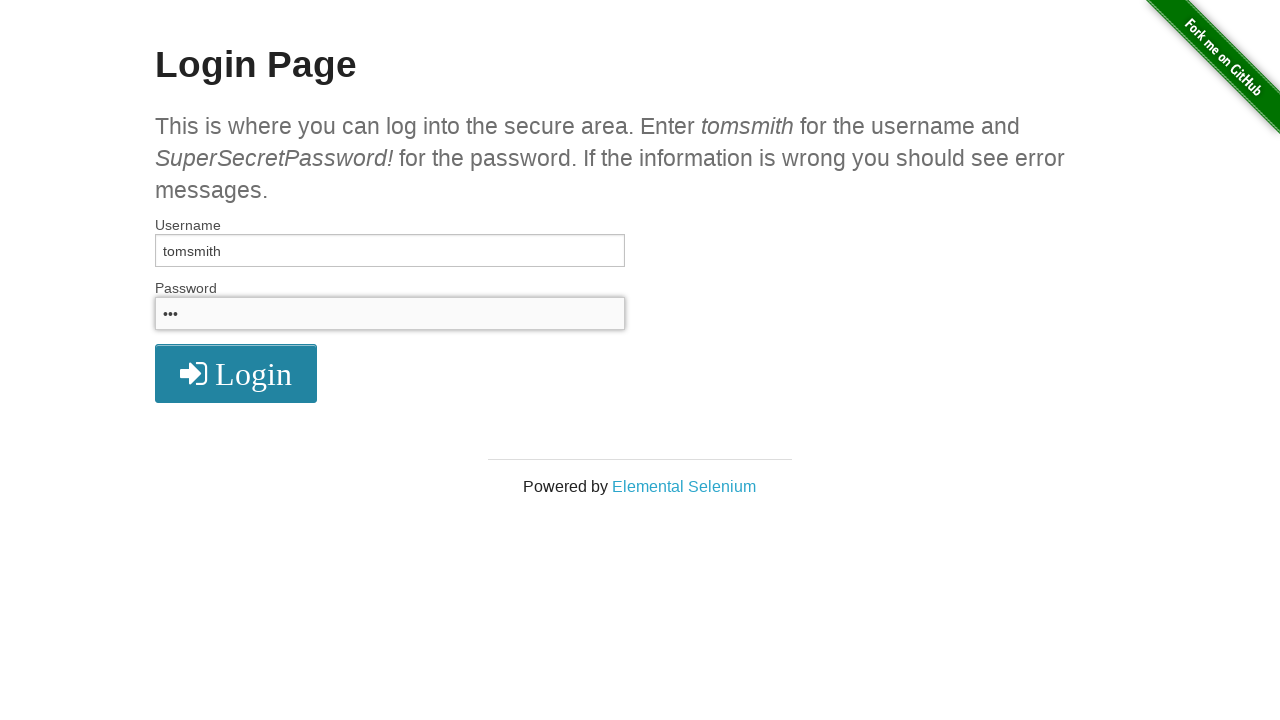

Clicked login submit button at (236, 373) on xpath=//button[@type='submit']
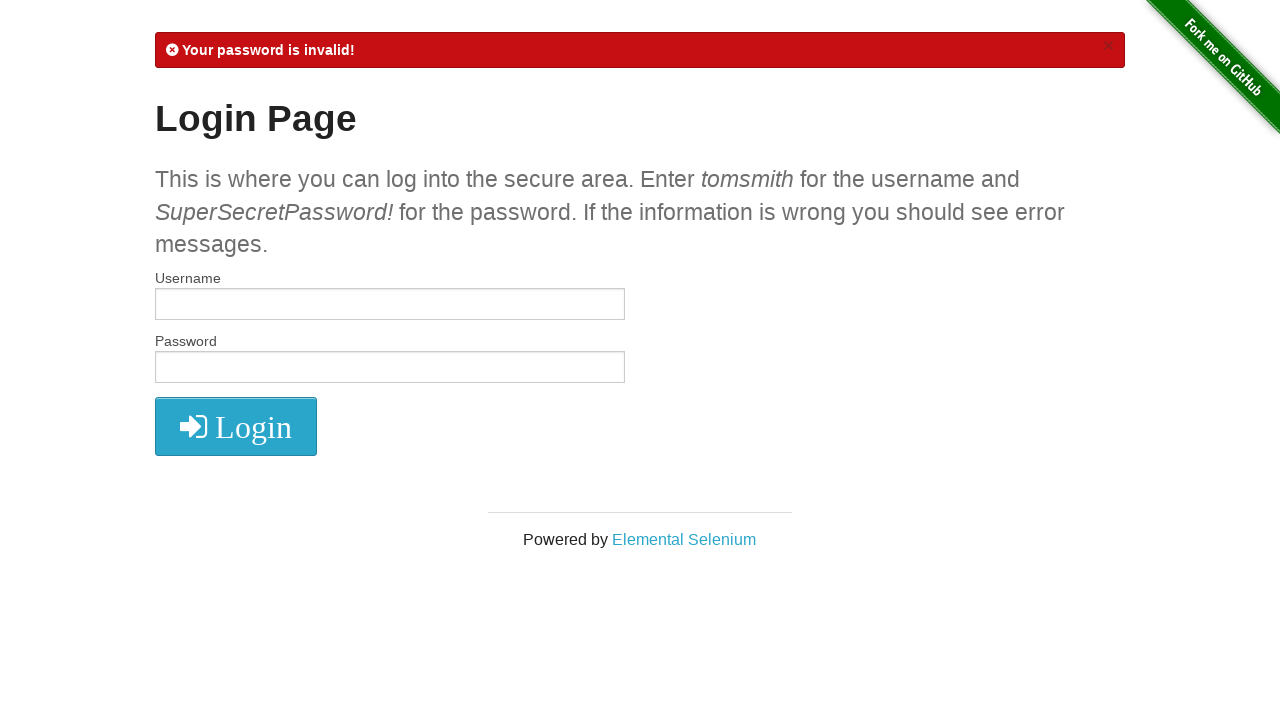

Reloaded page for password attempt 14
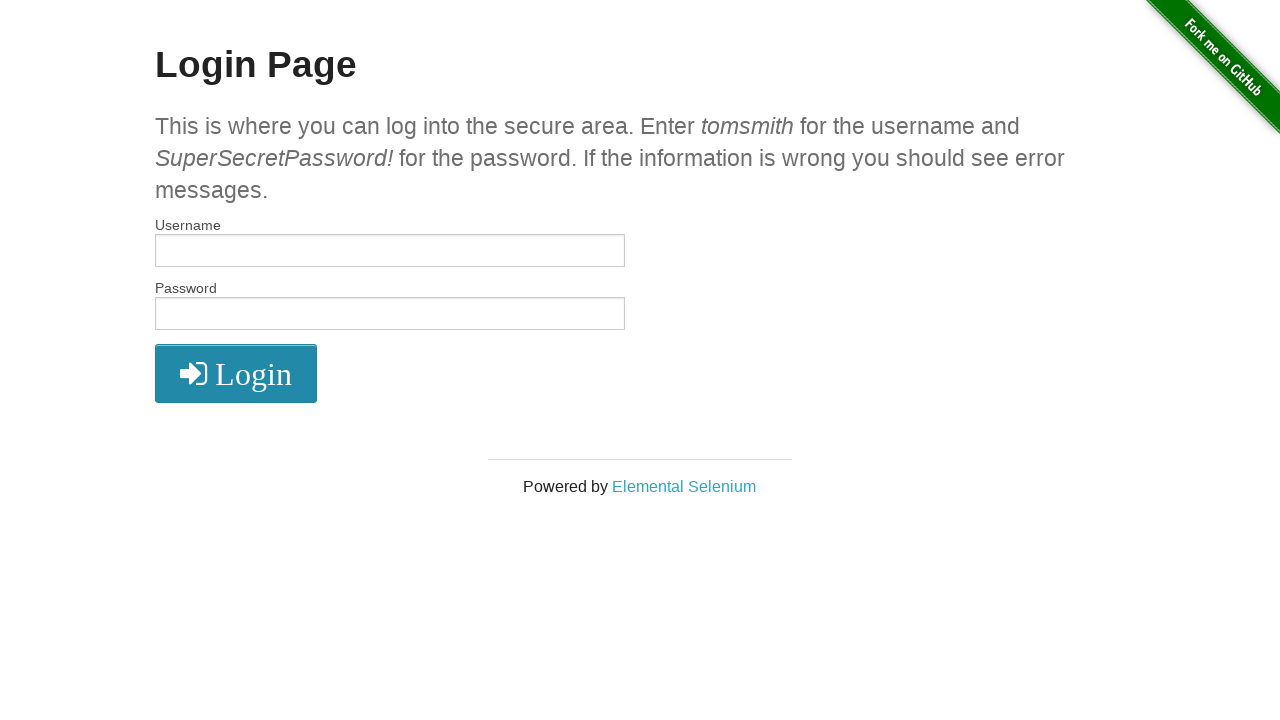

Waited for page load to complete
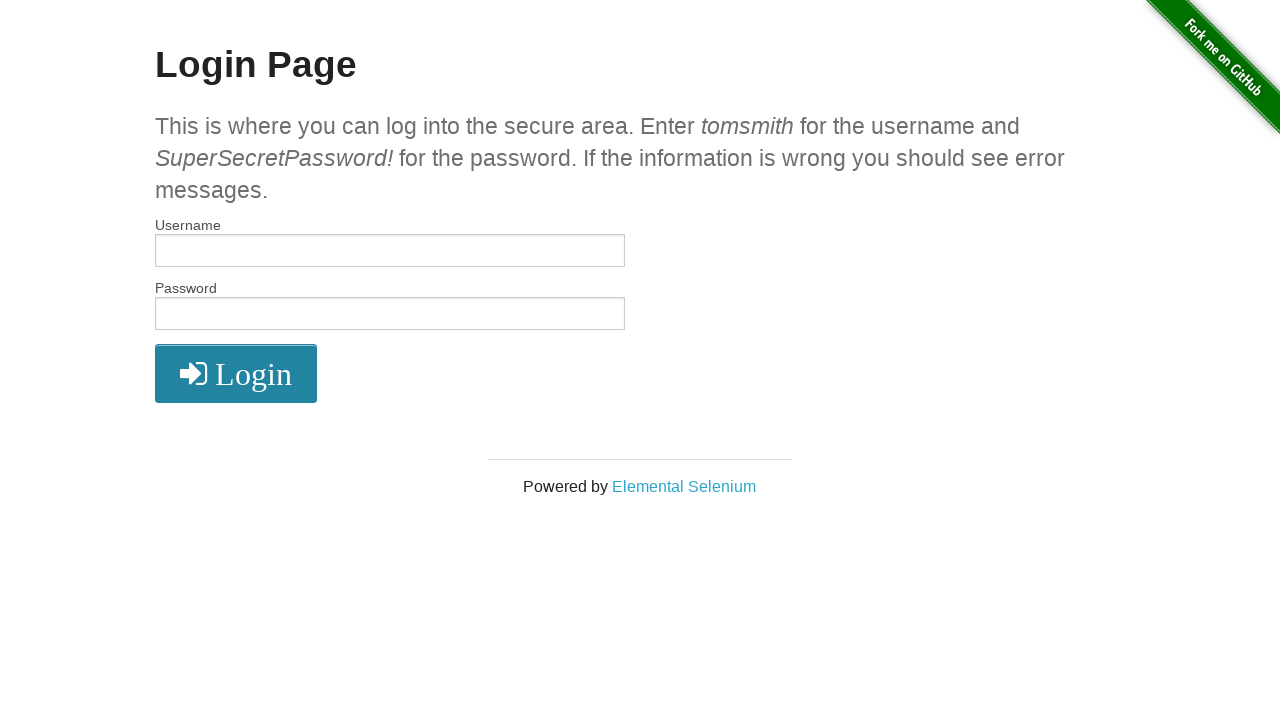

Filled username field with 'tomsmith' on #username
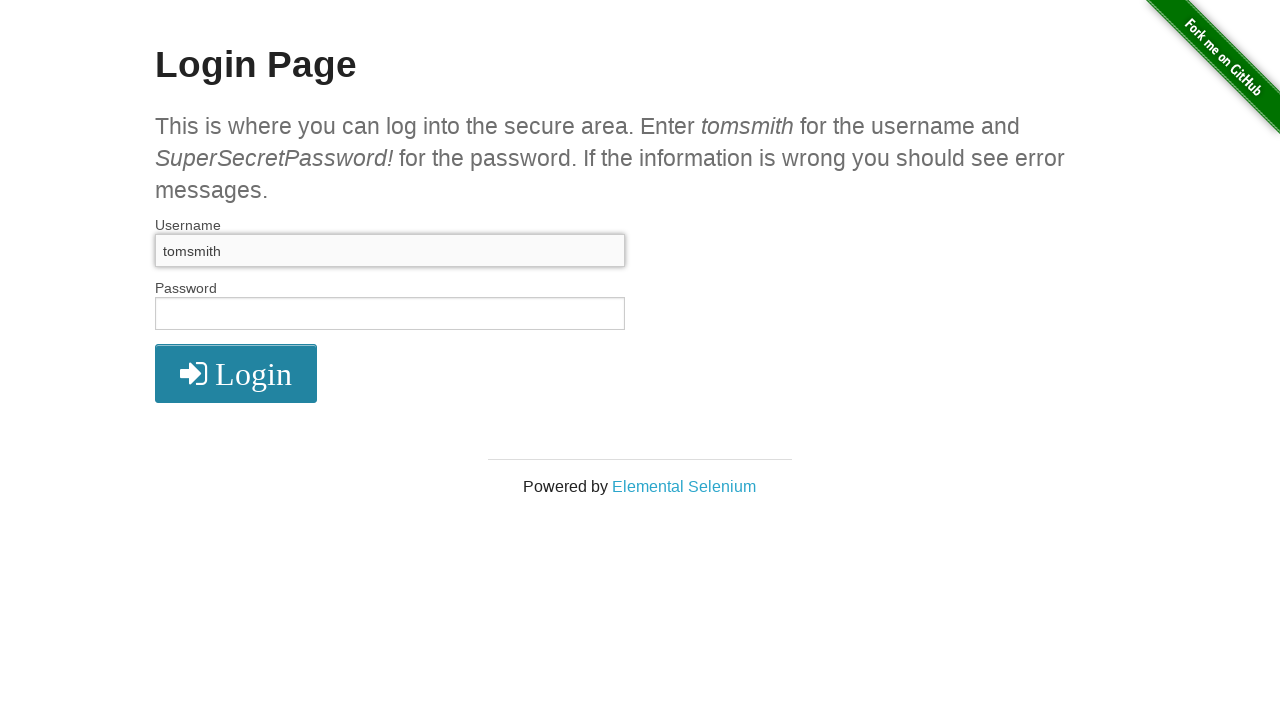

Filled password field with attempt 'the' on #password
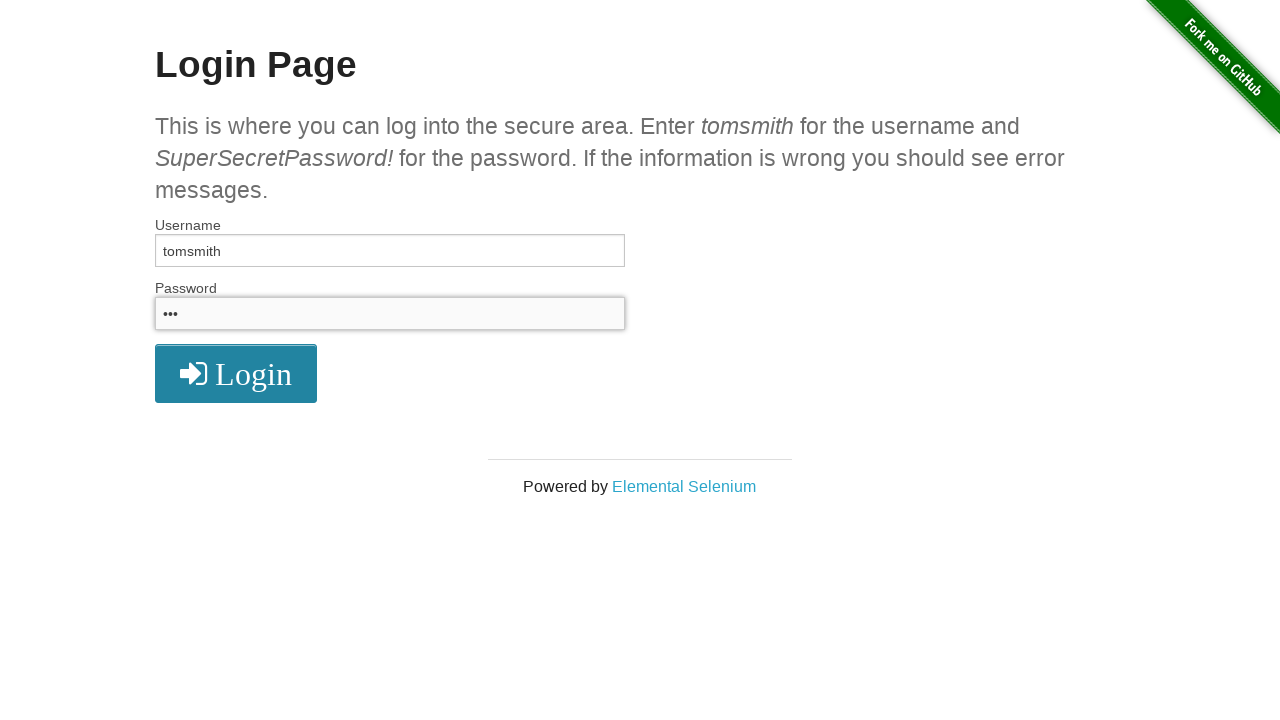

Clicked login submit button at (236, 373) on xpath=//button[@type='submit']
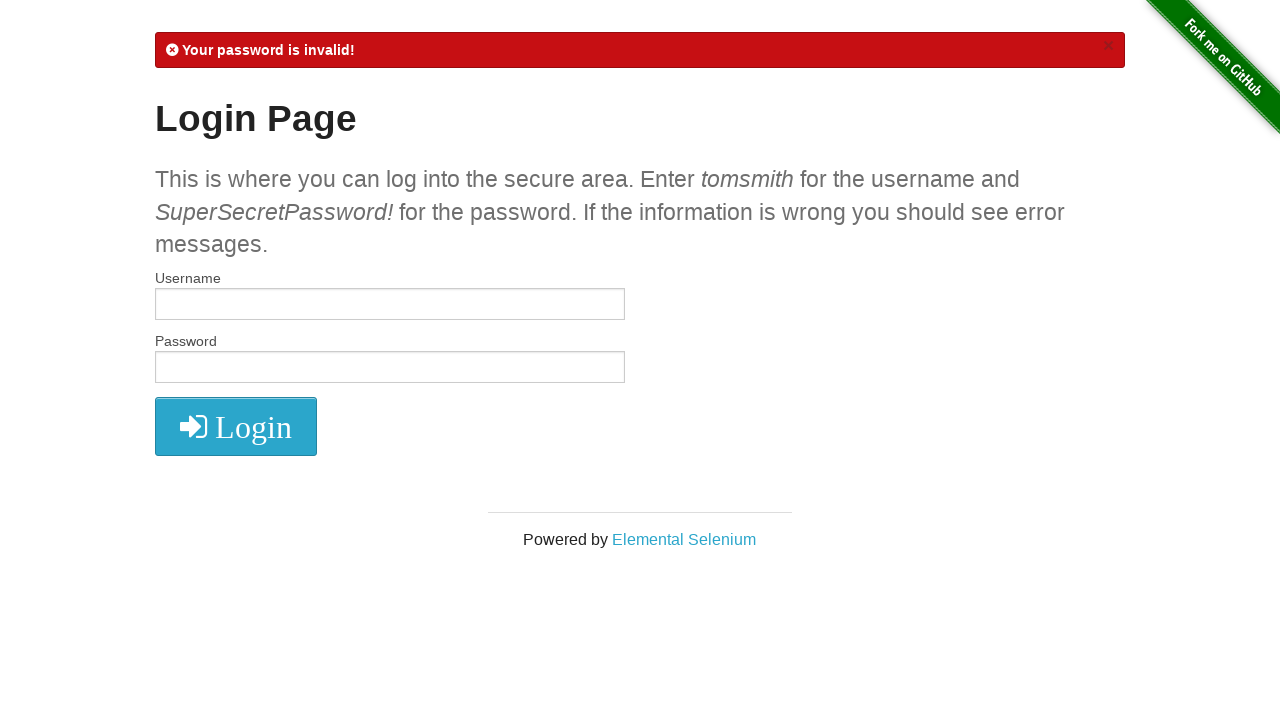

Reloaded page for password attempt 15
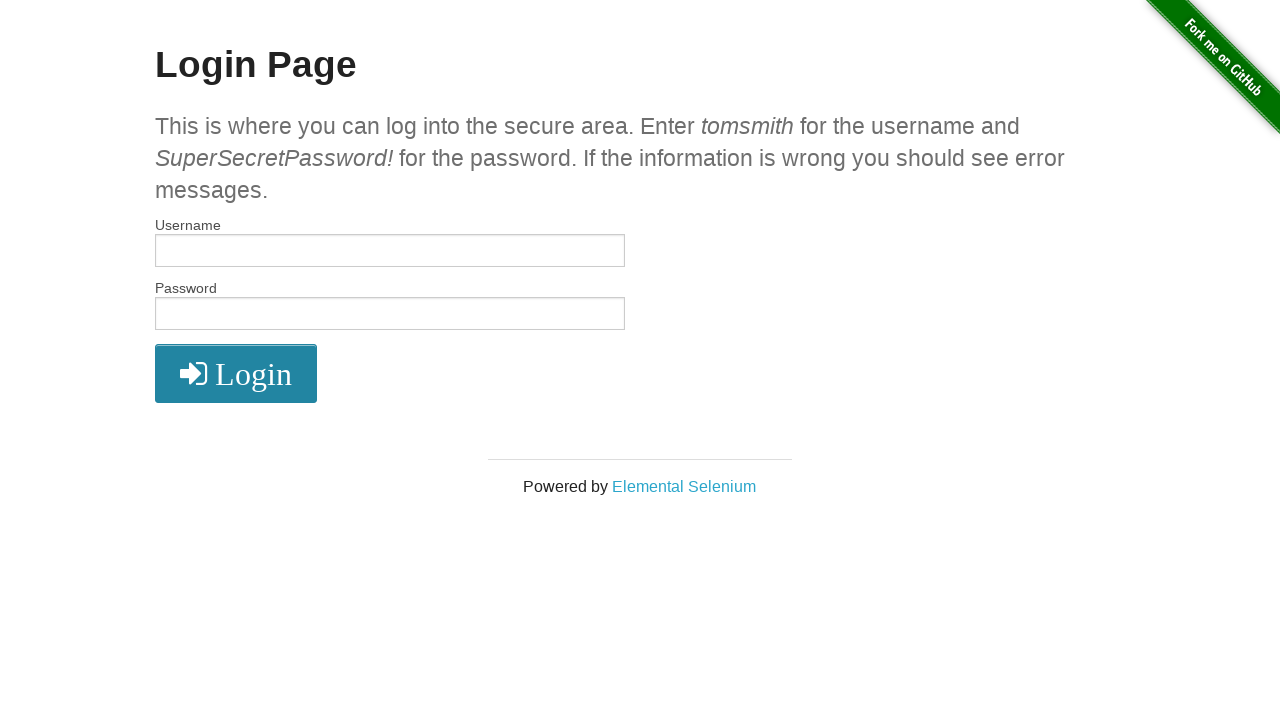

Waited for page load to complete
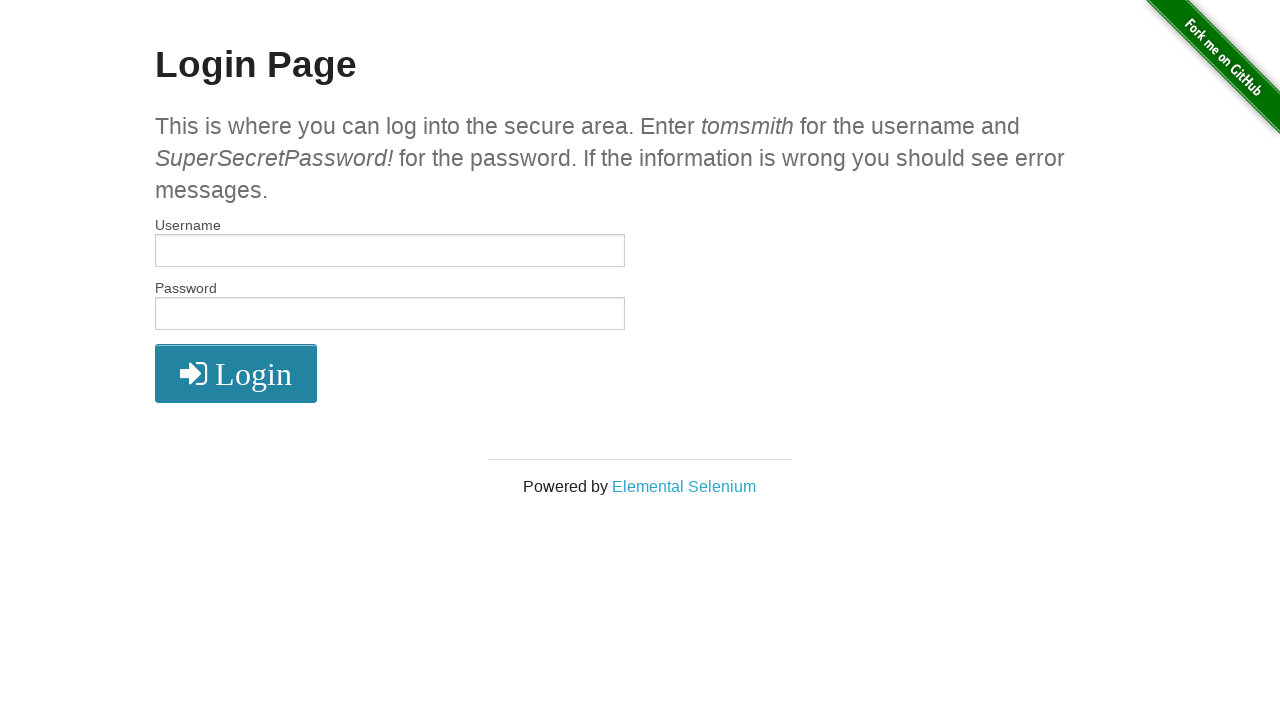

Filled username field with 'tomsmith' on #username
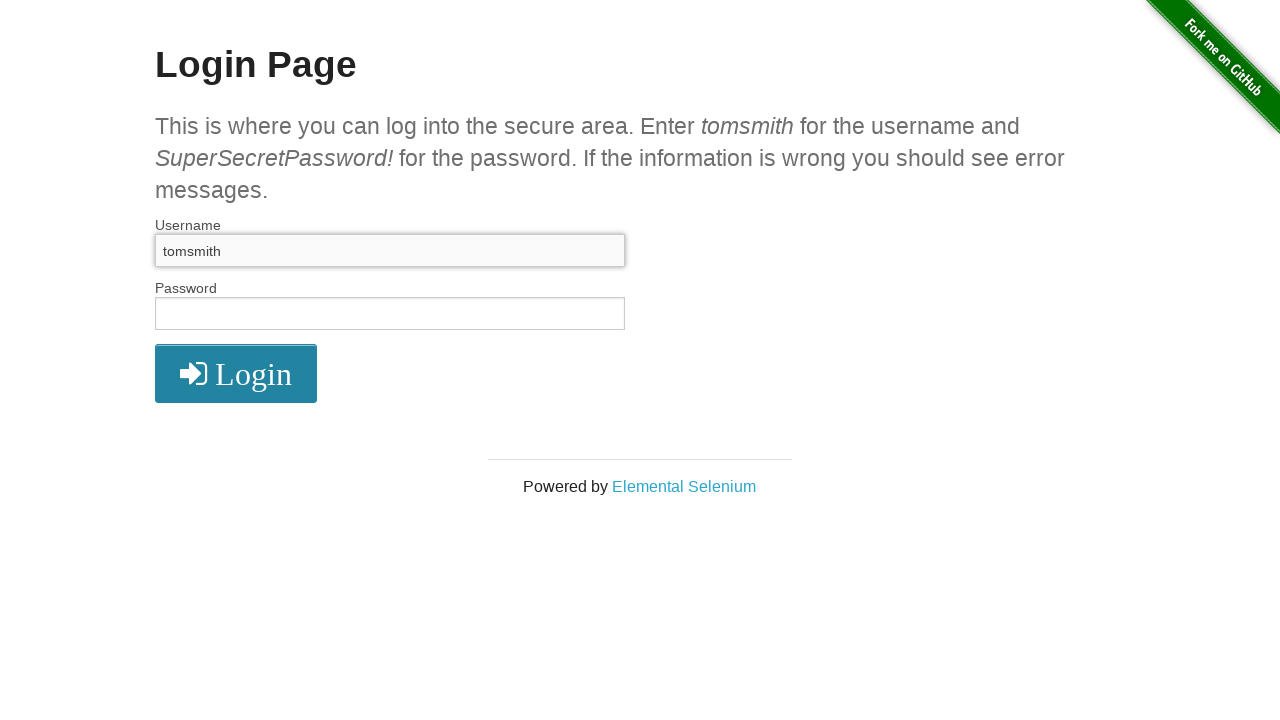

Filled password field with attempt 'username' on #password
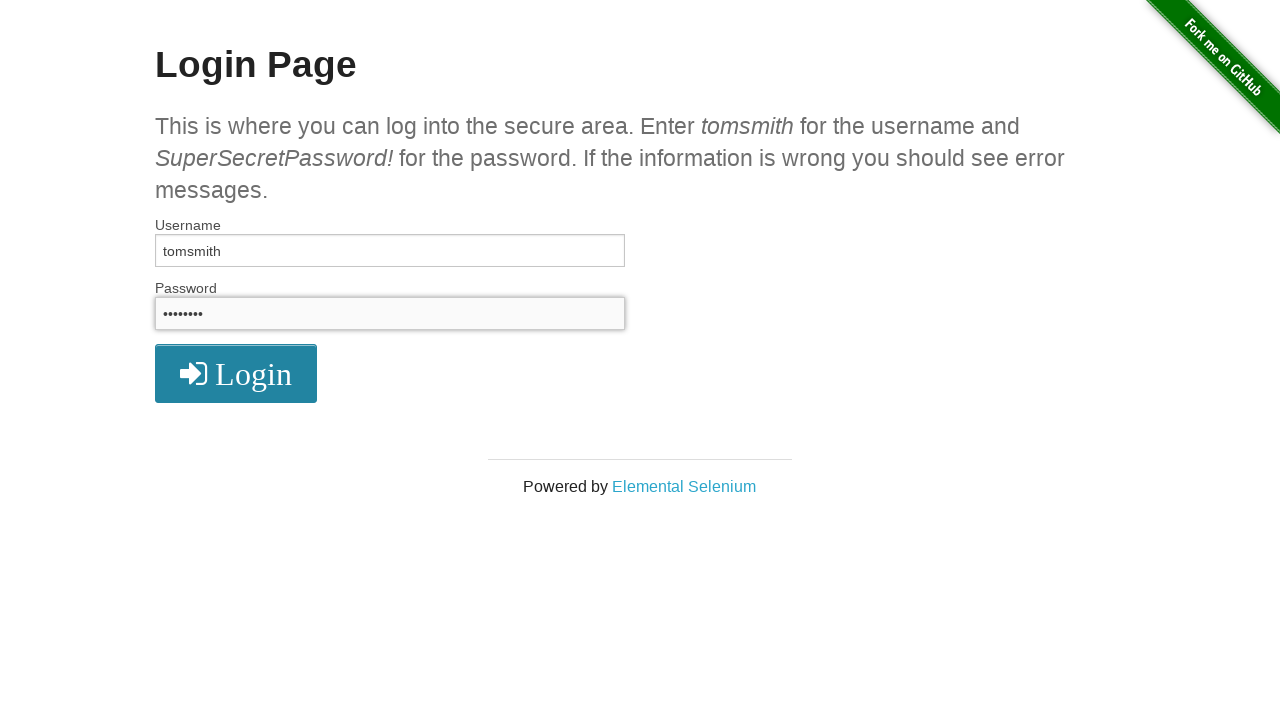

Clicked login submit button at (236, 373) on xpath=//button[@type='submit']
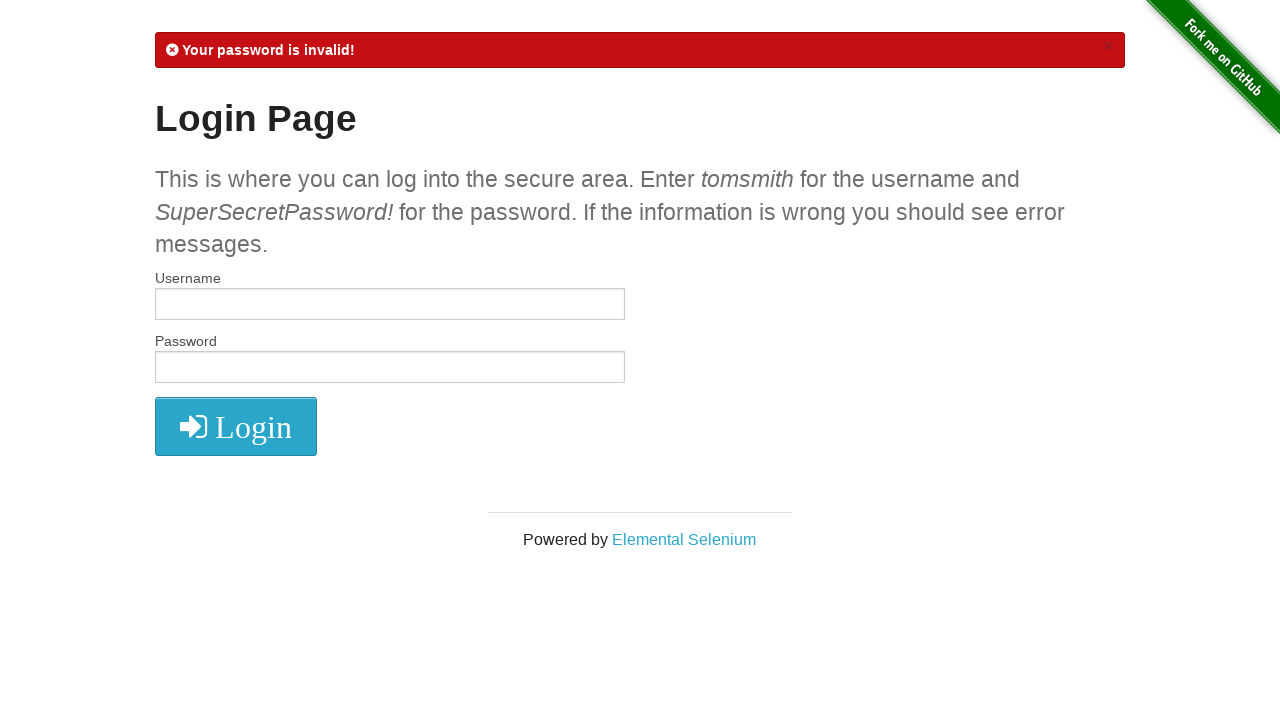

Reloaded page for password attempt 16
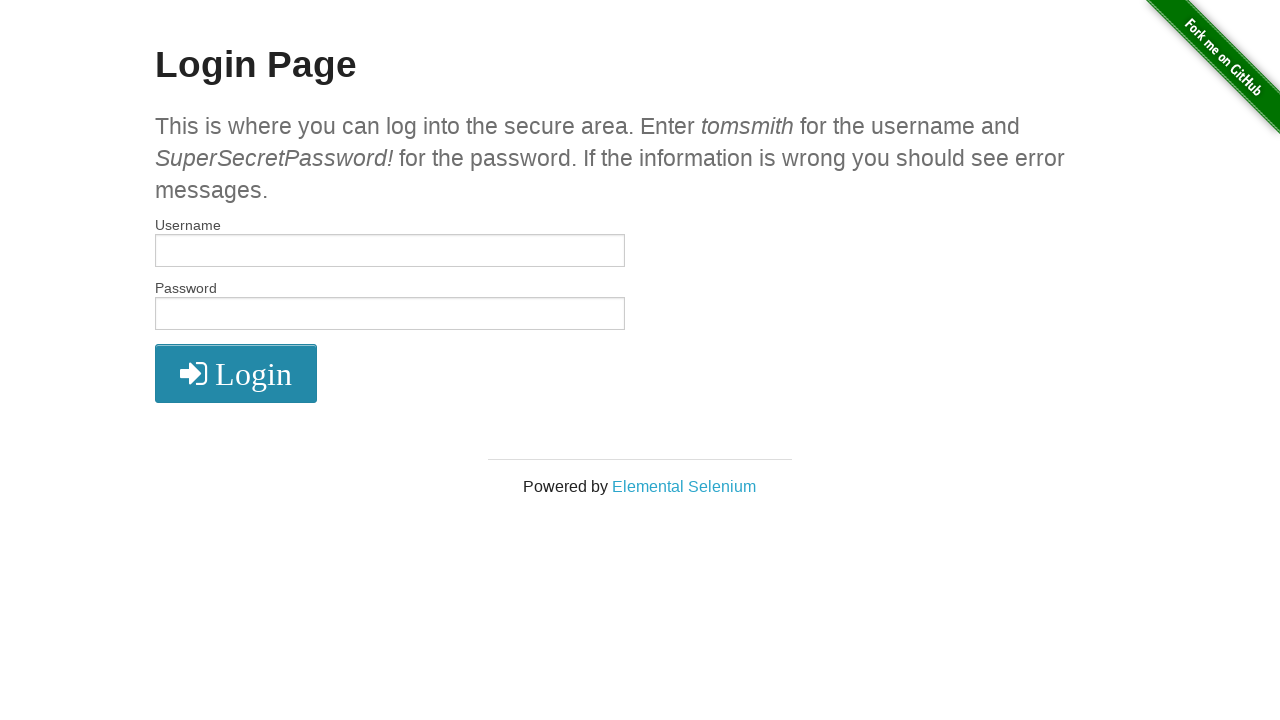

Waited for page load to complete
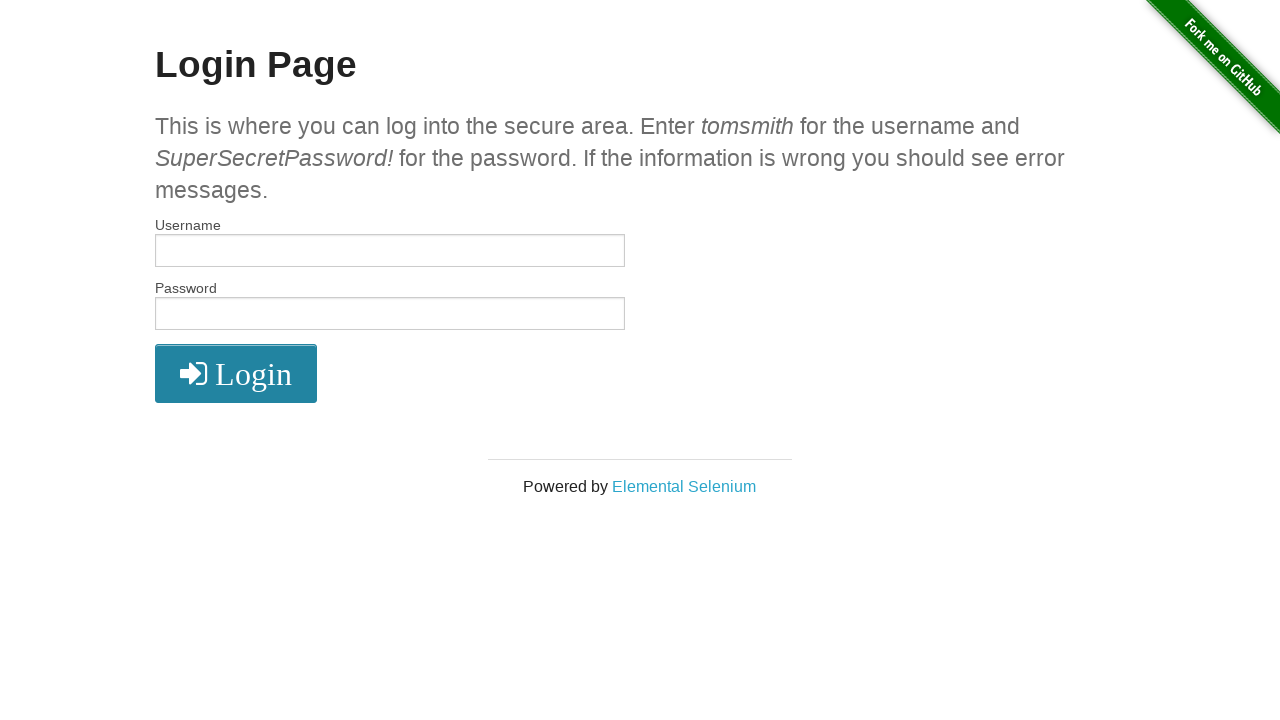

Filled username field with 'tomsmith' on #username
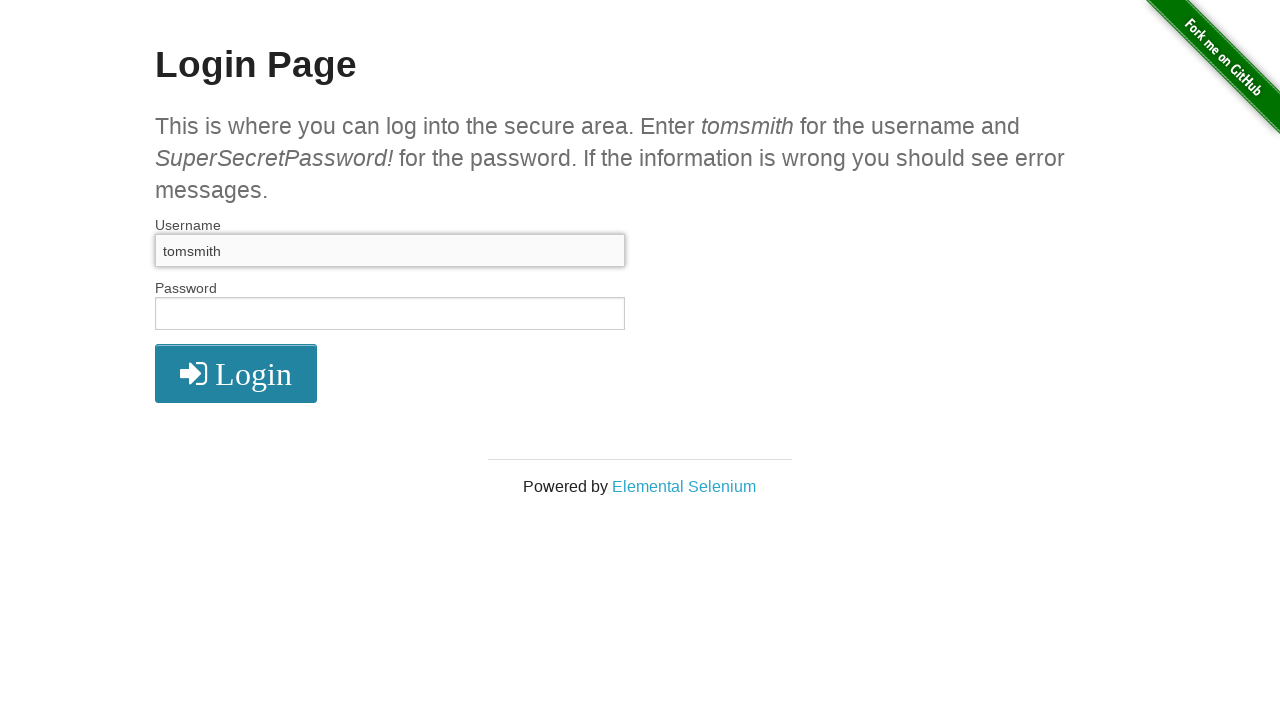

Filled password field with attempt 'and' on #password
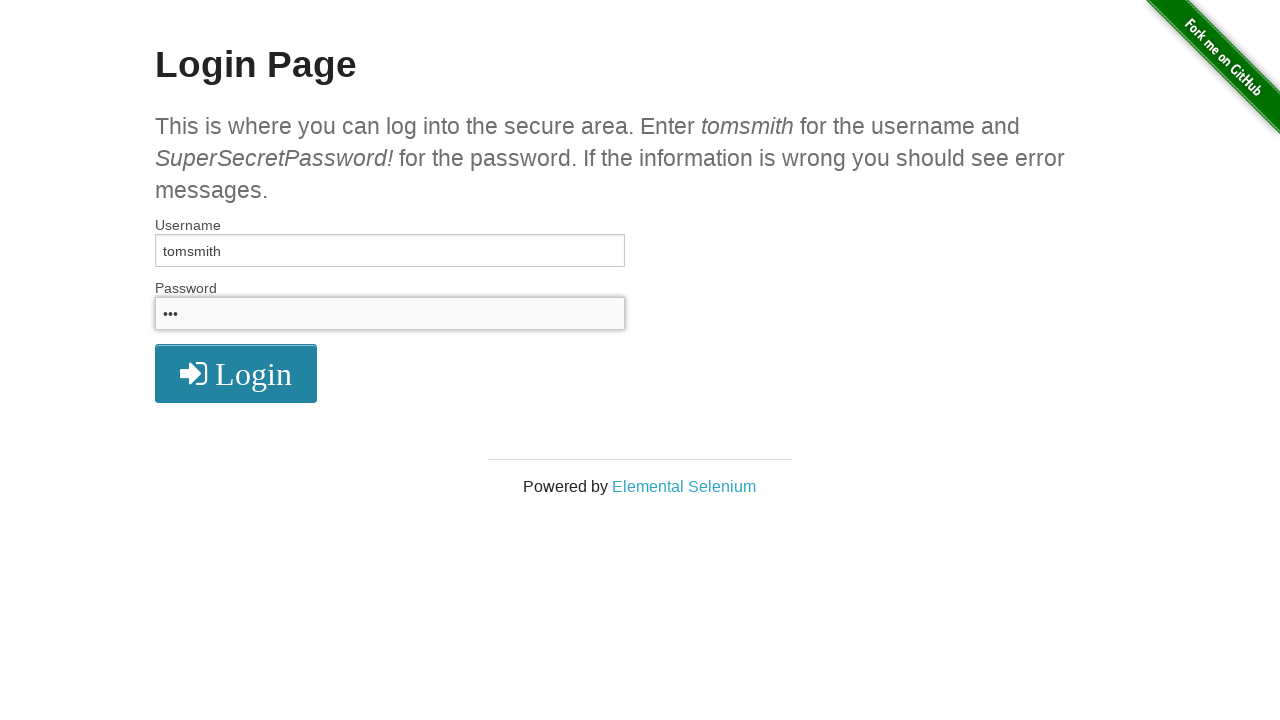

Clicked login submit button at (236, 373) on xpath=//button[@type='submit']
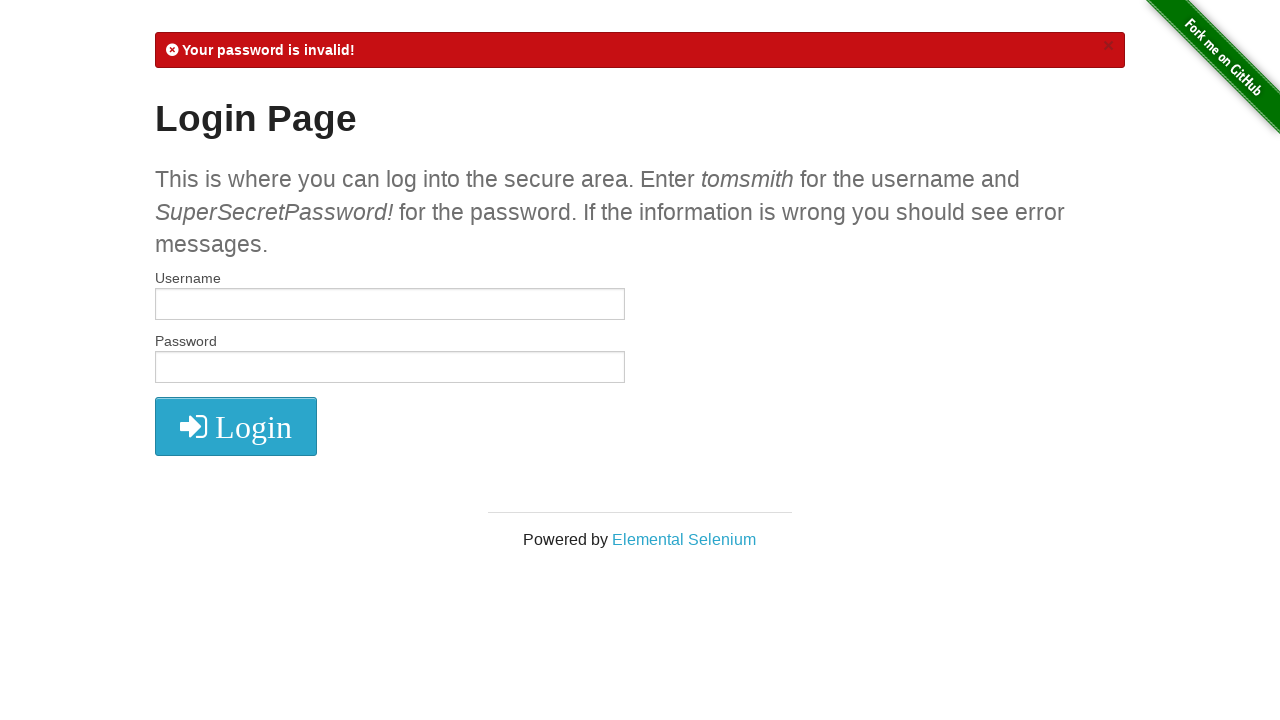

Reloaded page for password attempt 17
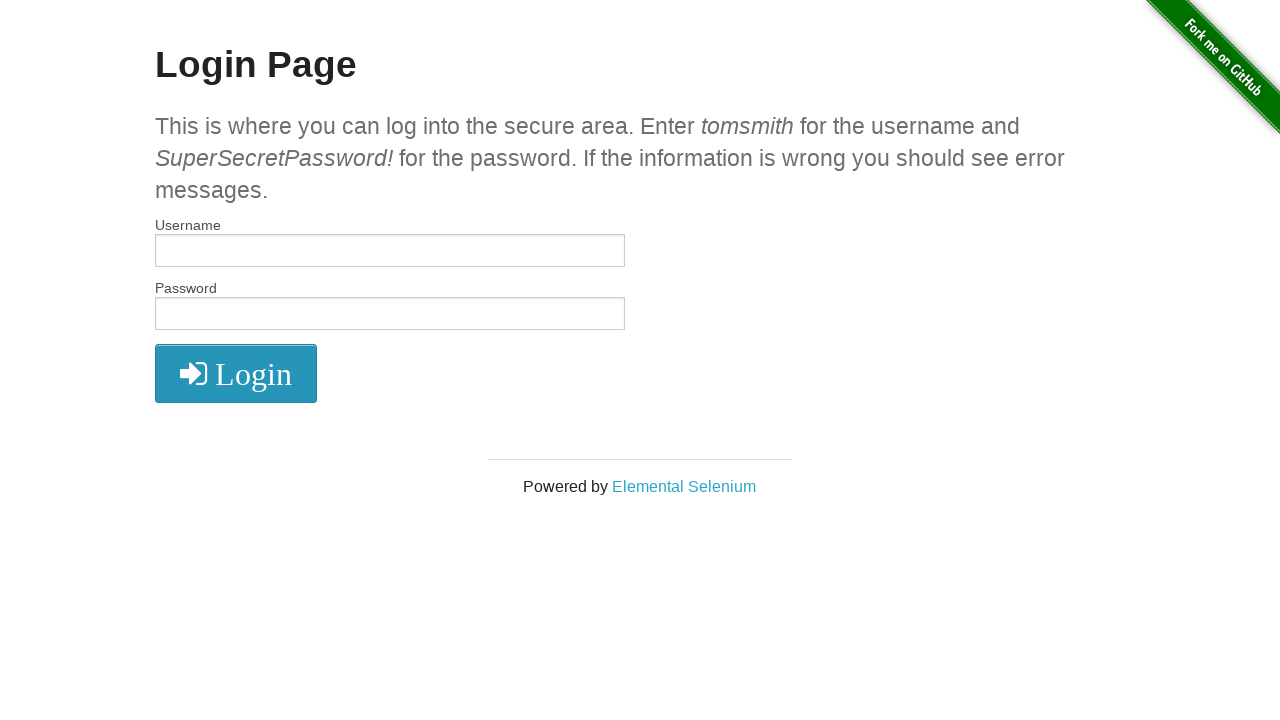

Waited for page load to complete
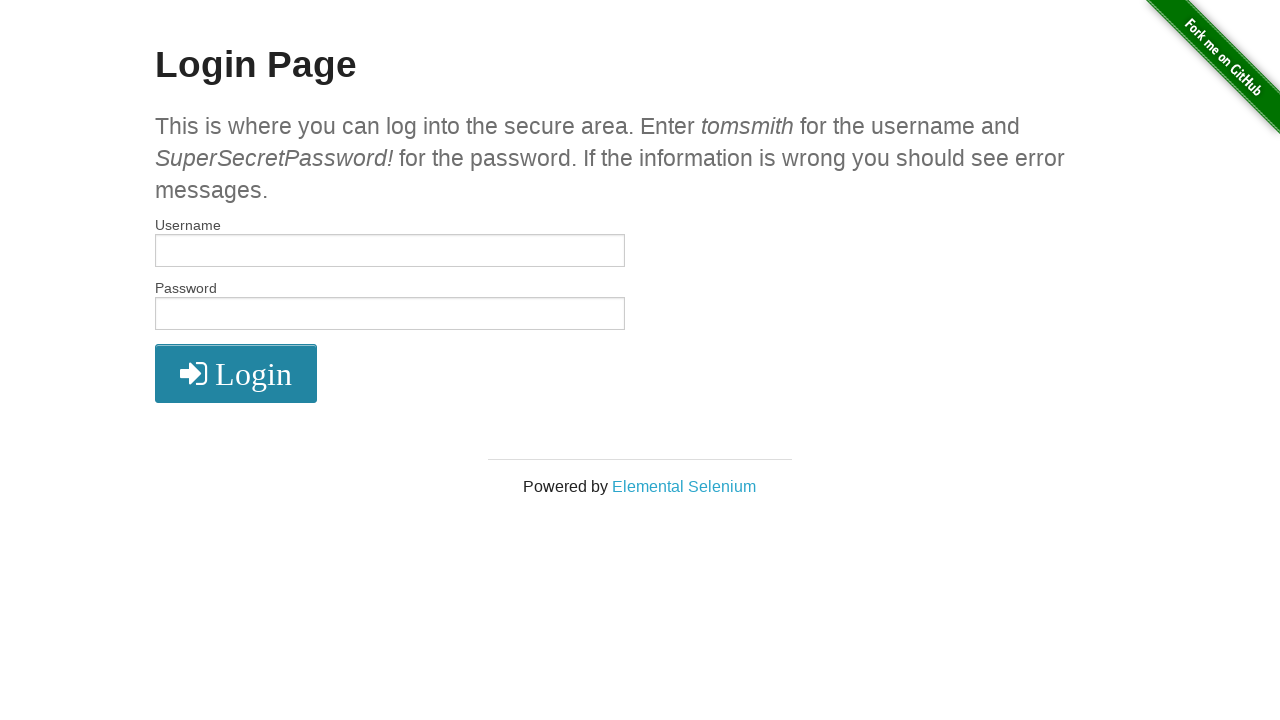

Filled username field with 'tomsmith' on #username
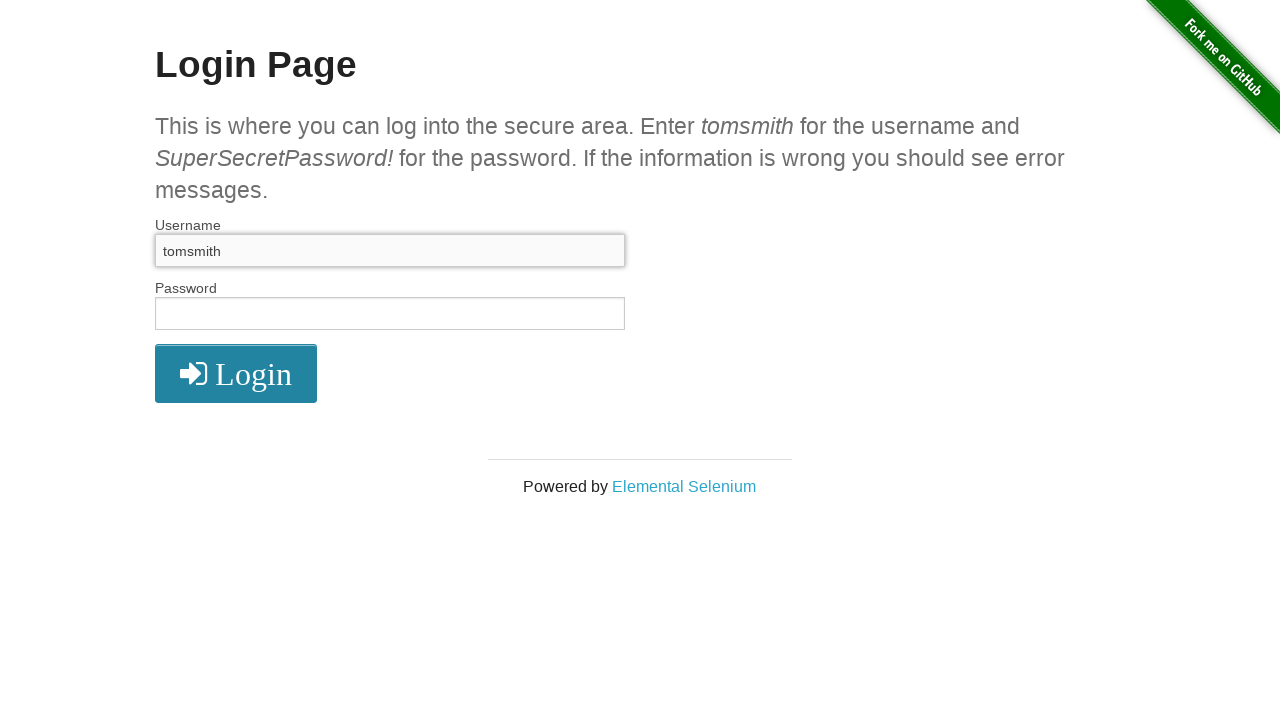

Filled password field with attempt 'SuperSecretPassword!' on #password
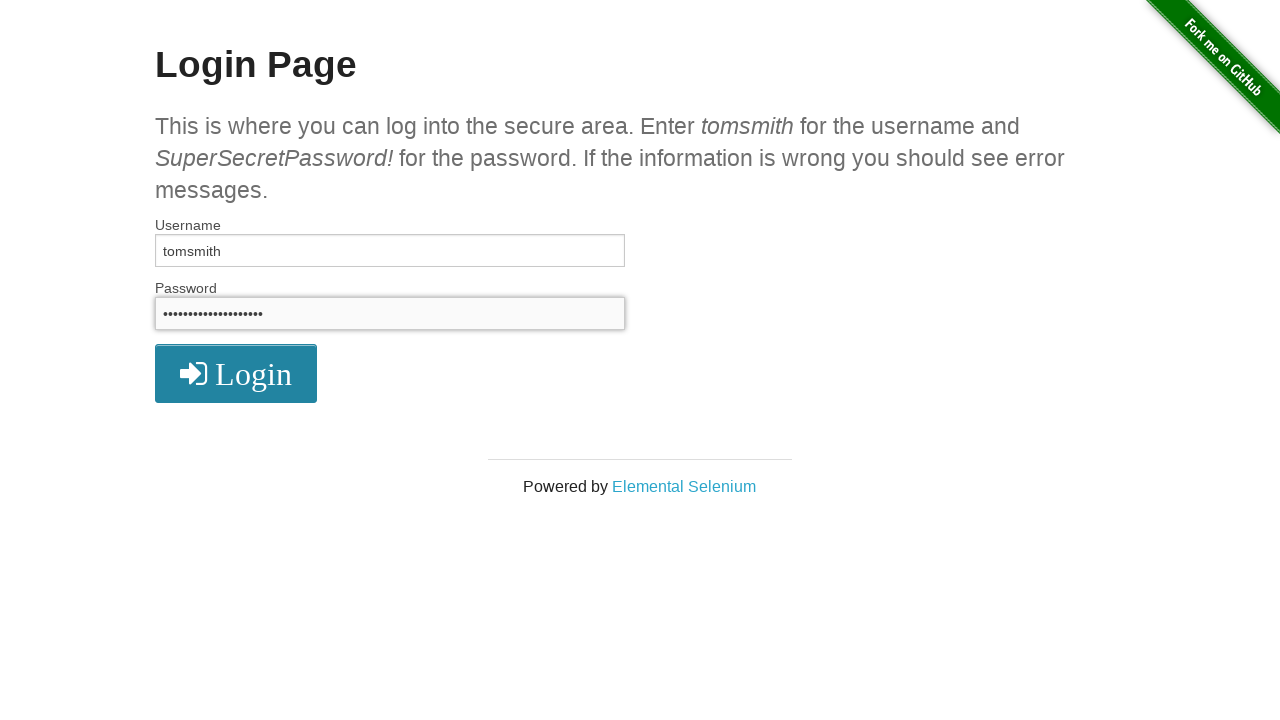

Clicked login submit button at (236, 373) on xpath=//button[@type='submit']
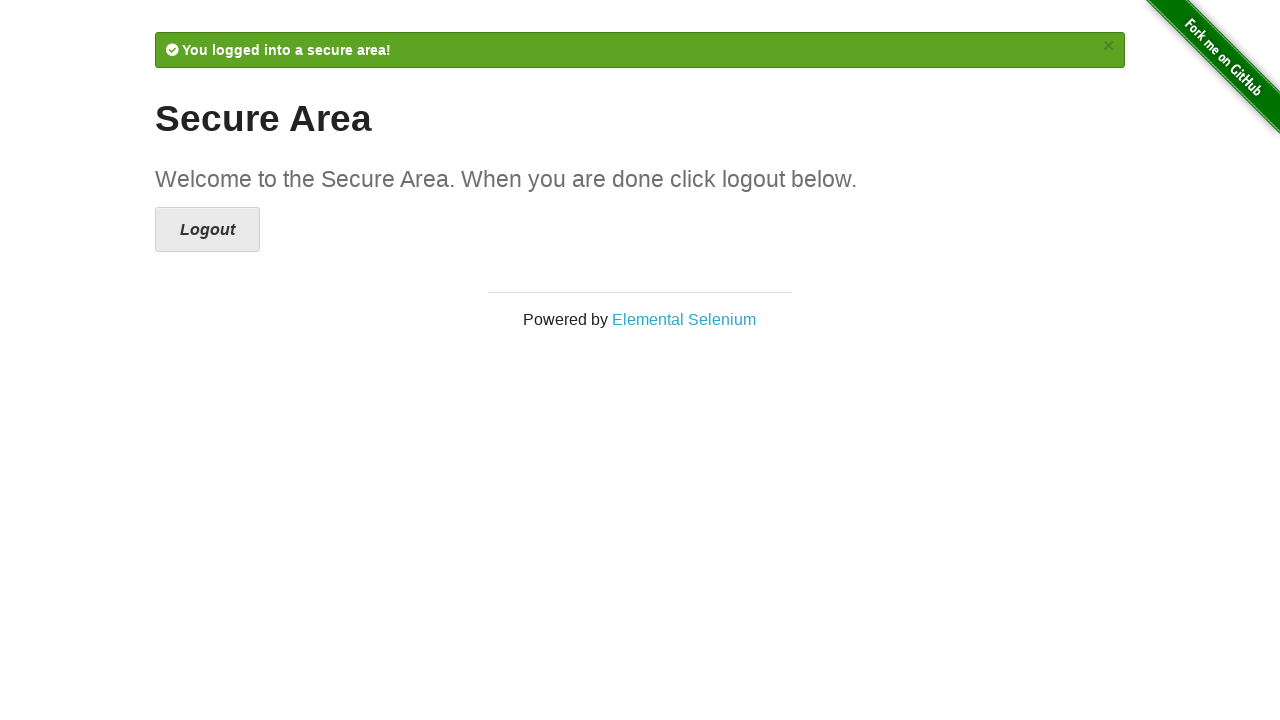

Login successful! Password found: [SuperSecretPassword!]
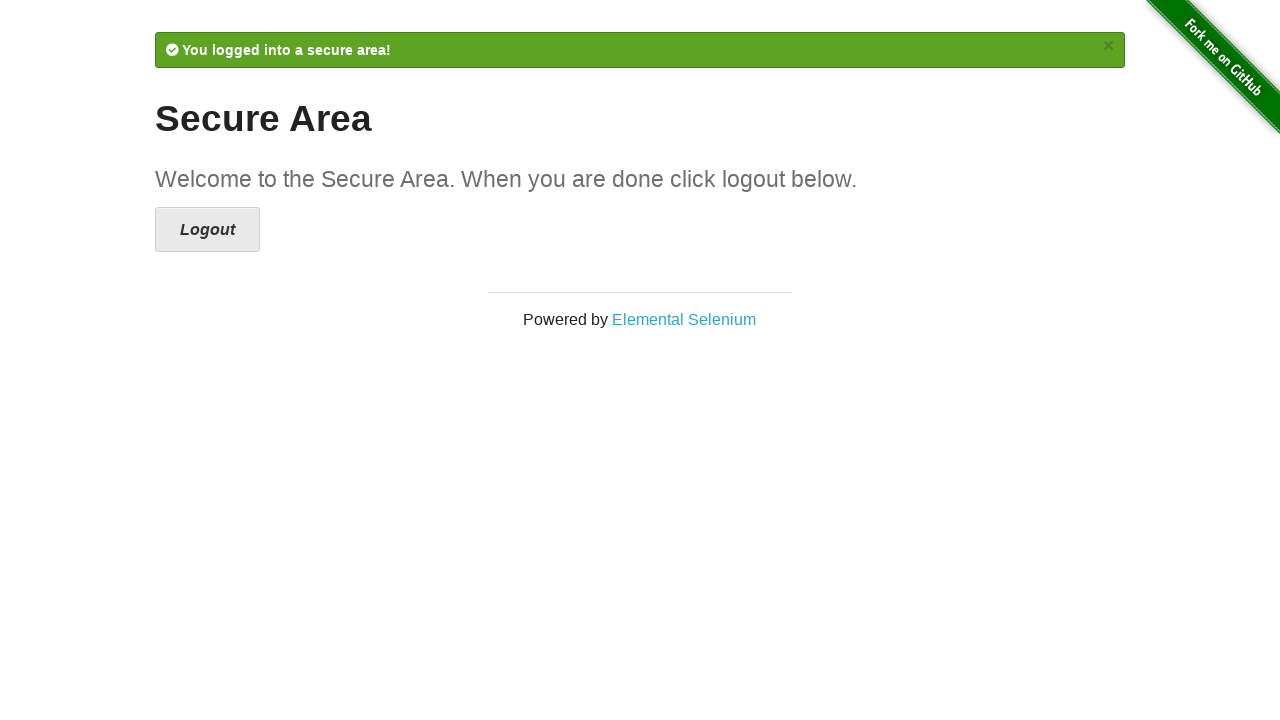

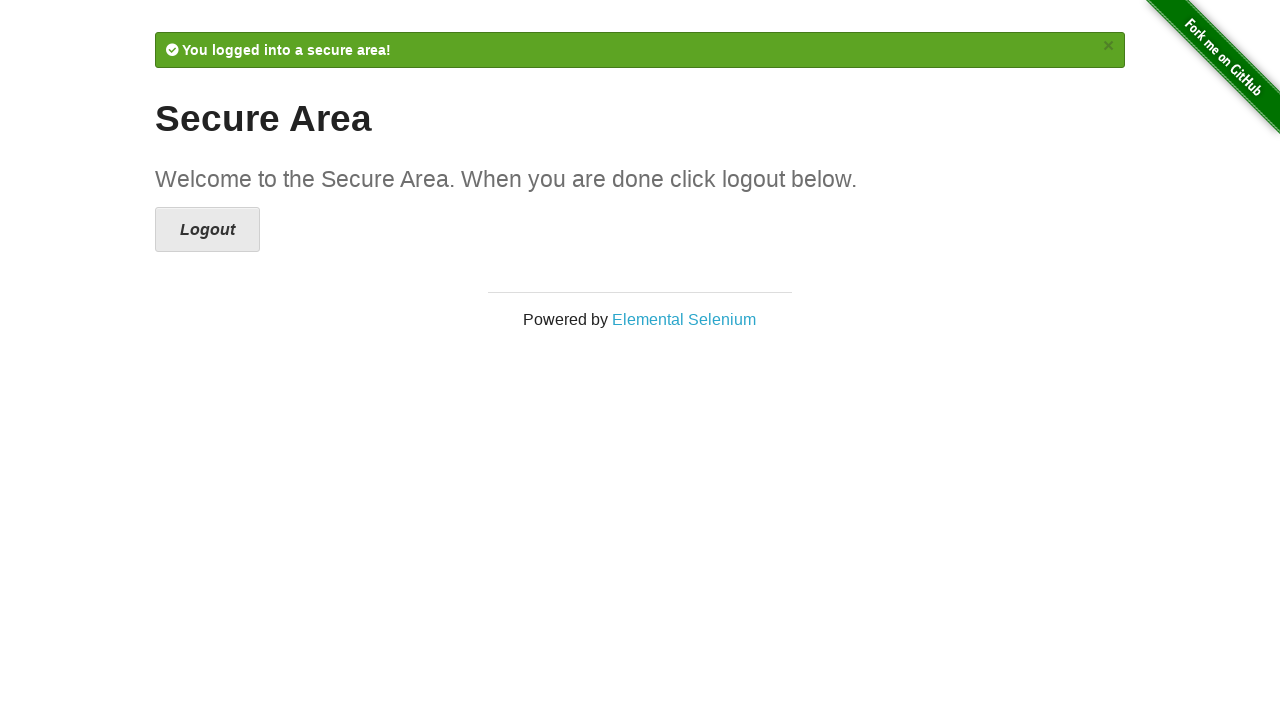